Tests filling a large form by finding all input elements on the page, entering text into each one, and submitting the form by clicking the button.

Starting URL: http://suninjuly.github.io/huge_form.html

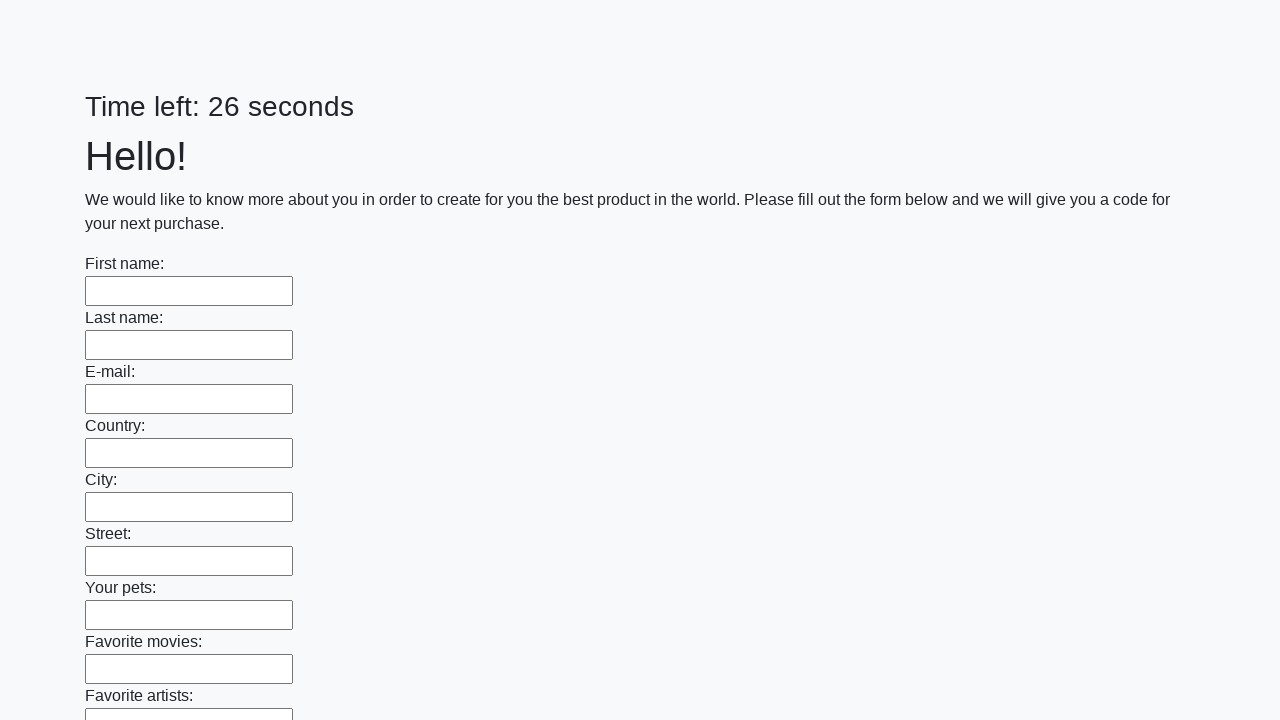

Located all input elements on the huge form page
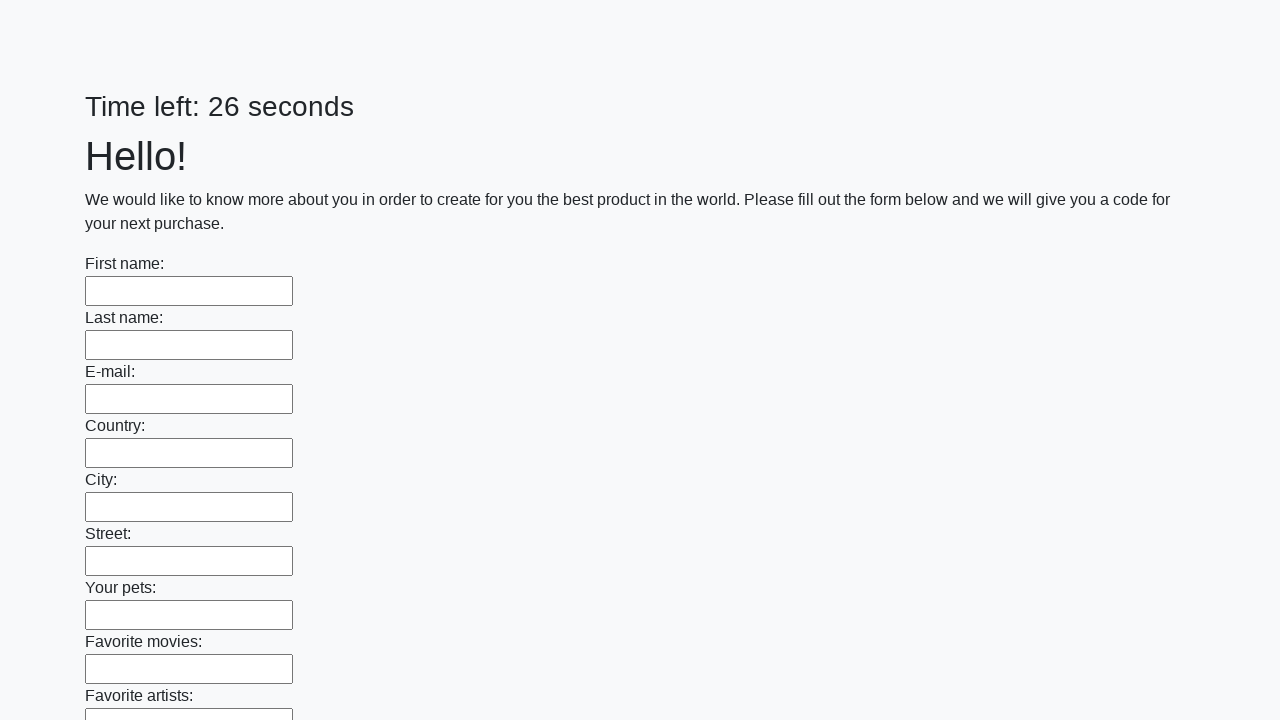

Filled an input field with 'My answer' on input >> nth=0
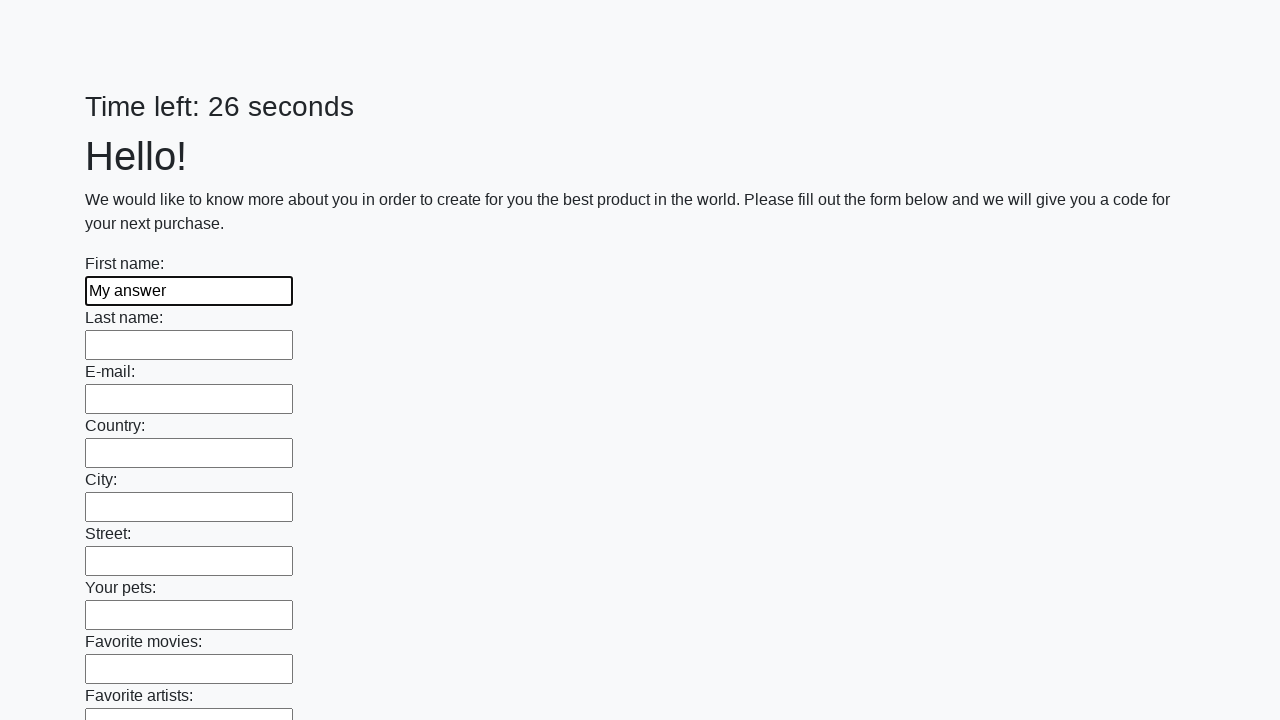

Filled an input field with 'My answer' on input >> nth=1
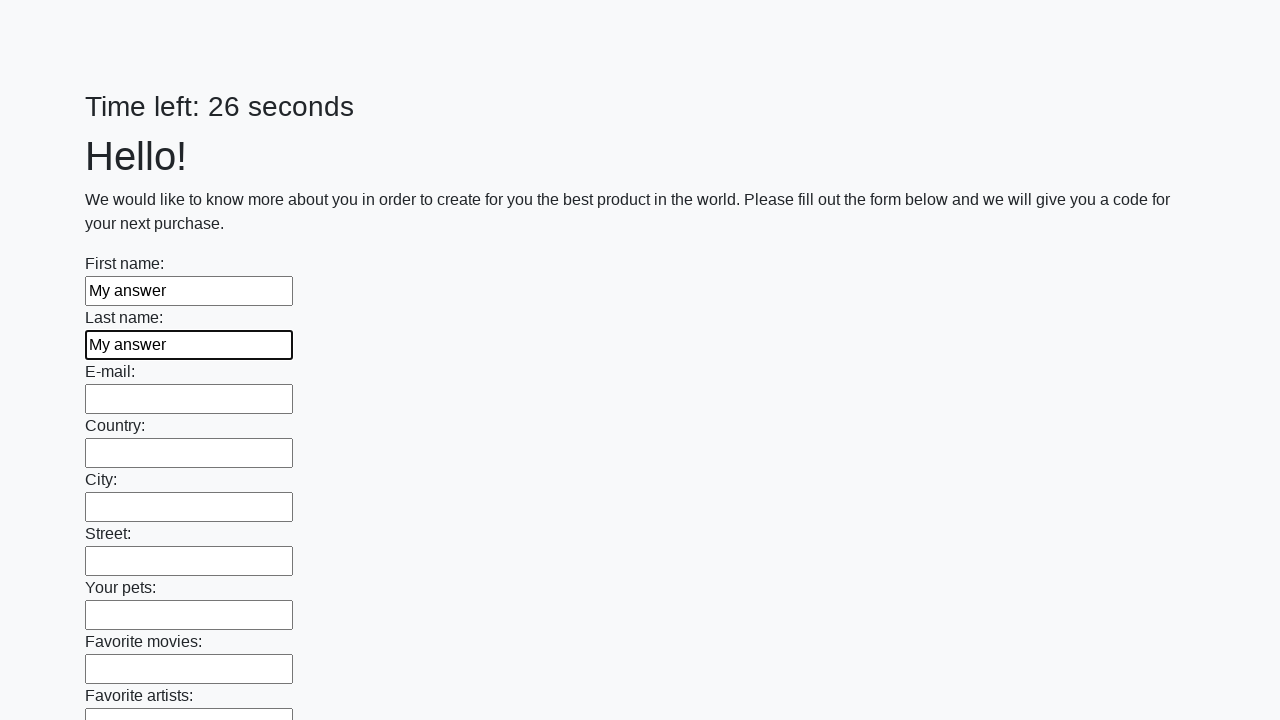

Filled an input field with 'My answer' on input >> nth=2
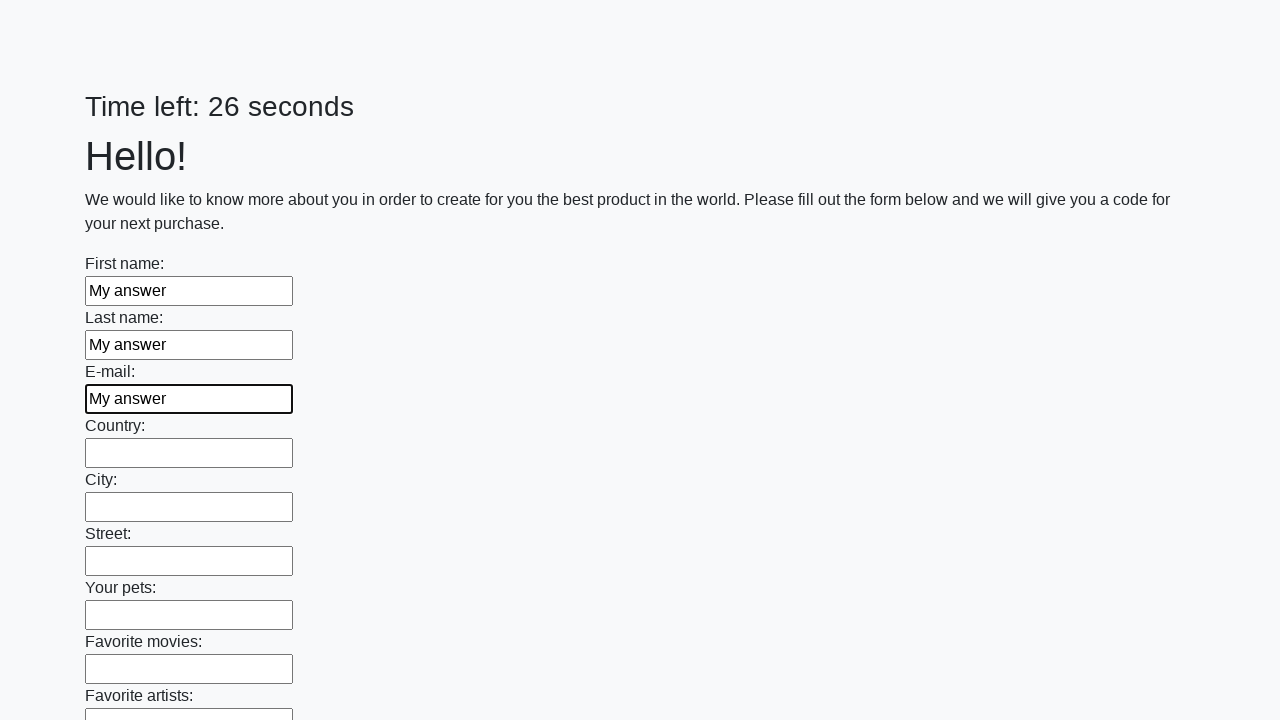

Filled an input field with 'My answer' on input >> nth=3
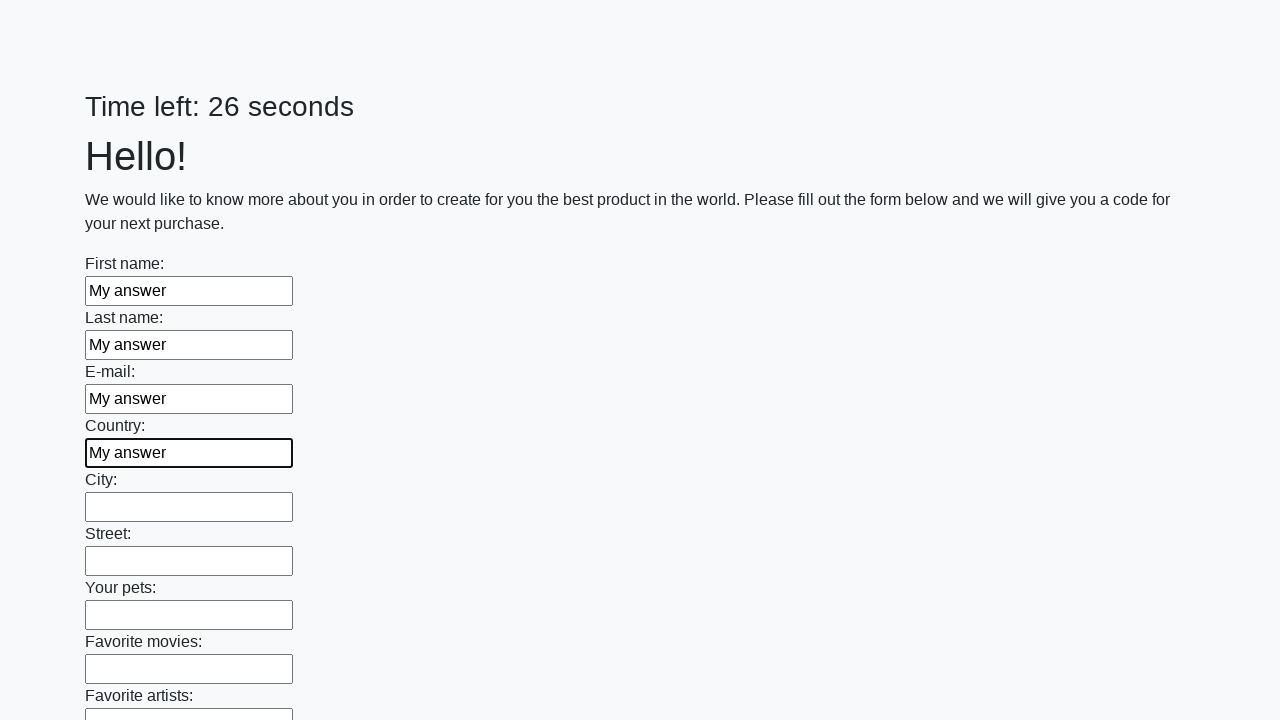

Filled an input field with 'My answer' on input >> nth=4
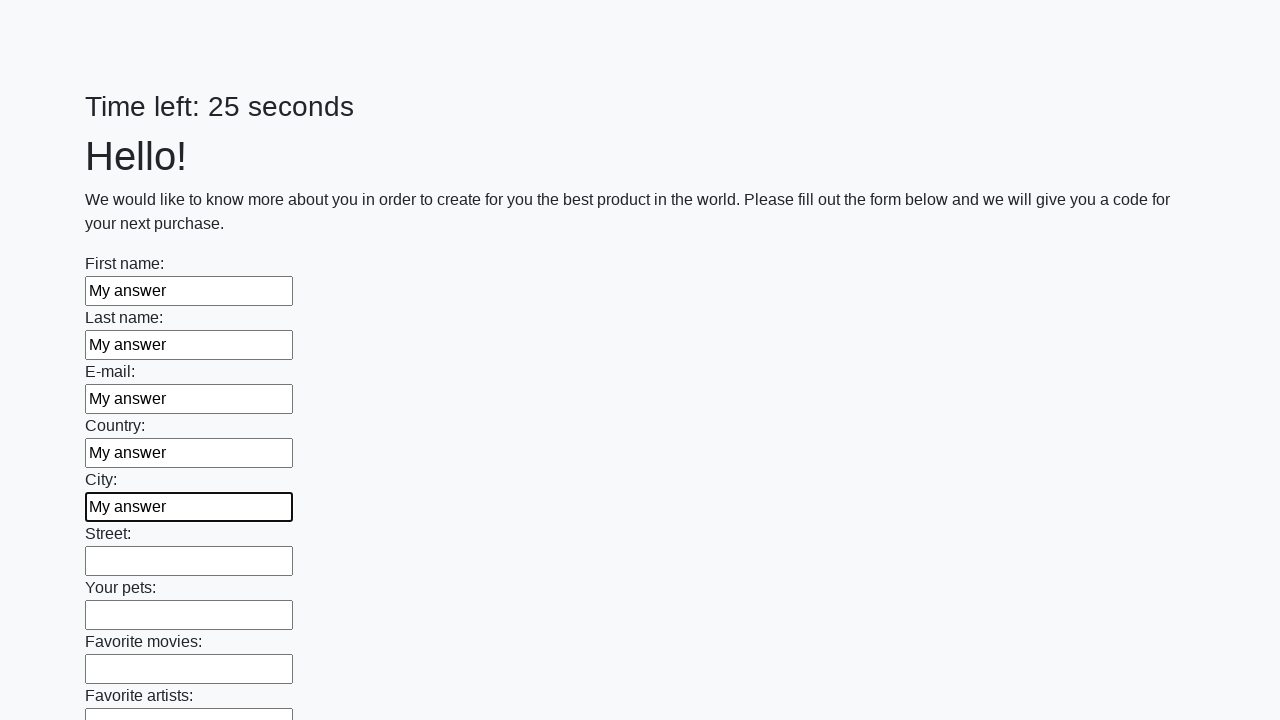

Filled an input field with 'My answer' on input >> nth=5
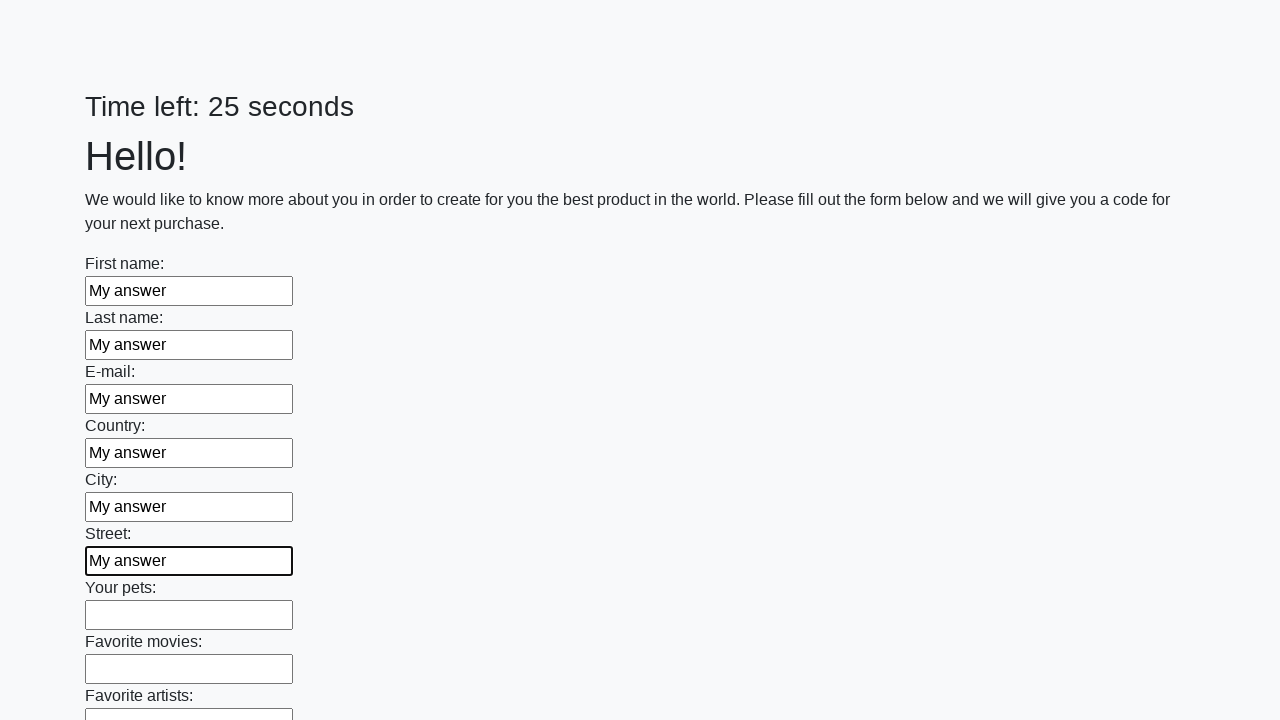

Filled an input field with 'My answer' on input >> nth=6
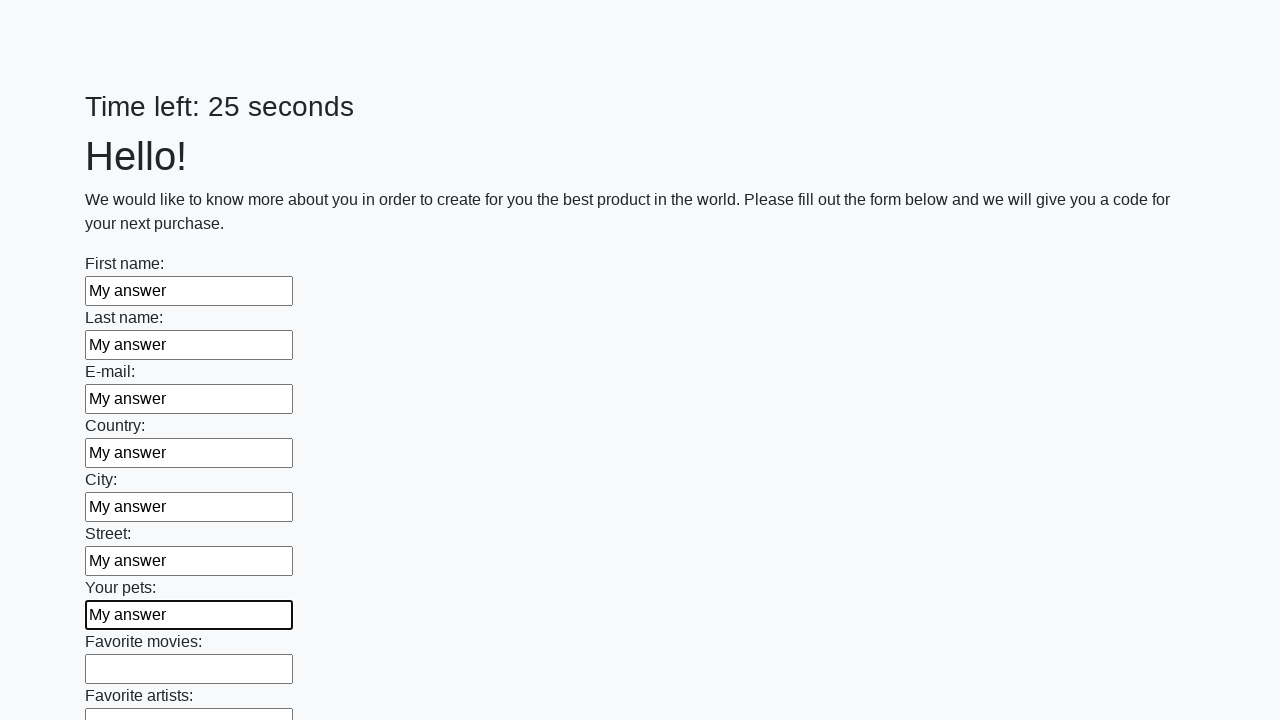

Filled an input field with 'My answer' on input >> nth=7
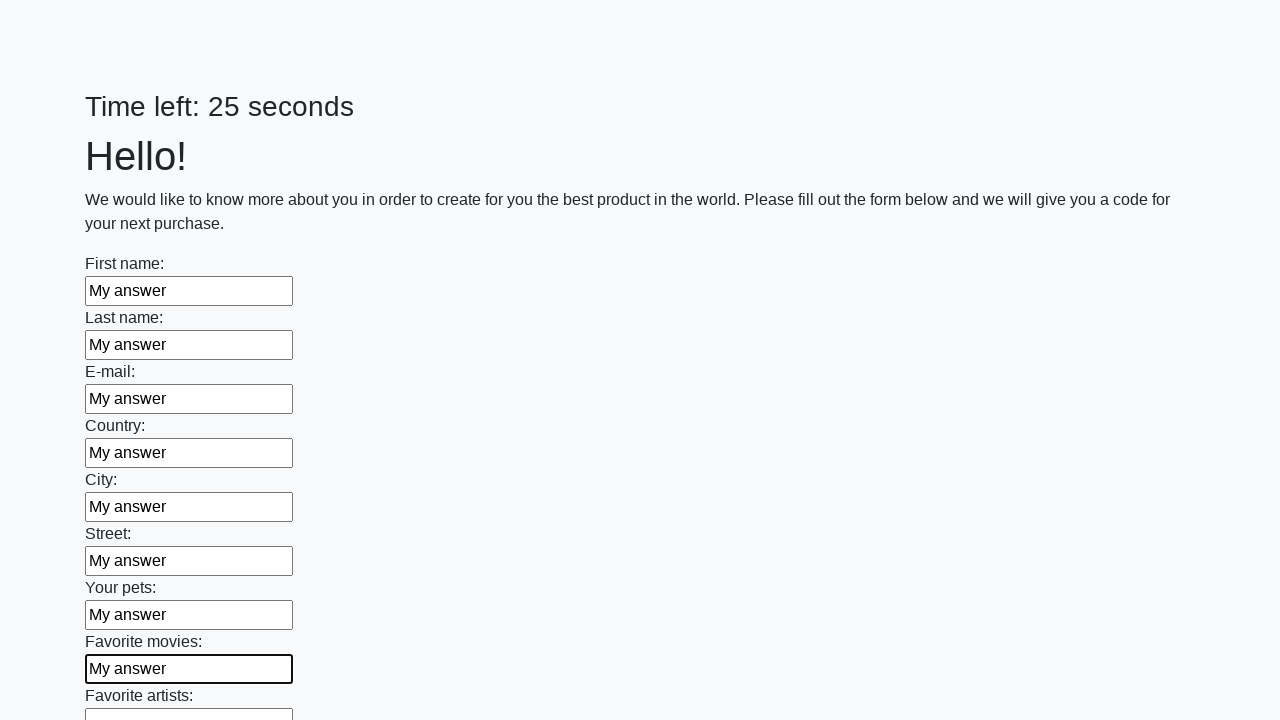

Filled an input field with 'My answer' on input >> nth=8
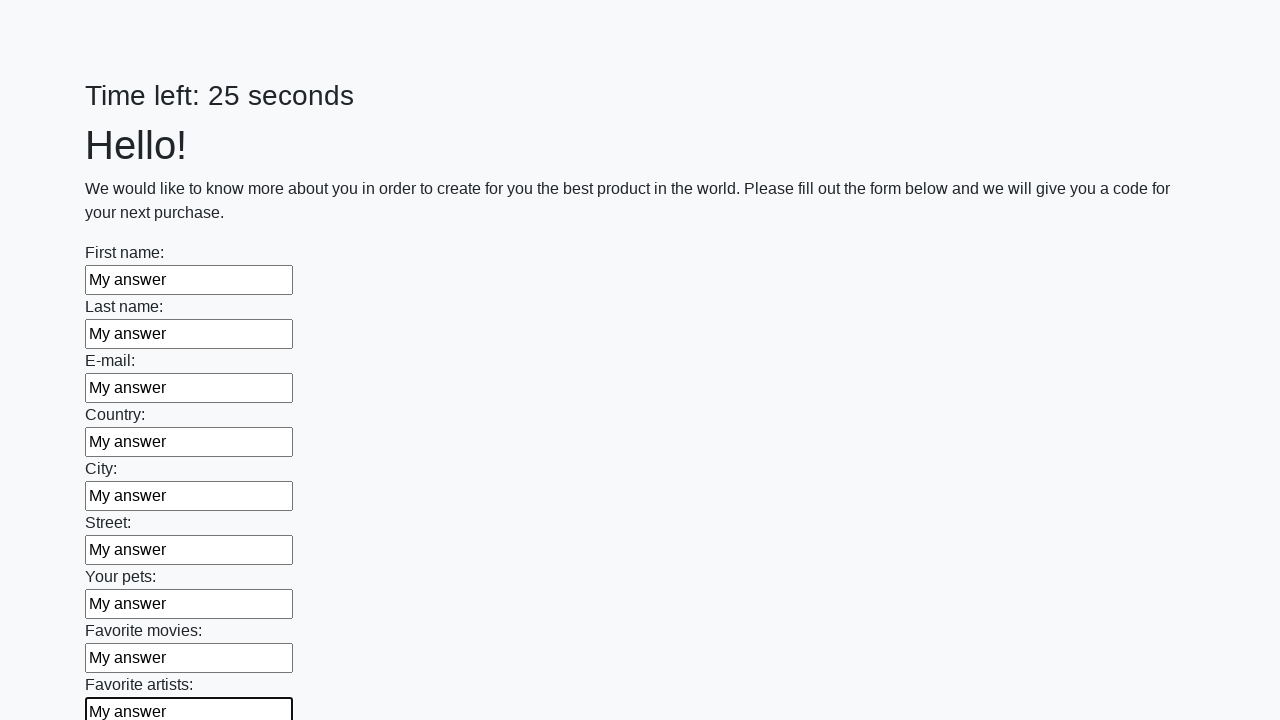

Filled an input field with 'My answer' on input >> nth=9
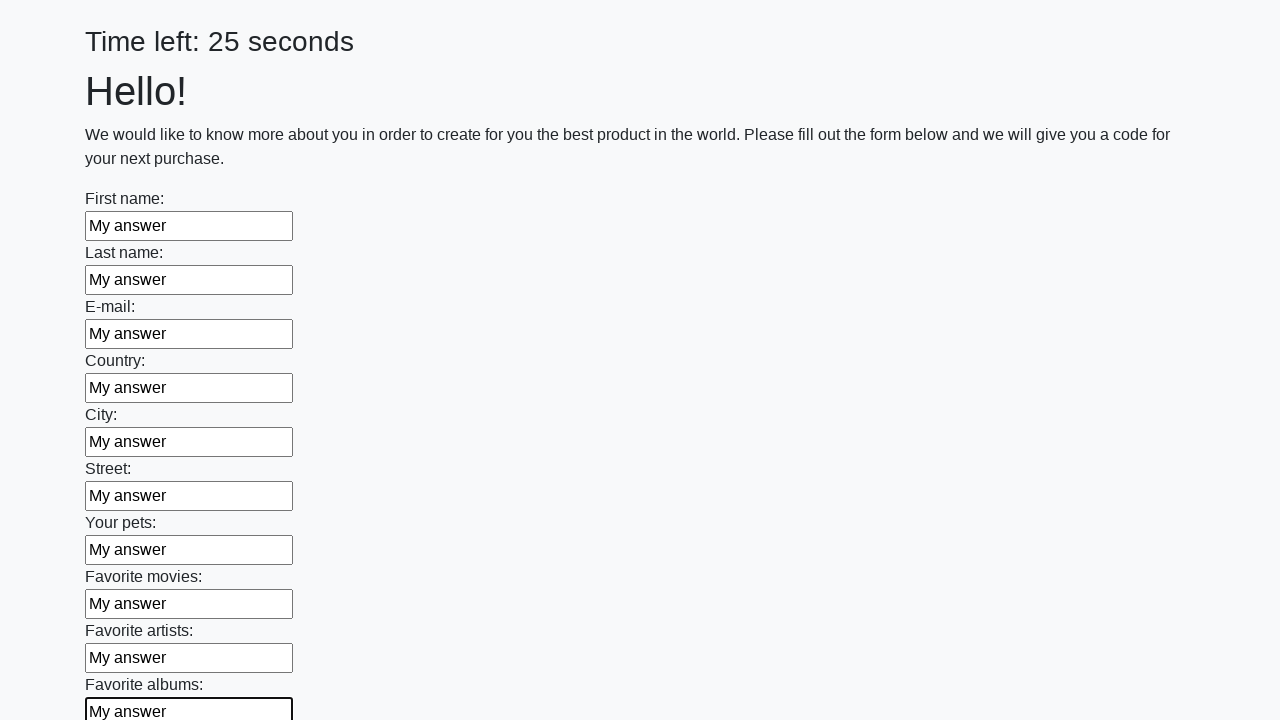

Filled an input field with 'My answer' on input >> nth=10
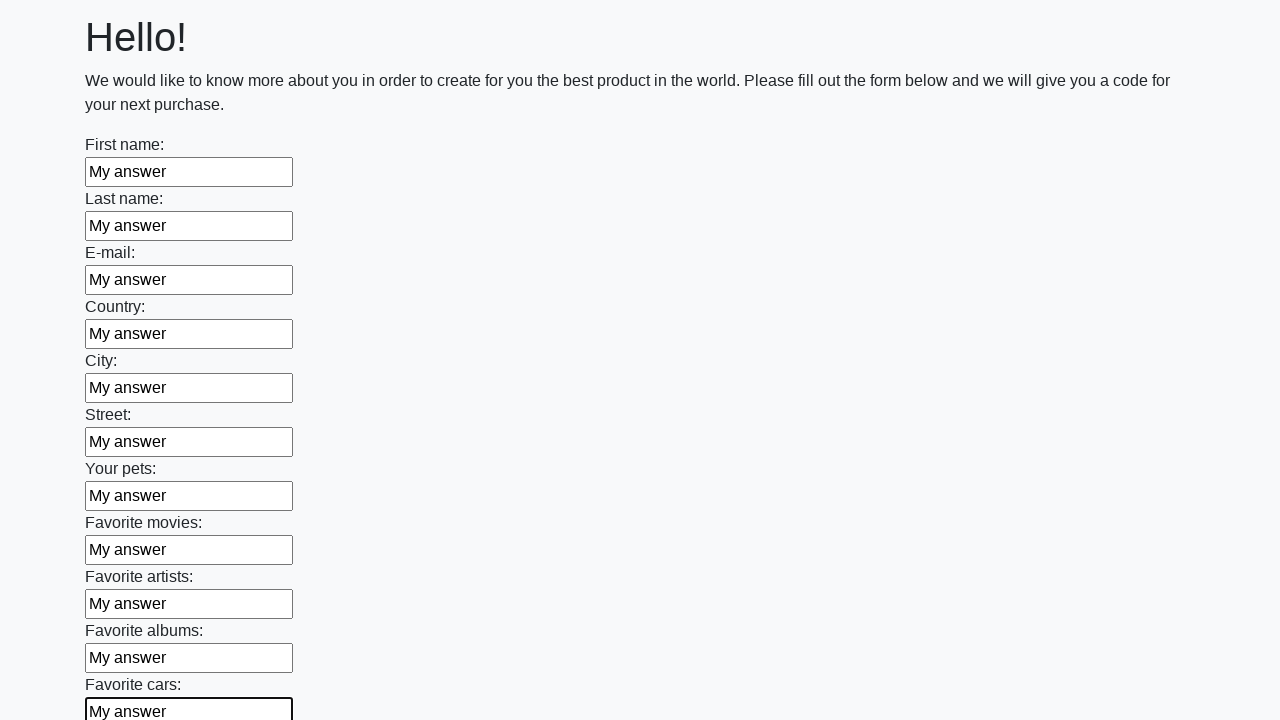

Filled an input field with 'My answer' on input >> nth=11
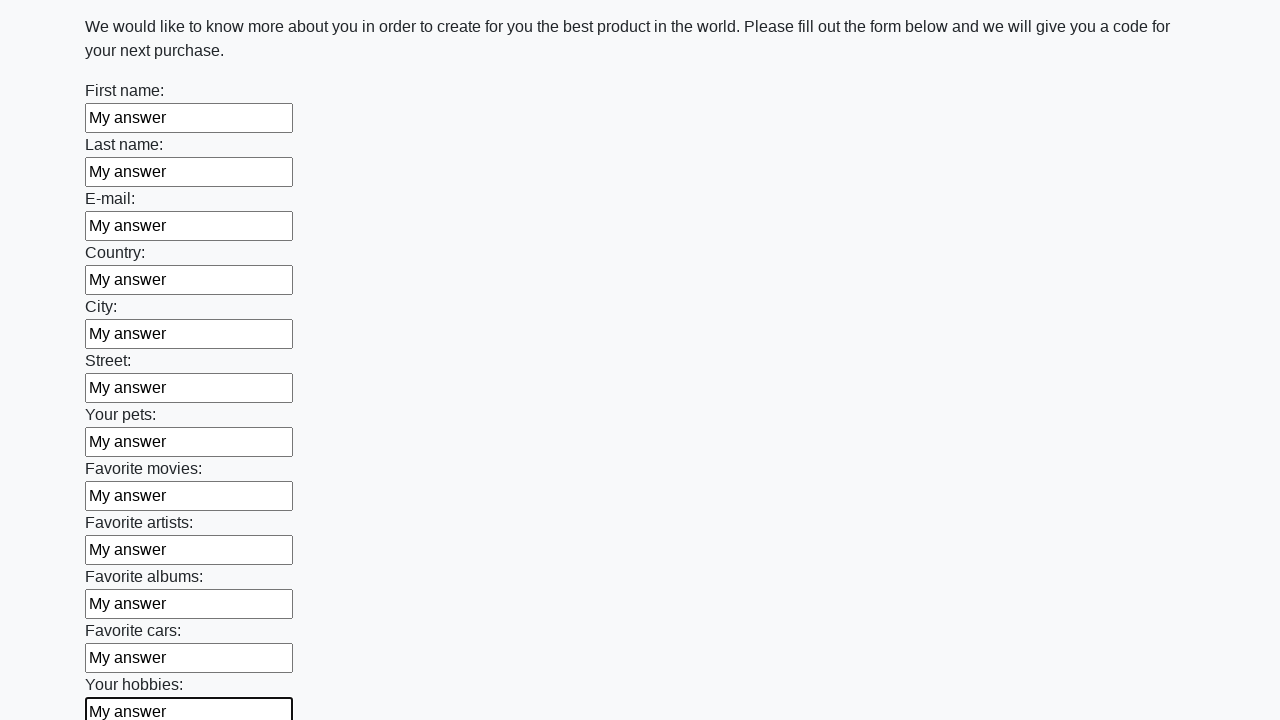

Filled an input field with 'My answer' on input >> nth=12
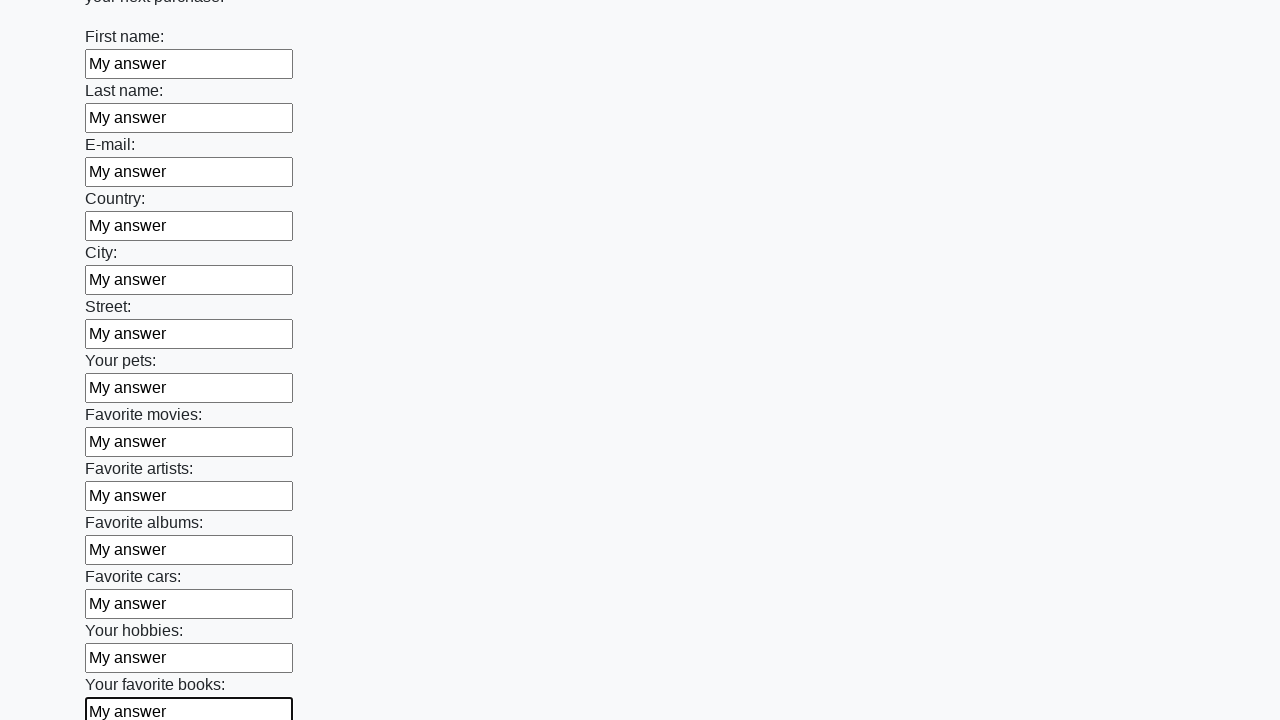

Filled an input field with 'My answer' on input >> nth=13
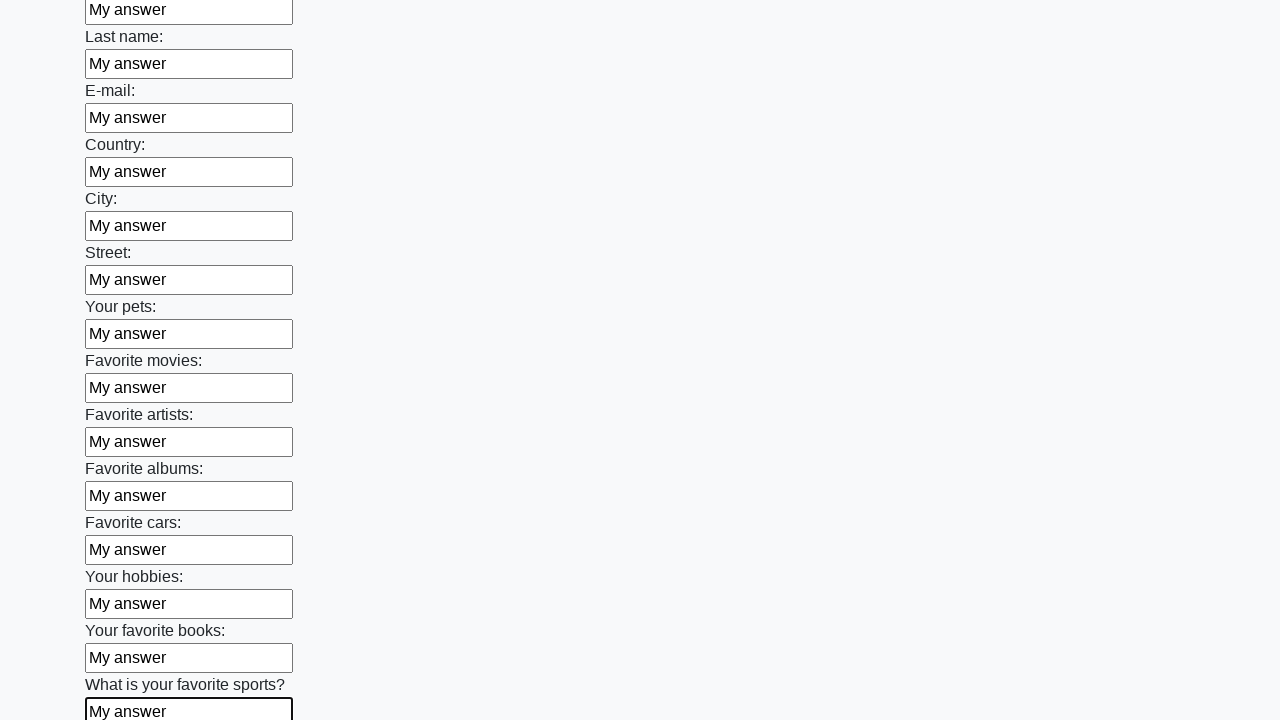

Filled an input field with 'My answer' on input >> nth=14
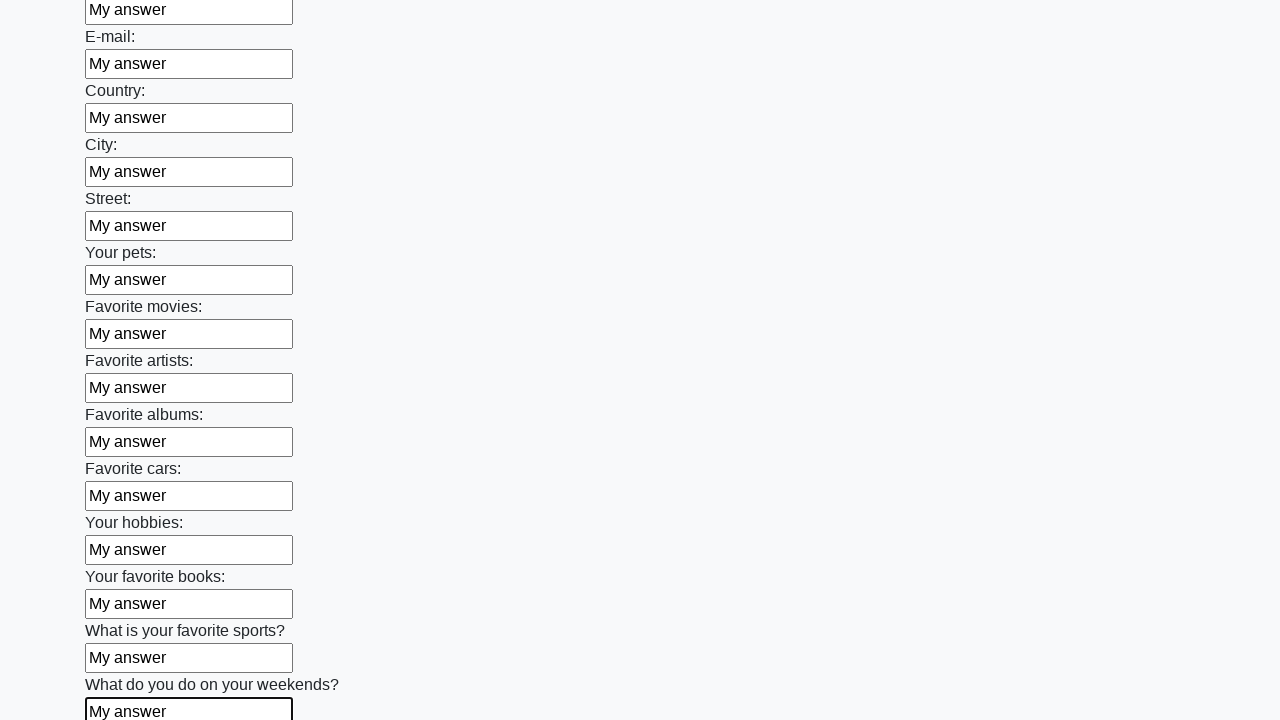

Filled an input field with 'My answer' on input >> nth=15
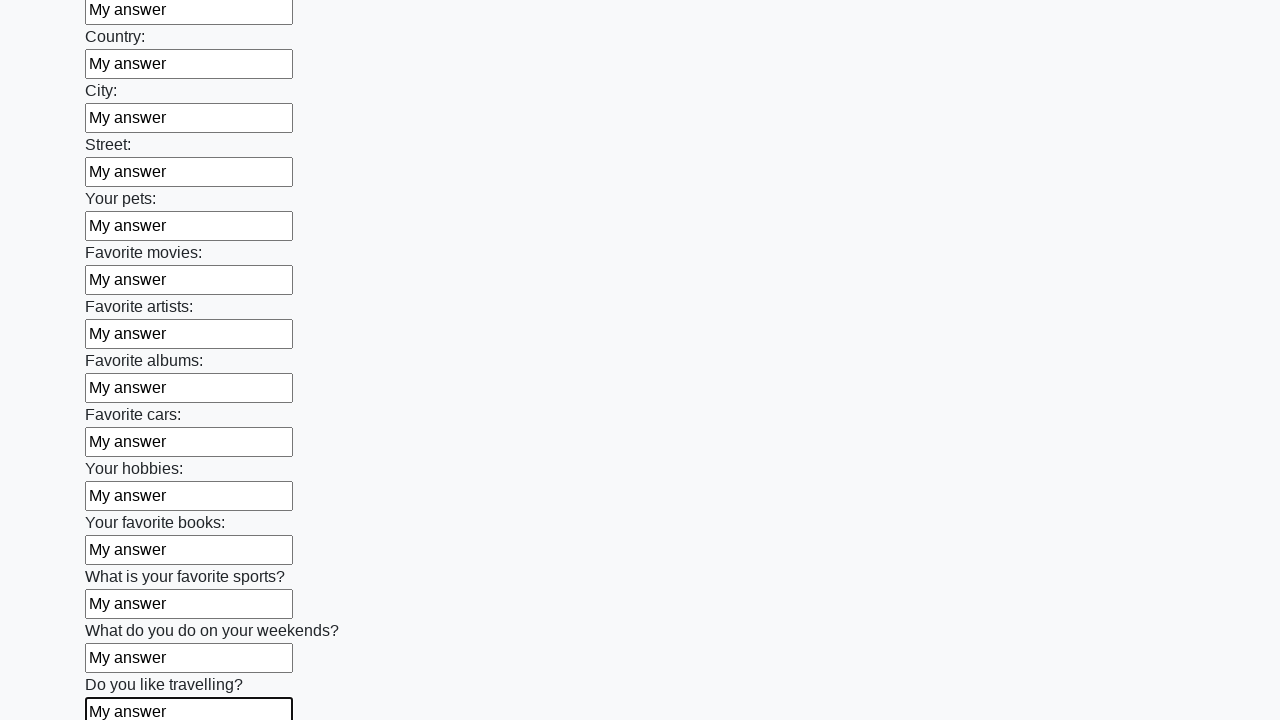

Filled an input field with 'My answer' on input >> nth=16
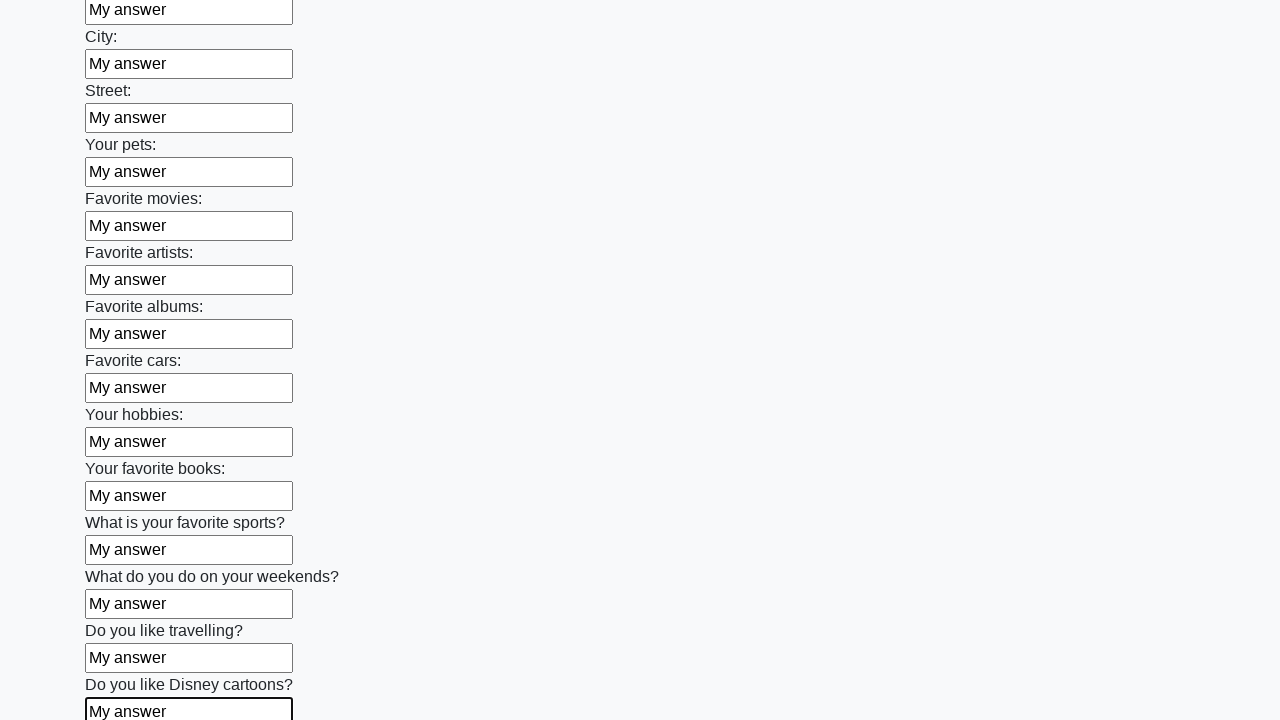

Filled an input field with 'My answer' on input >> nth=17
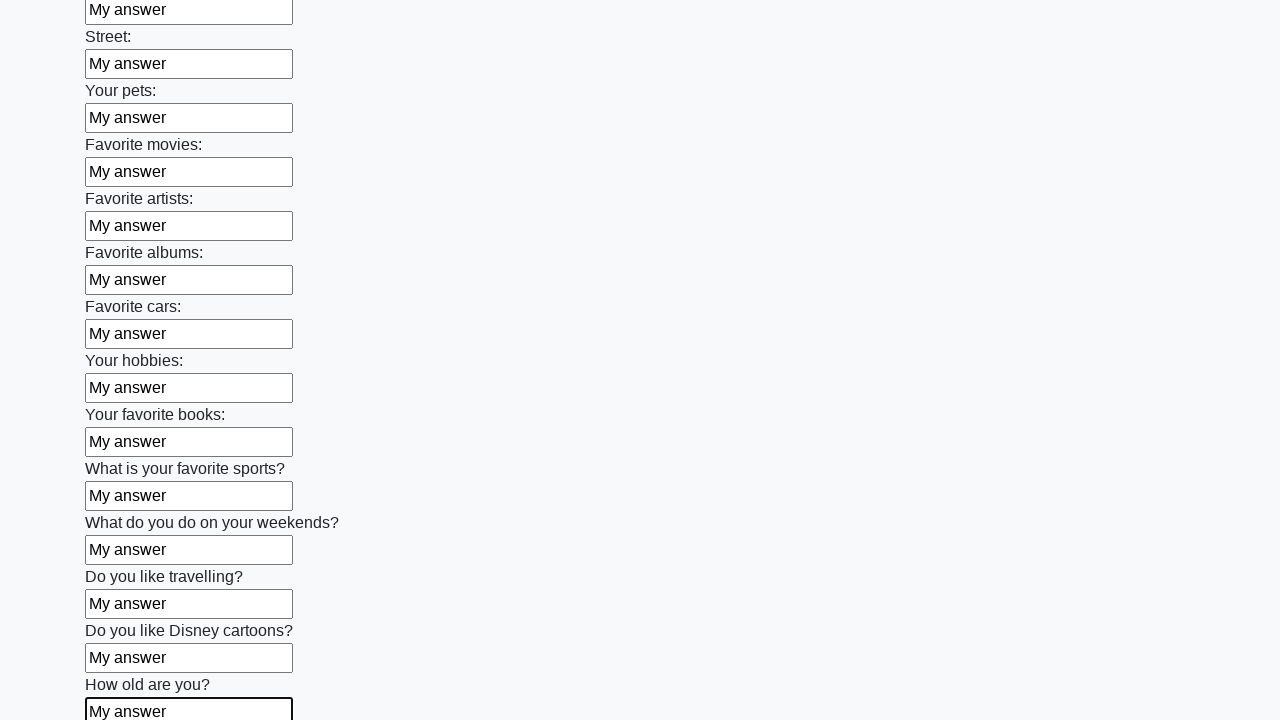

Filled an input field with 'My answer' on input >> nth=18
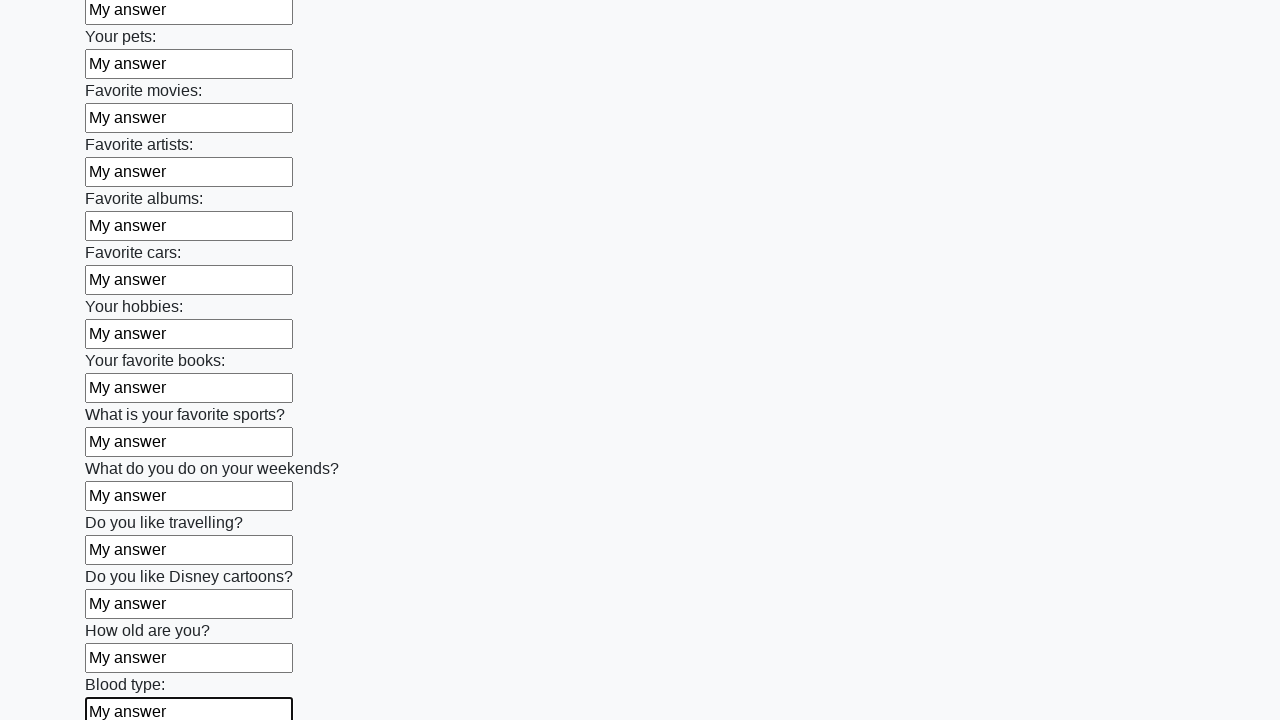

Filled an input field with 'My answer' on input >> nth=19
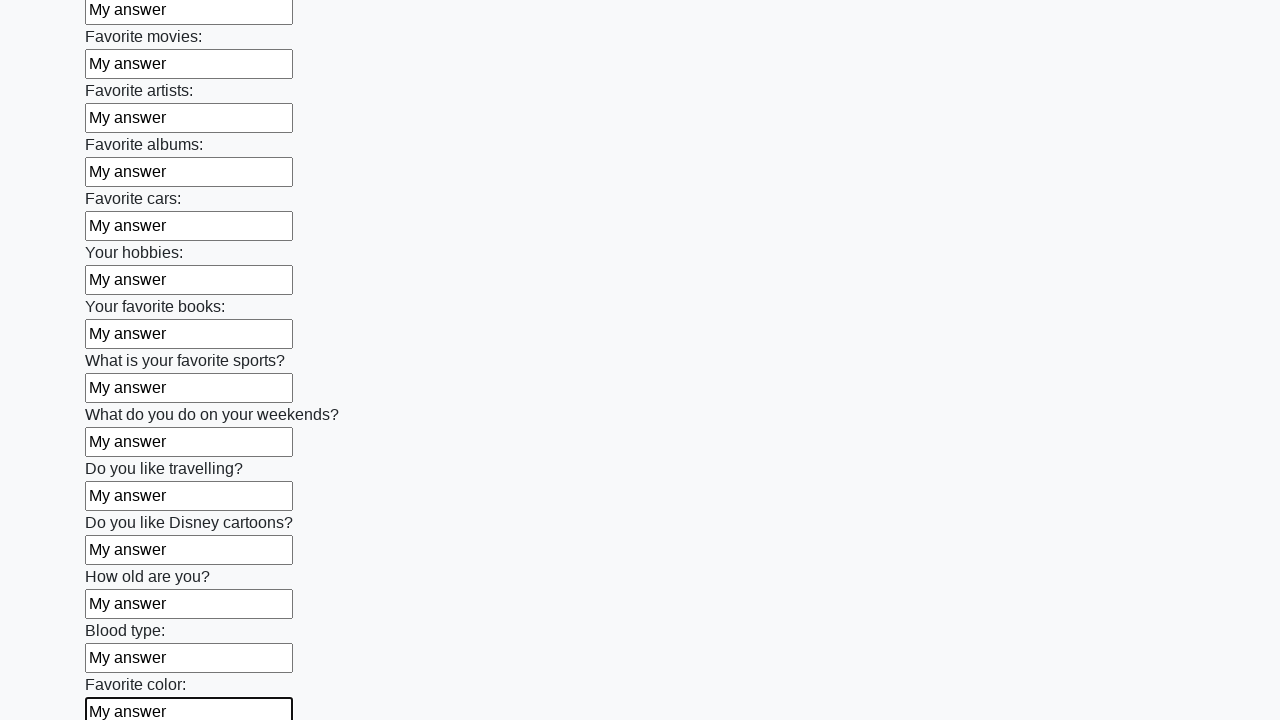

Filled an input field with 'My answer' on input >> nth=20
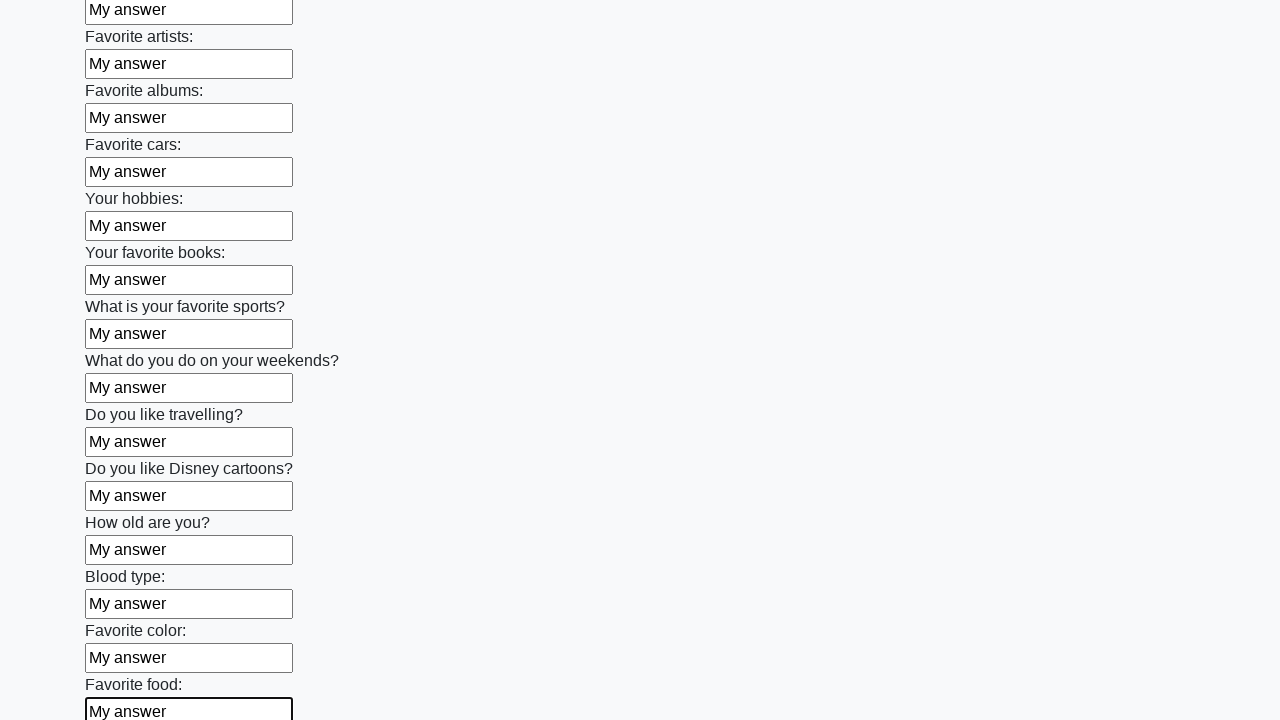

Filled an input field with 'My answer' on input >> nth=21
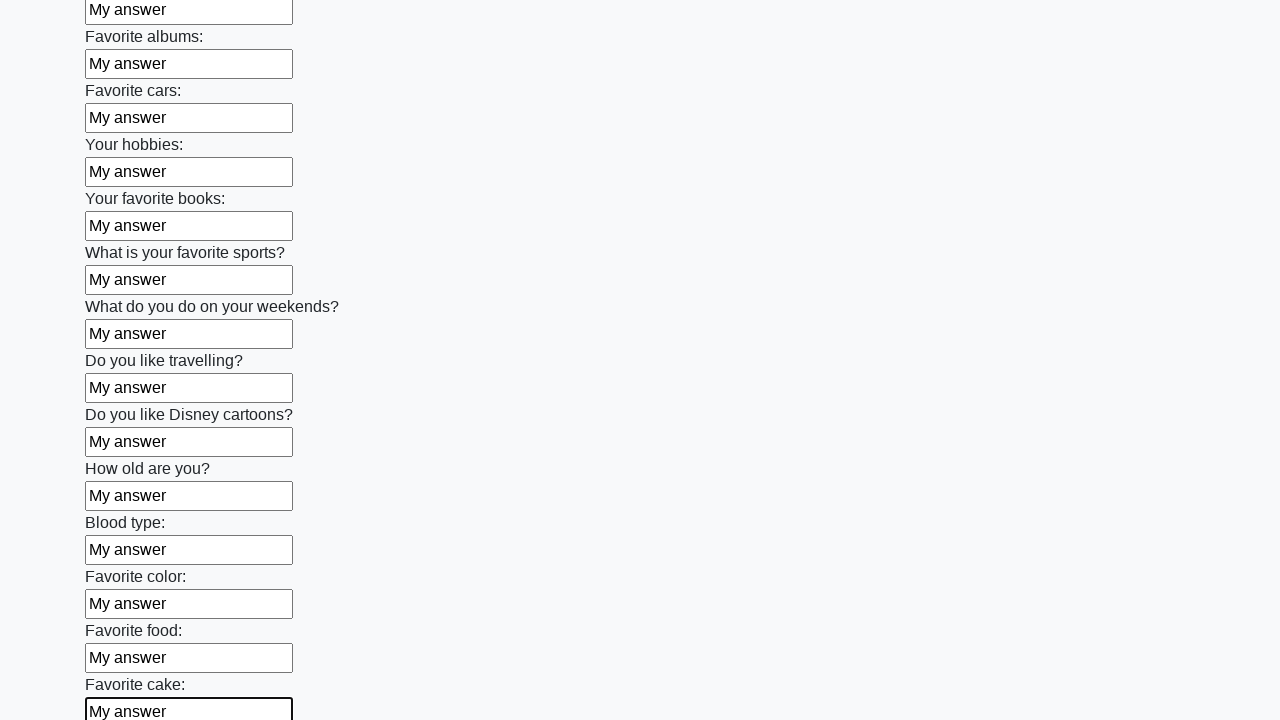

Filled an input field with 'My answer' on input >> nth=22
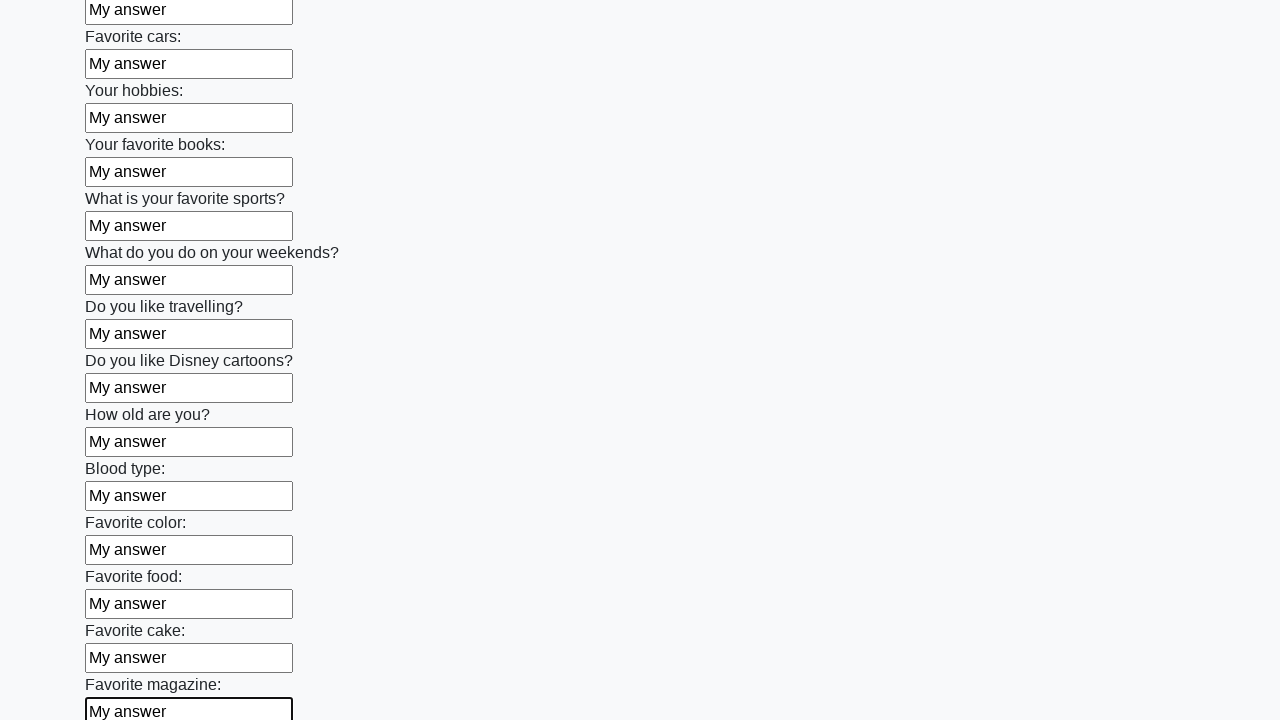

Filled an input field with 'My answer' on input >> nth=23
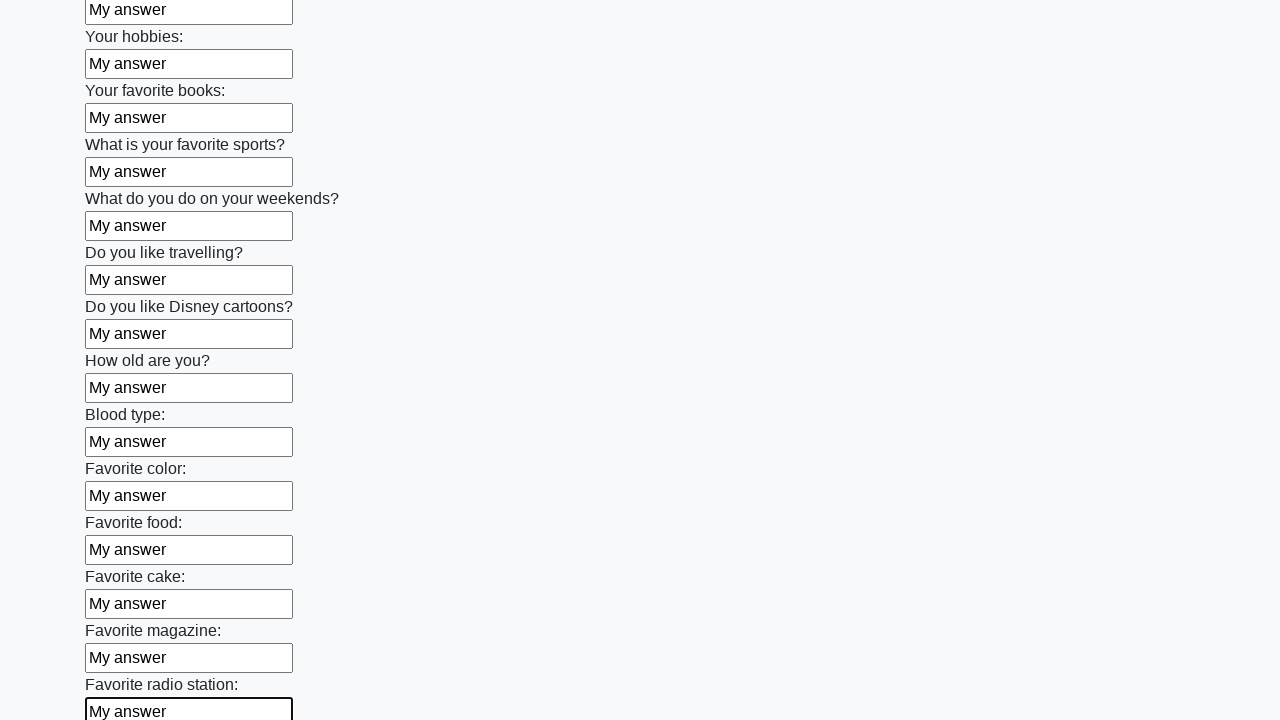

Filled an input field with 'My answer' on input >> nth=24
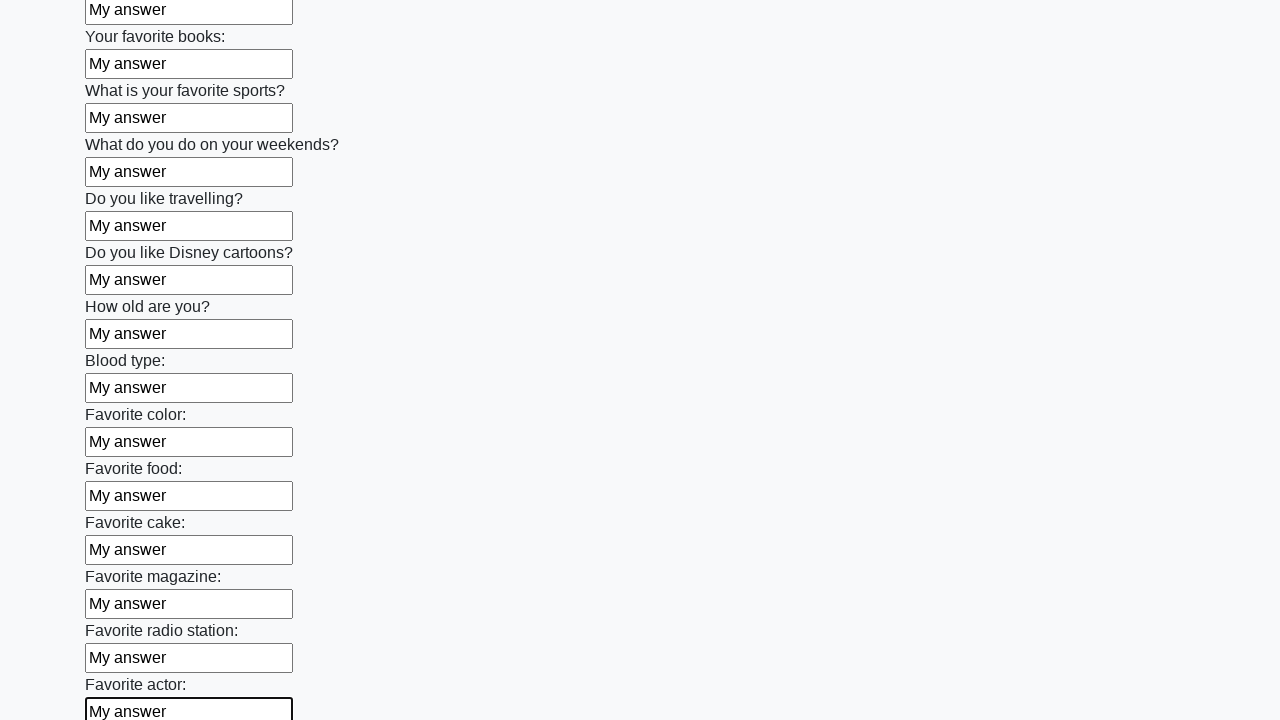

Filled an input field with 'My answer' on input >> nth=25
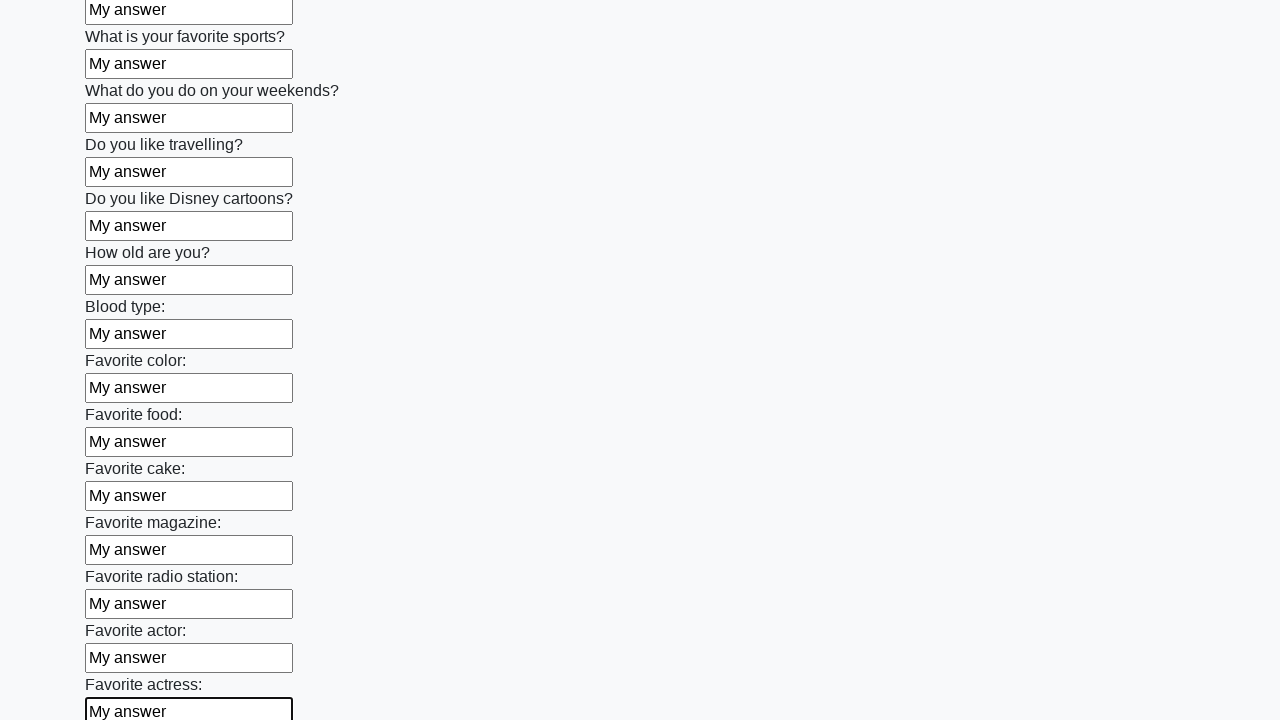

Filled an input field with 'My answer' on input >> nth=26
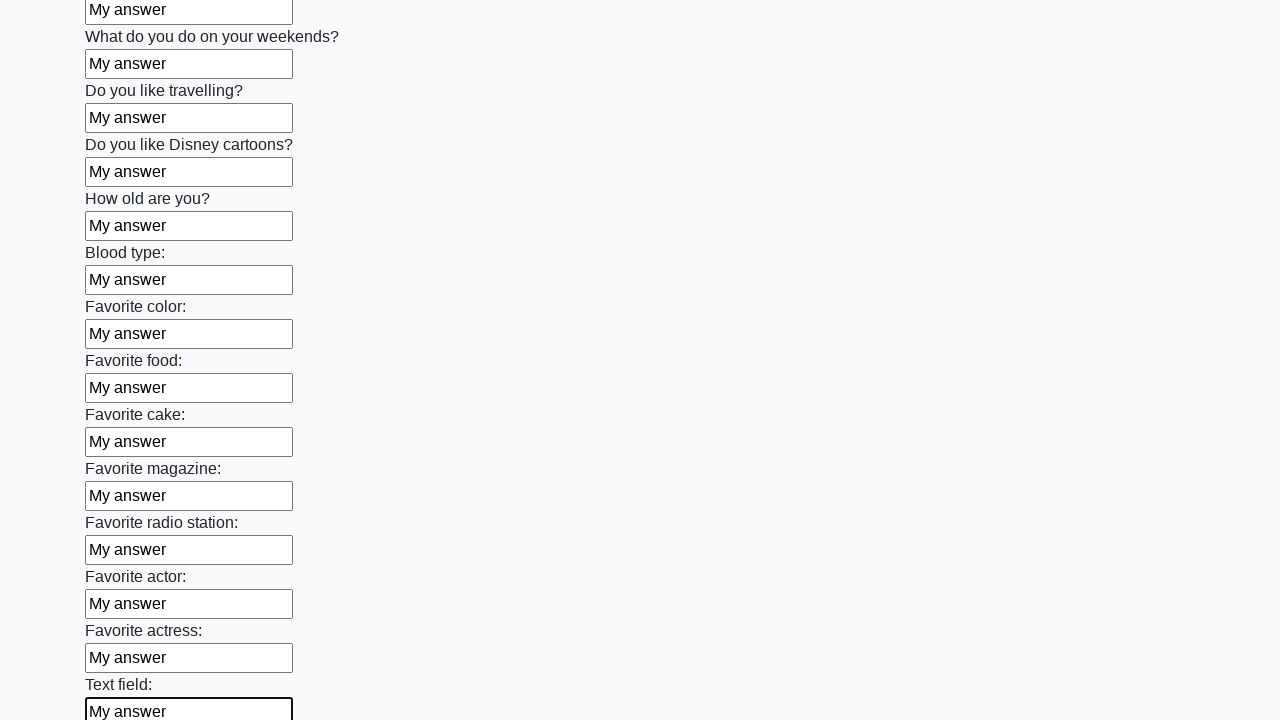

Filled an input field with 'My answer' on input >> nth=27
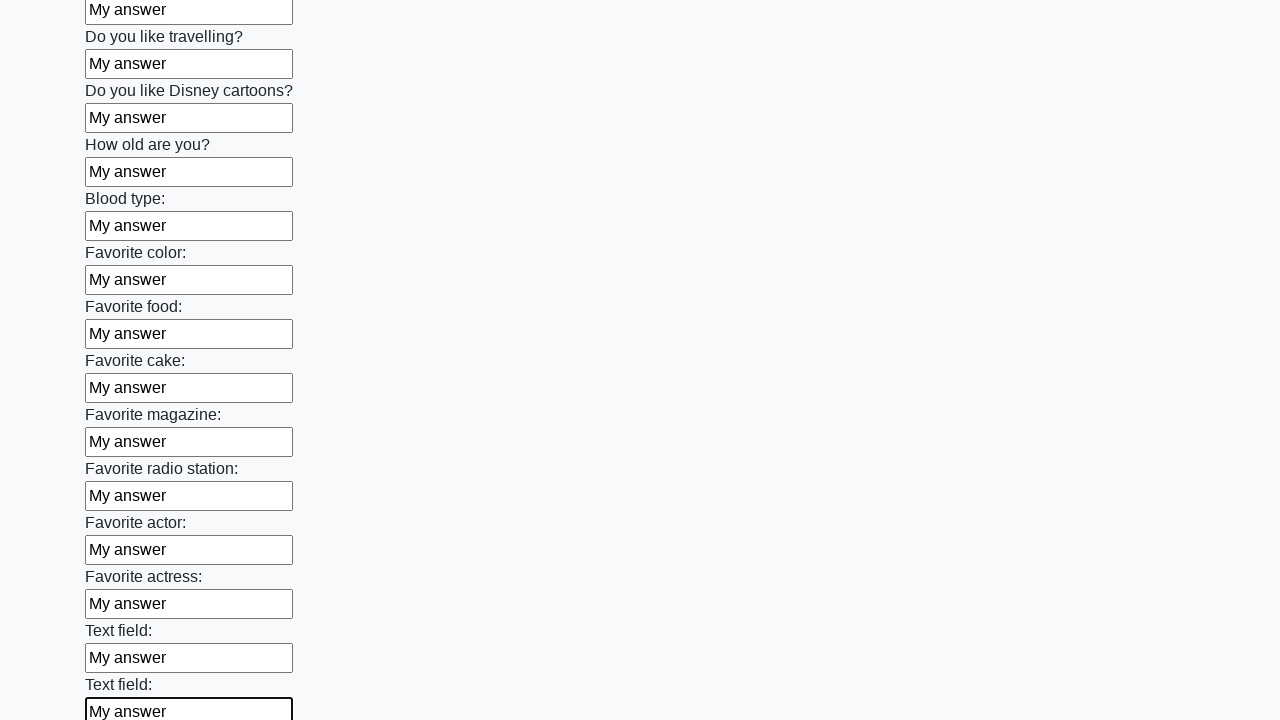

Filled an input field with 'My answer' on input >> nth=28
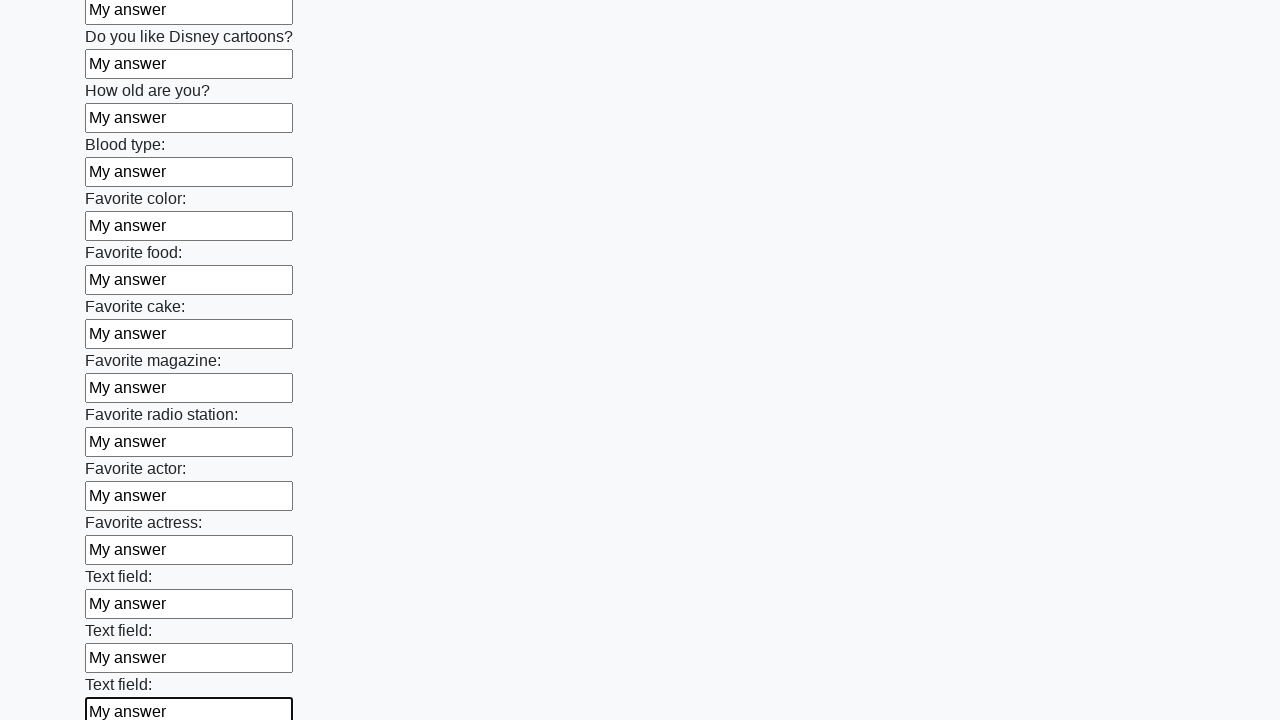

Filled an input field with 'My answer' on input >> nth=29
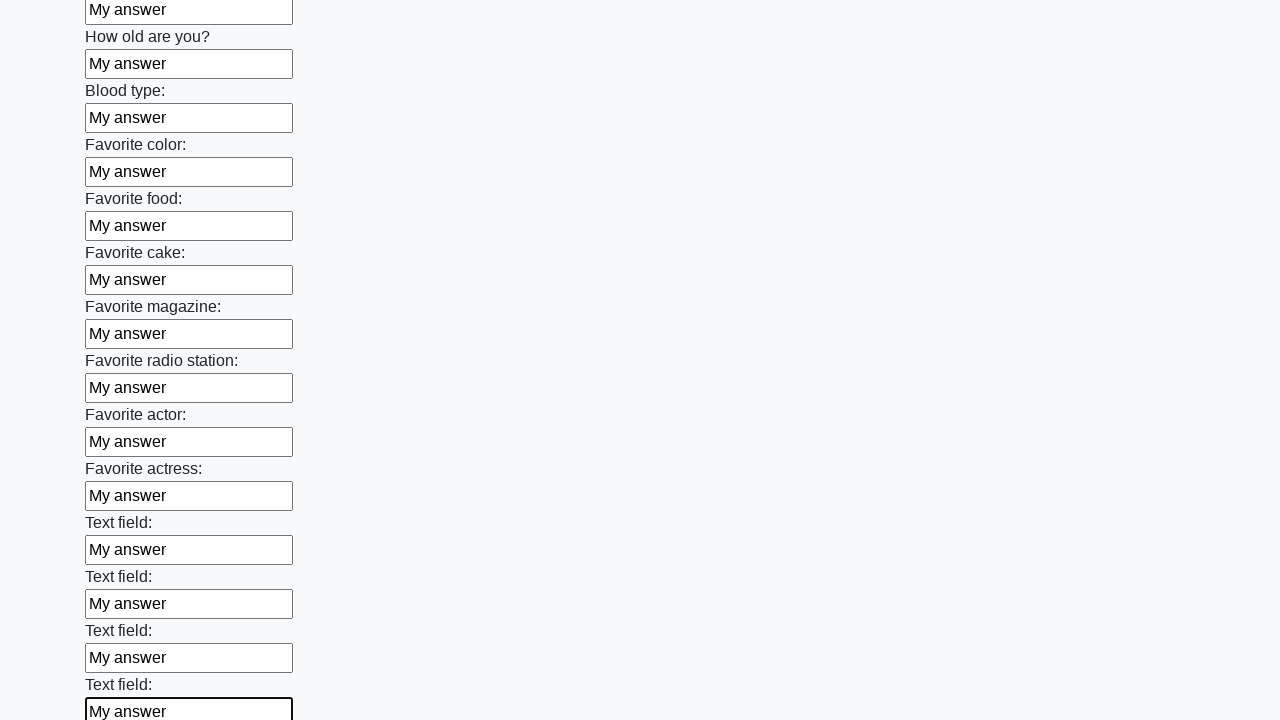

Filled an input field with 'My answer' on input >> nth=30
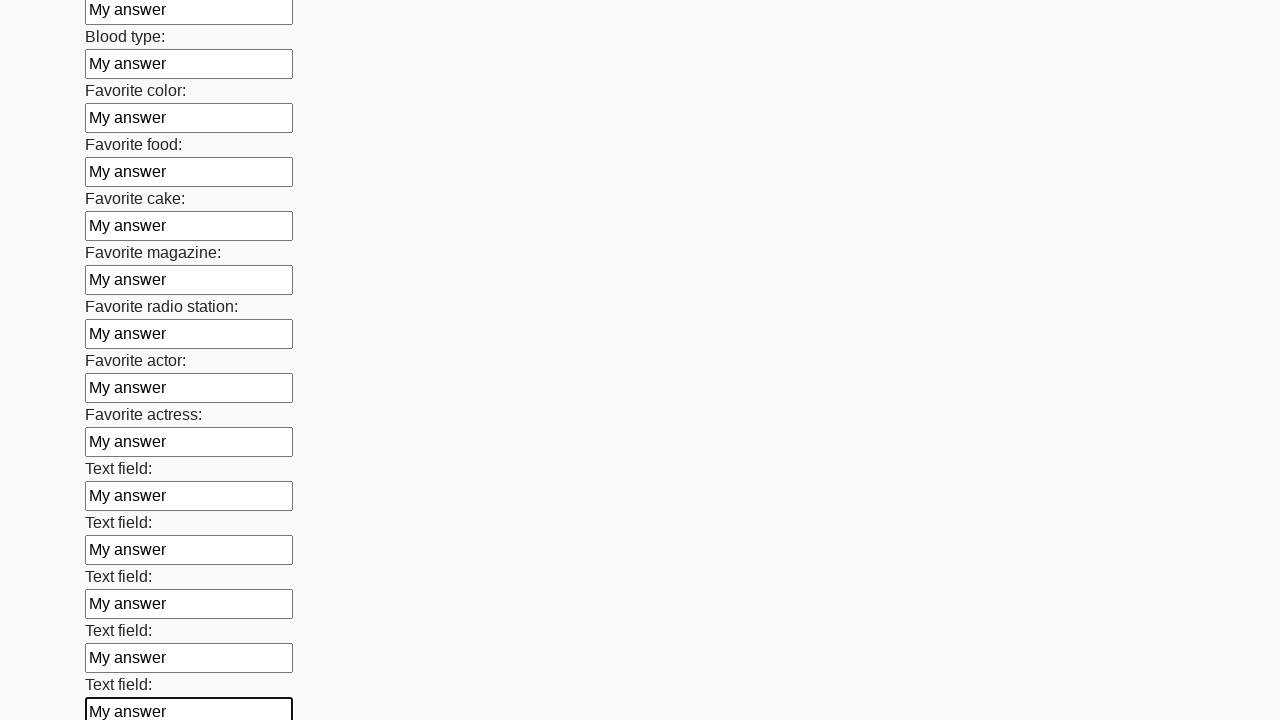

Filled an input field with 'My answer' on input >> nth=31
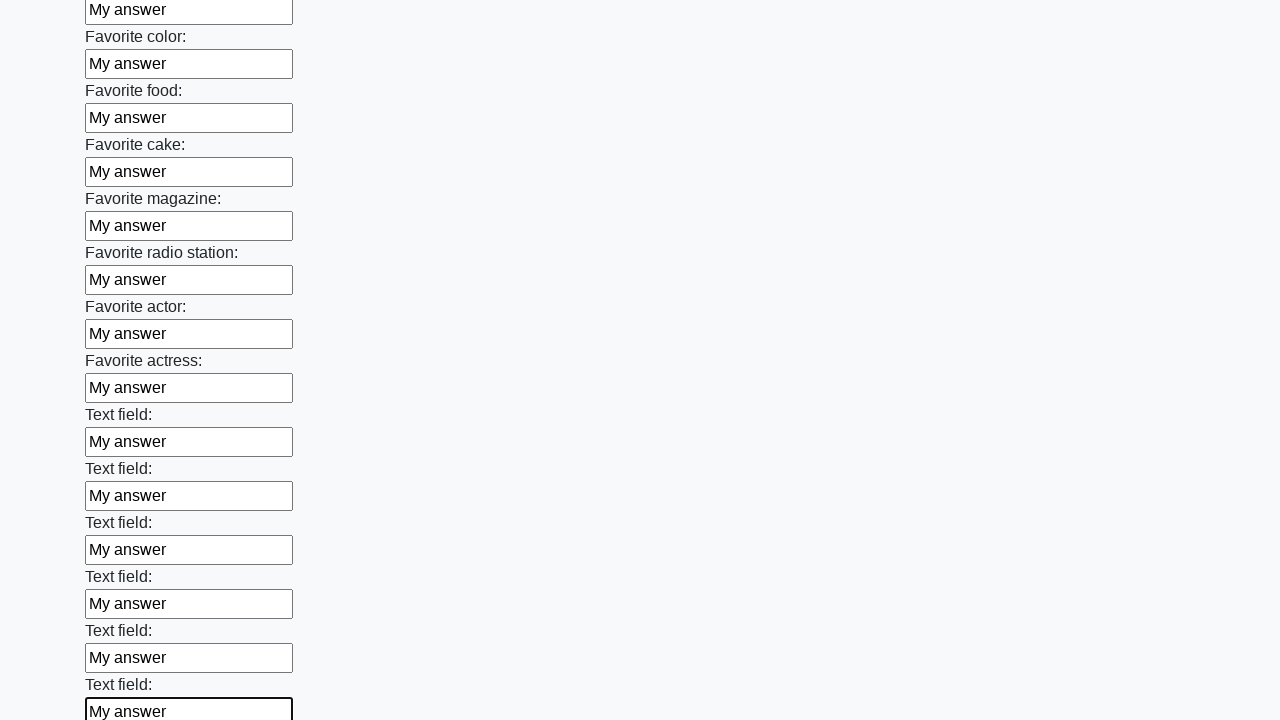

Filled an input field with 'My answer' on input >> nth=32
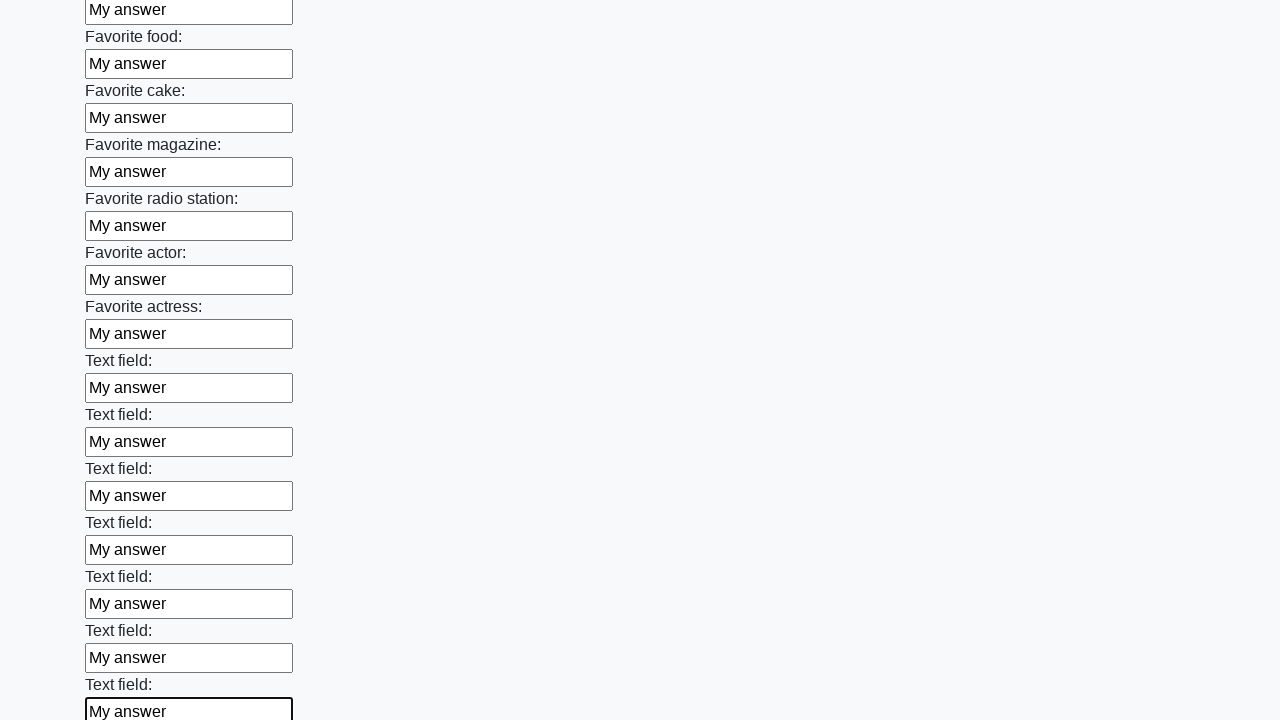

Filled an input field with 'My answer' on input >> nth=33
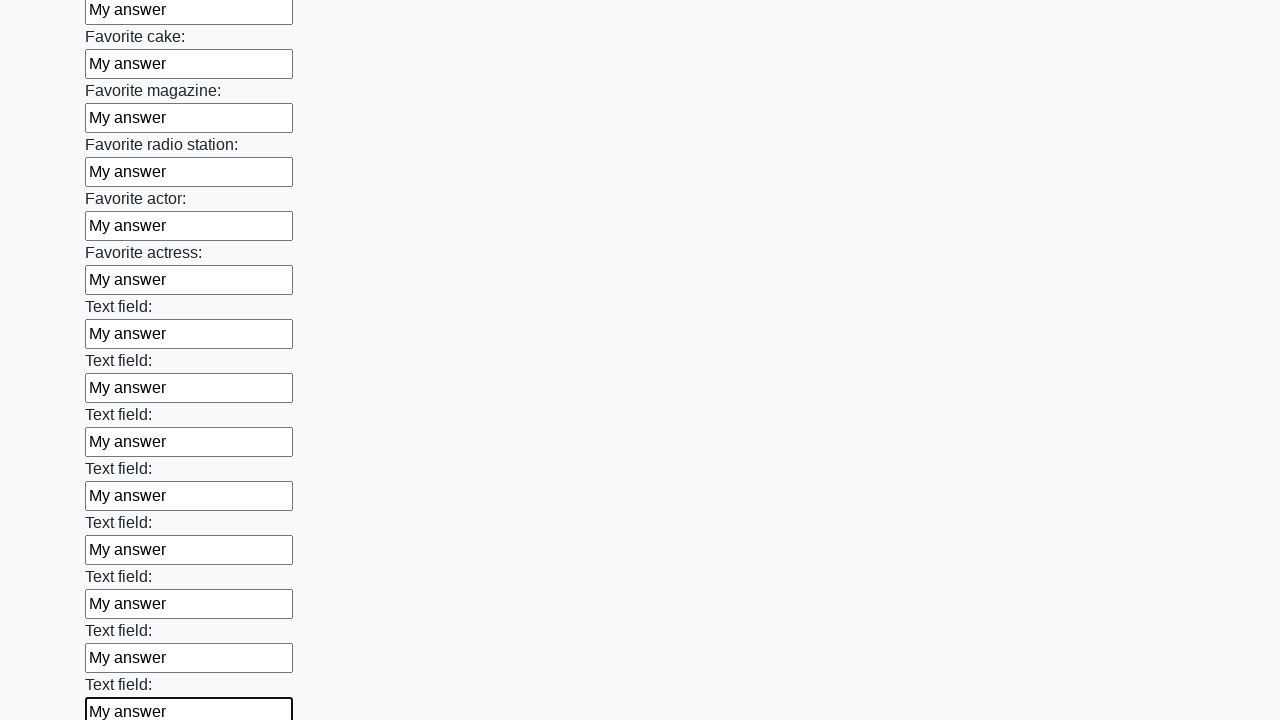

Filled an input field with 'My answer' on input >> nth=34
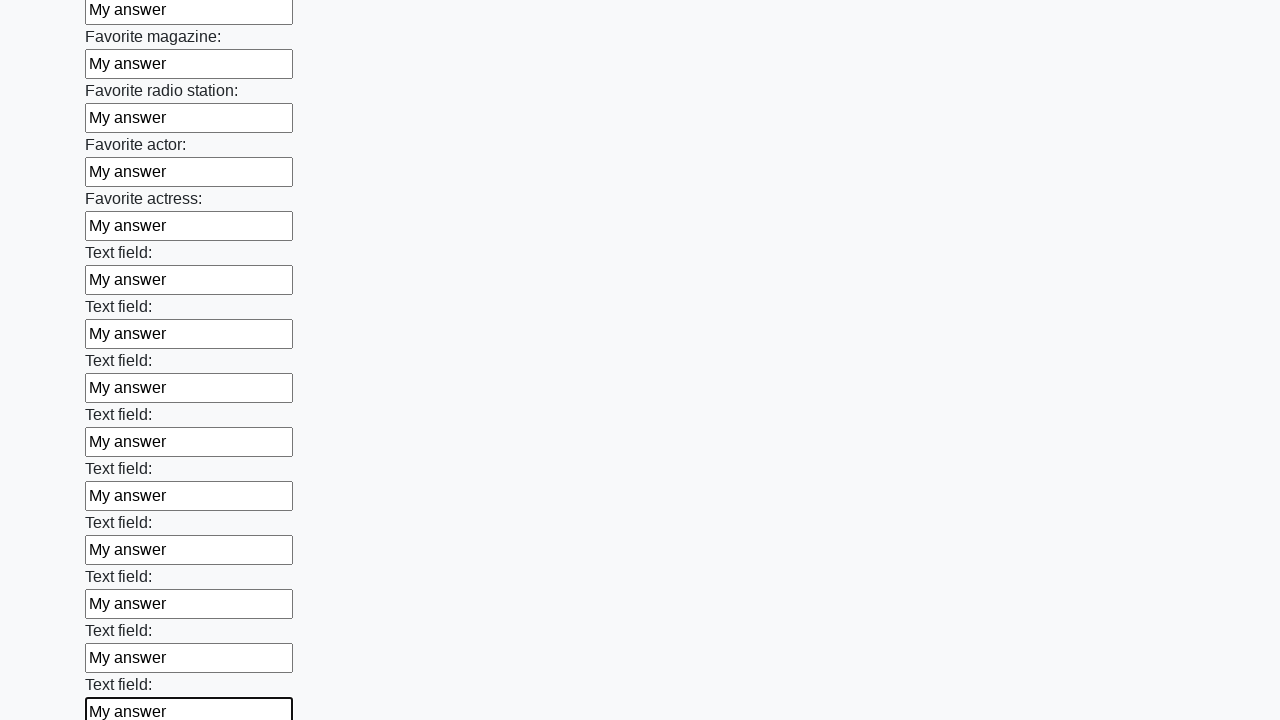

Filled an input field with 'My answer' on input >> nth=35
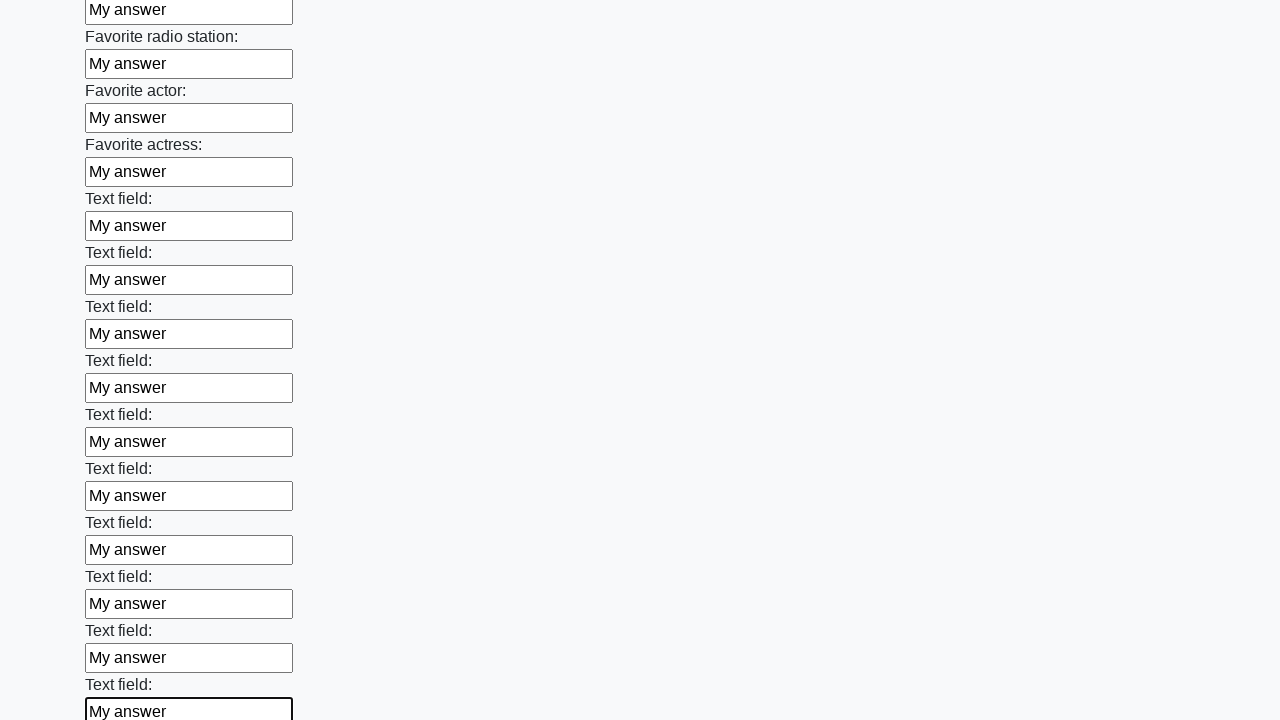

Filled an input field with 'My answer' on input >> nth=36
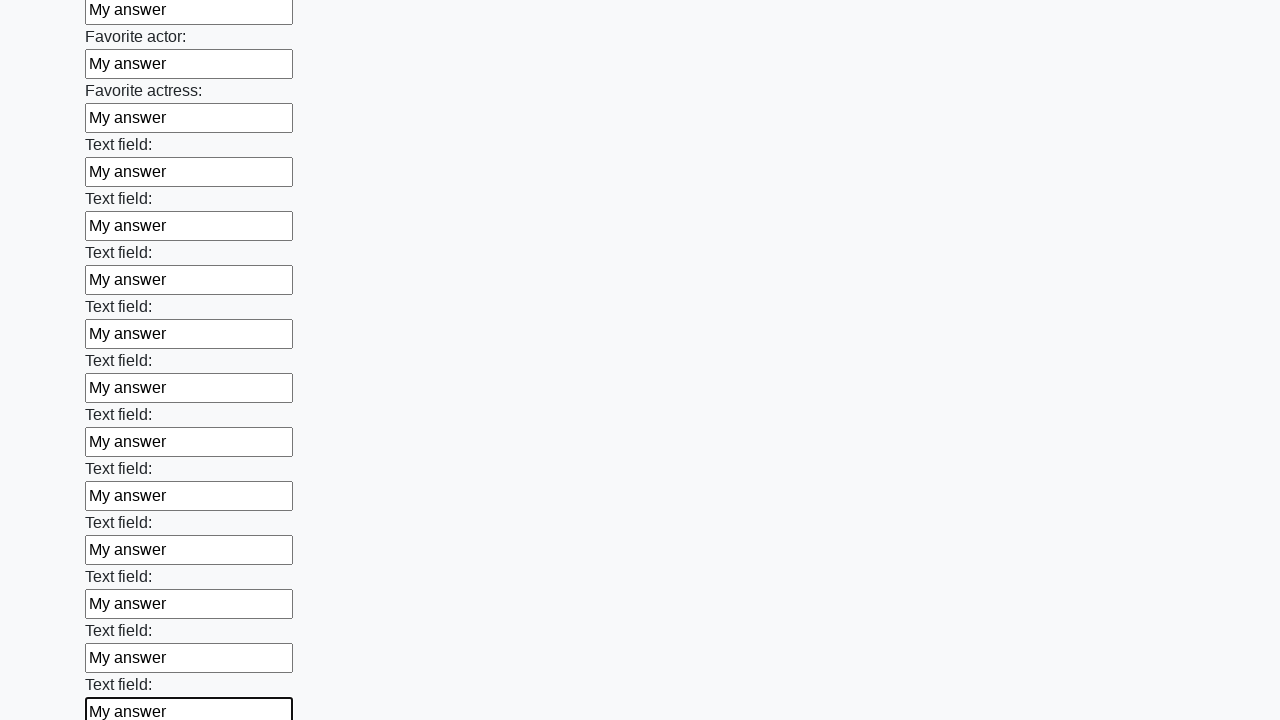

Filled an input field with 'My answer' on input >> nth=37
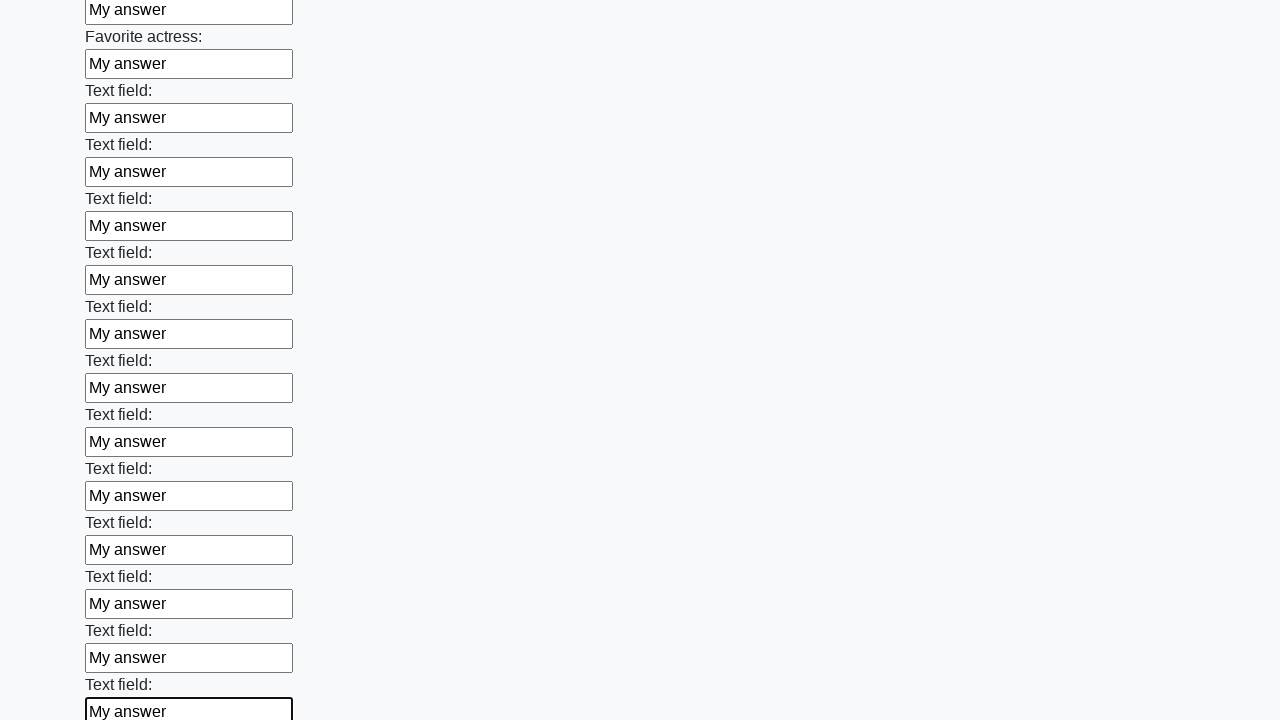

Filled an input field with 'My answer' on input >> nth=38
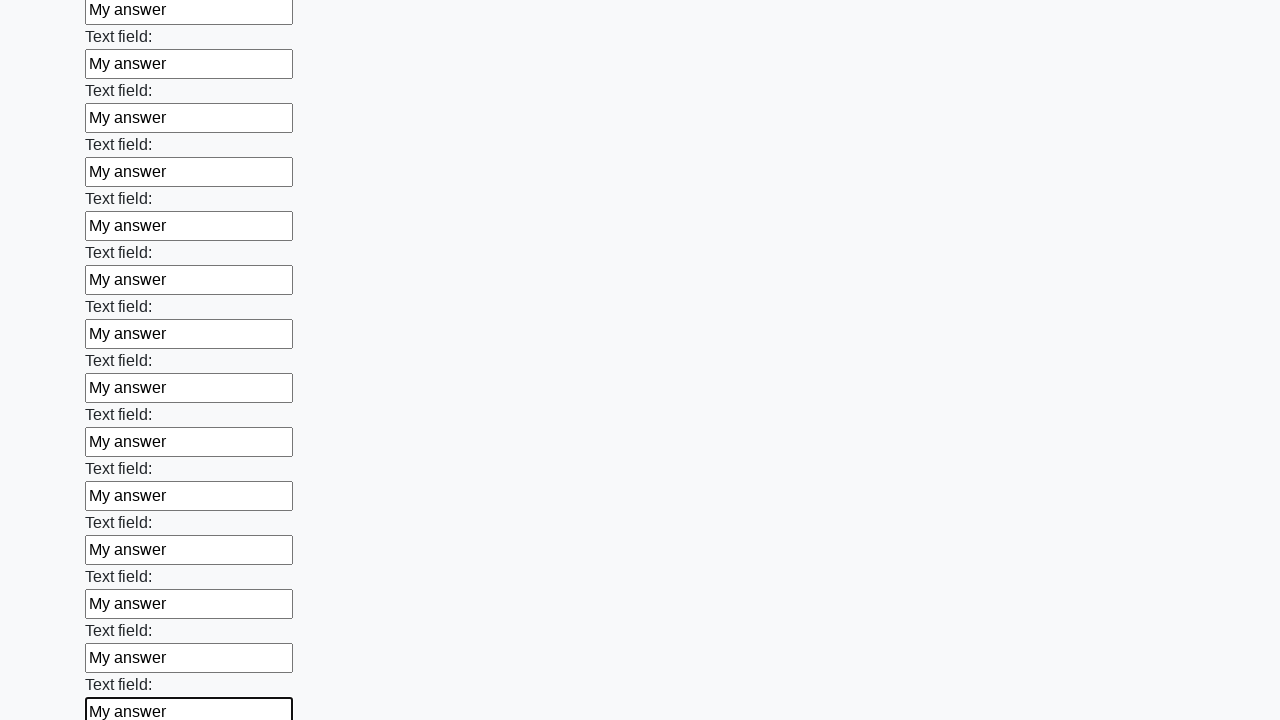

Filled an input field with 'My answer' on input >> nth=39
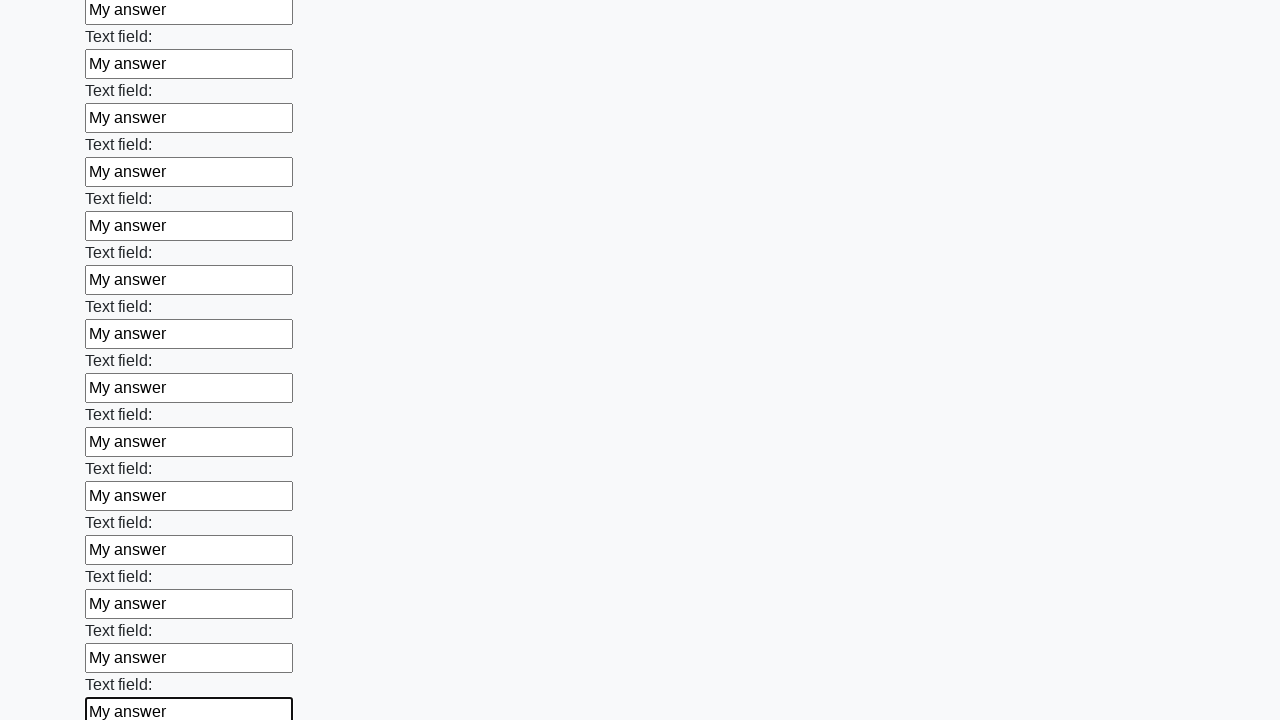

Filled an input field with 'My answer' on input >> nth=40
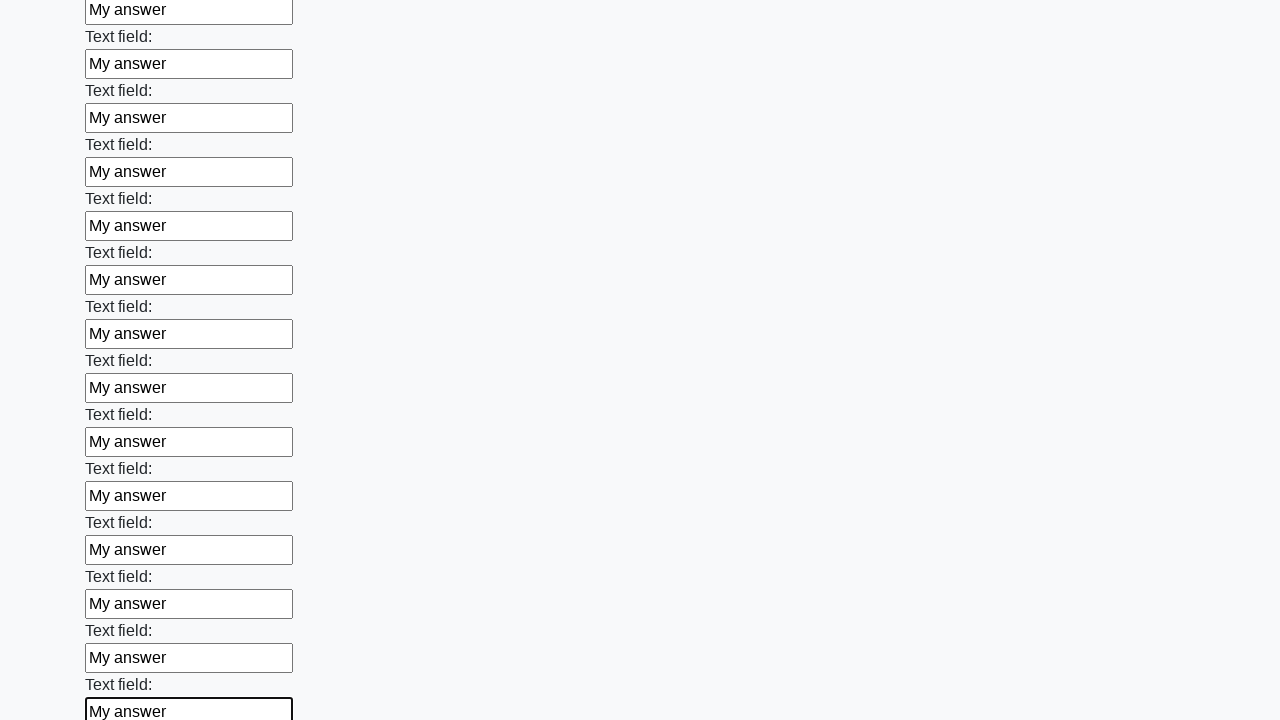

Filled an input field with 'My answer' on input >> nth=41
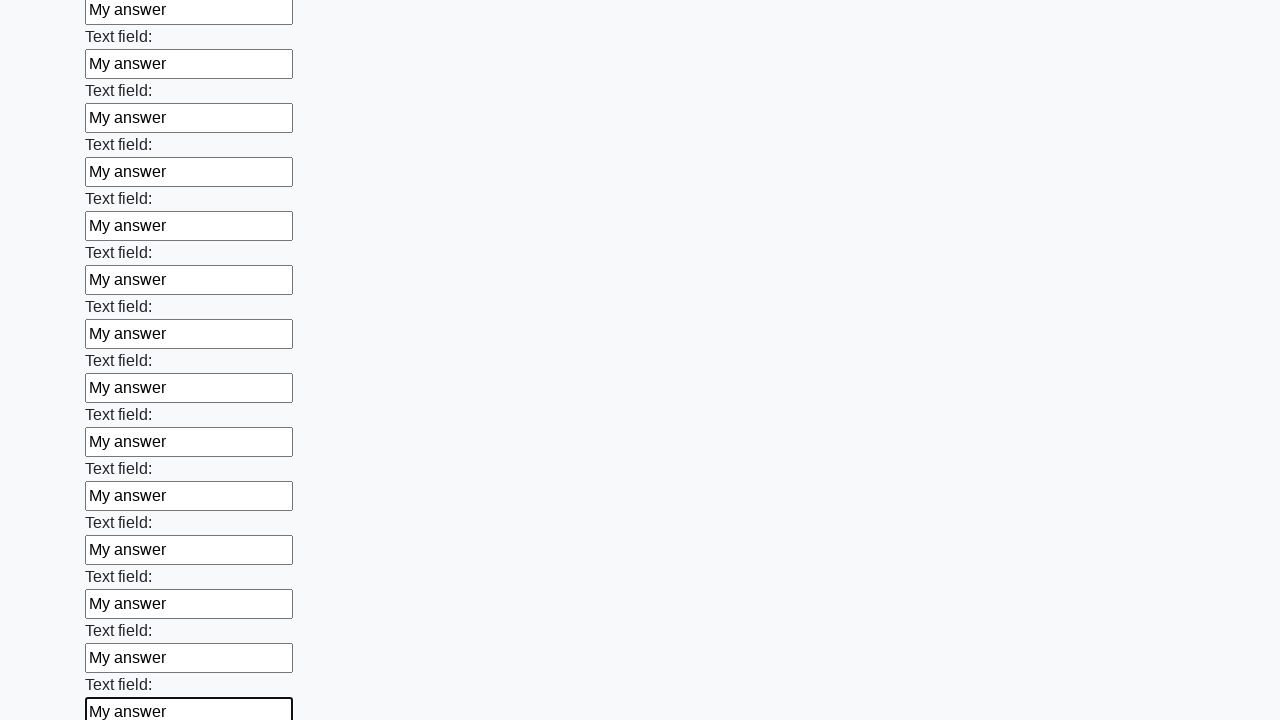

Filled an input field with 'My answer' on input >> nth=42
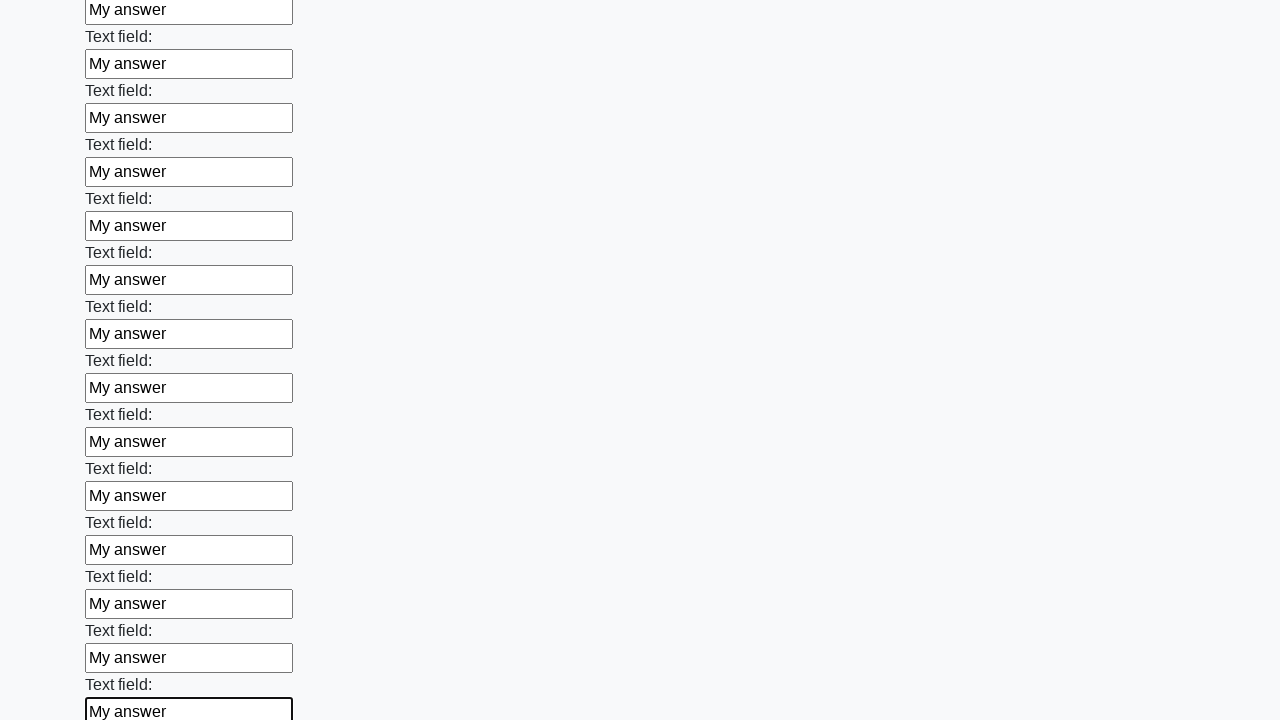

Filled an input field with 'My answer' on input >> nth=43
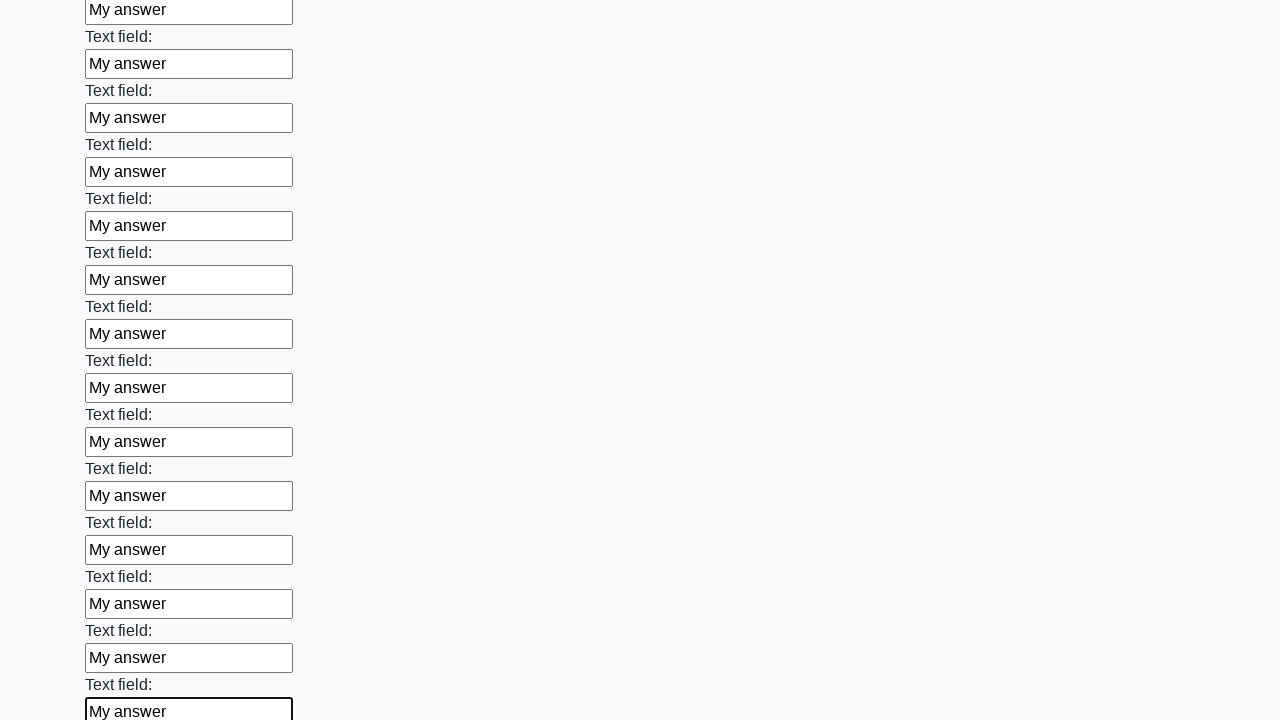

Filled an input field with 'My answer' on input >> nth=44
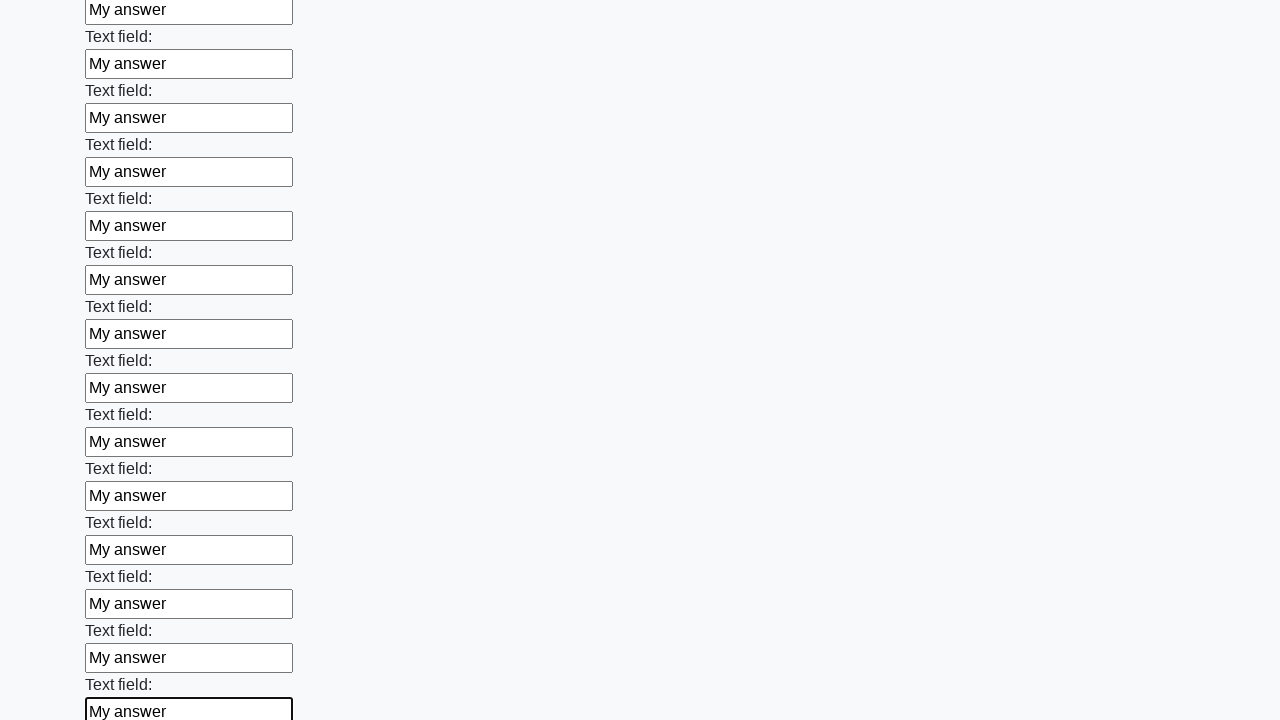

Filled an input field with 'My answer' on input >> nth=45
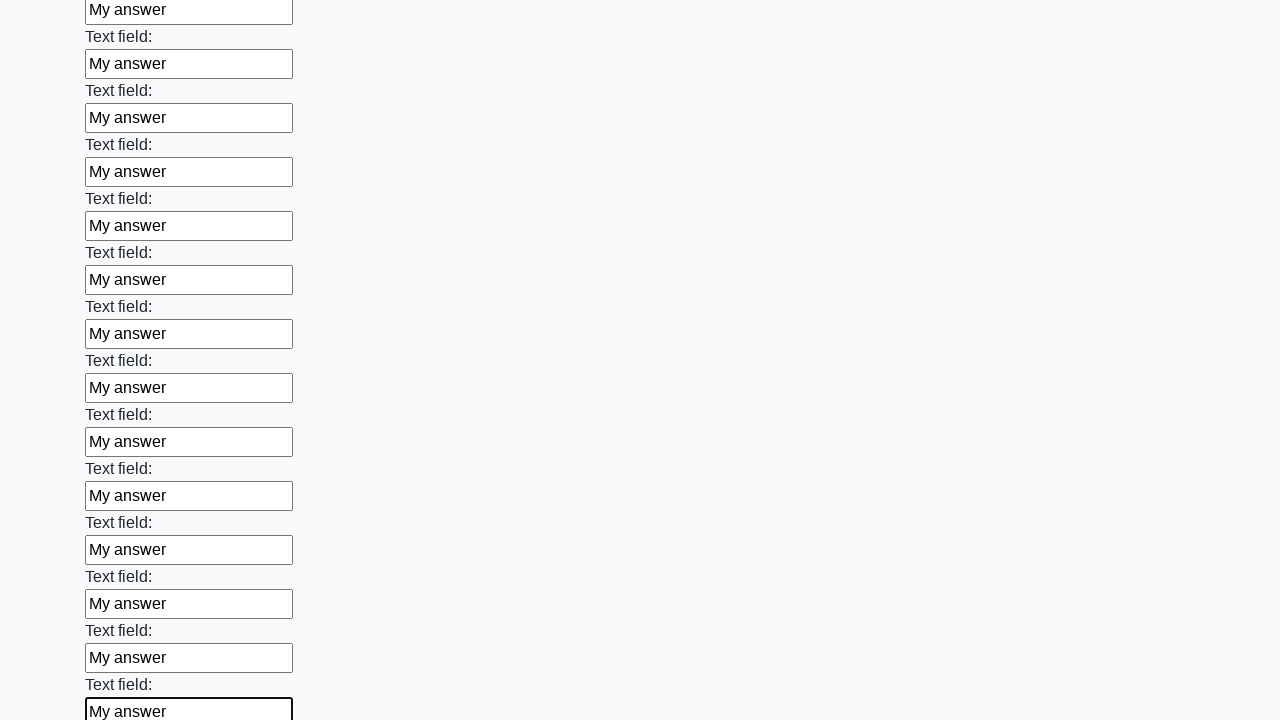

Filled an input field with 'My answer' on input >> nth=46
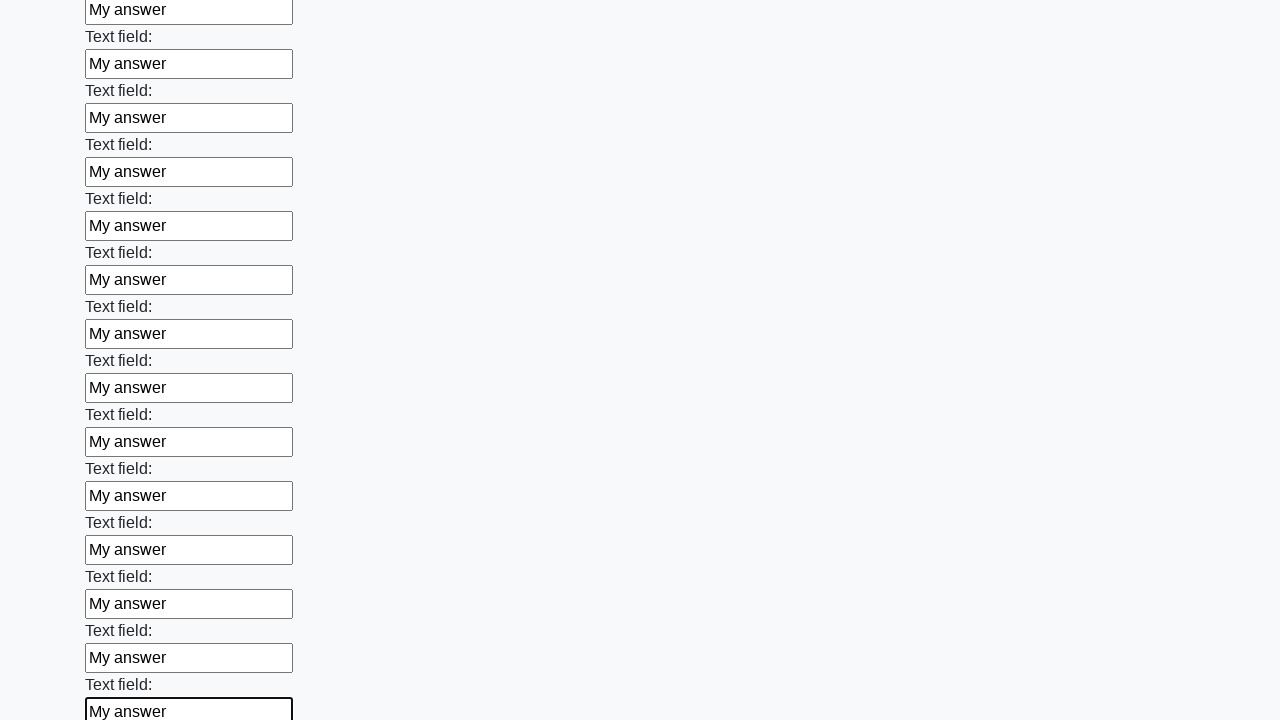

Filled an input field with 'My answer' on input >> nth=47
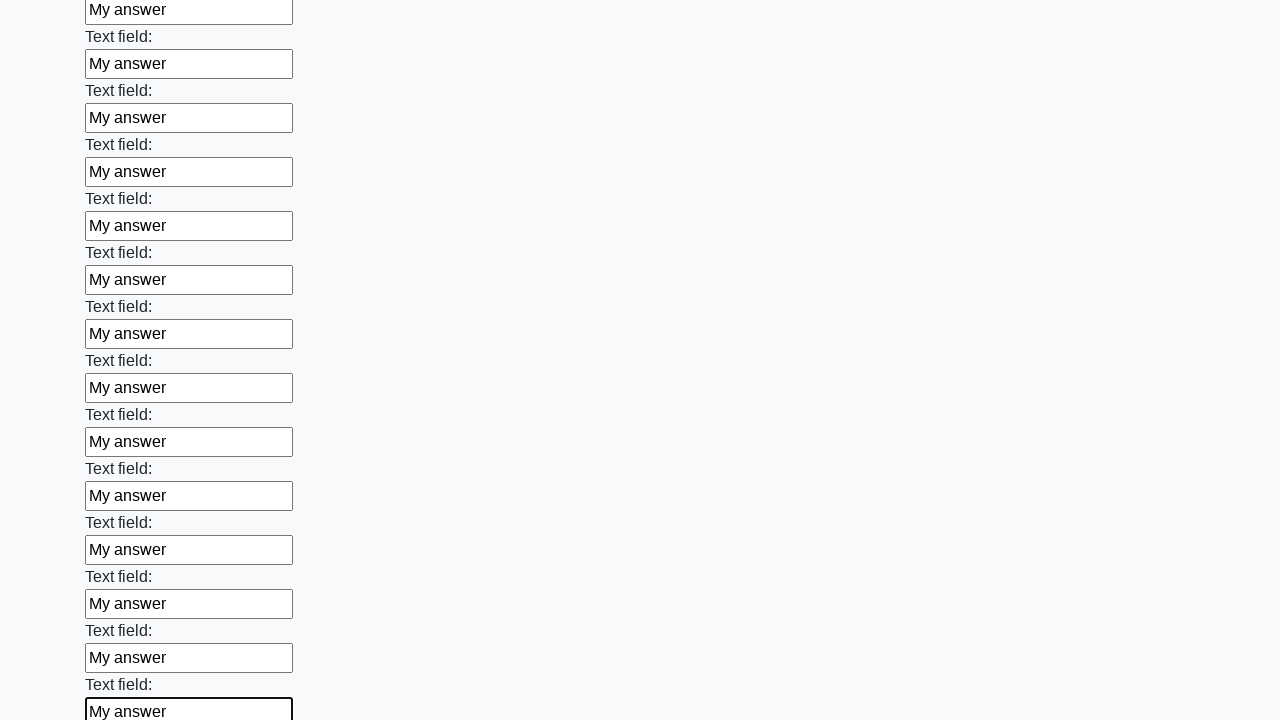

Filled an input field with 'My answer' on input >> nth=48
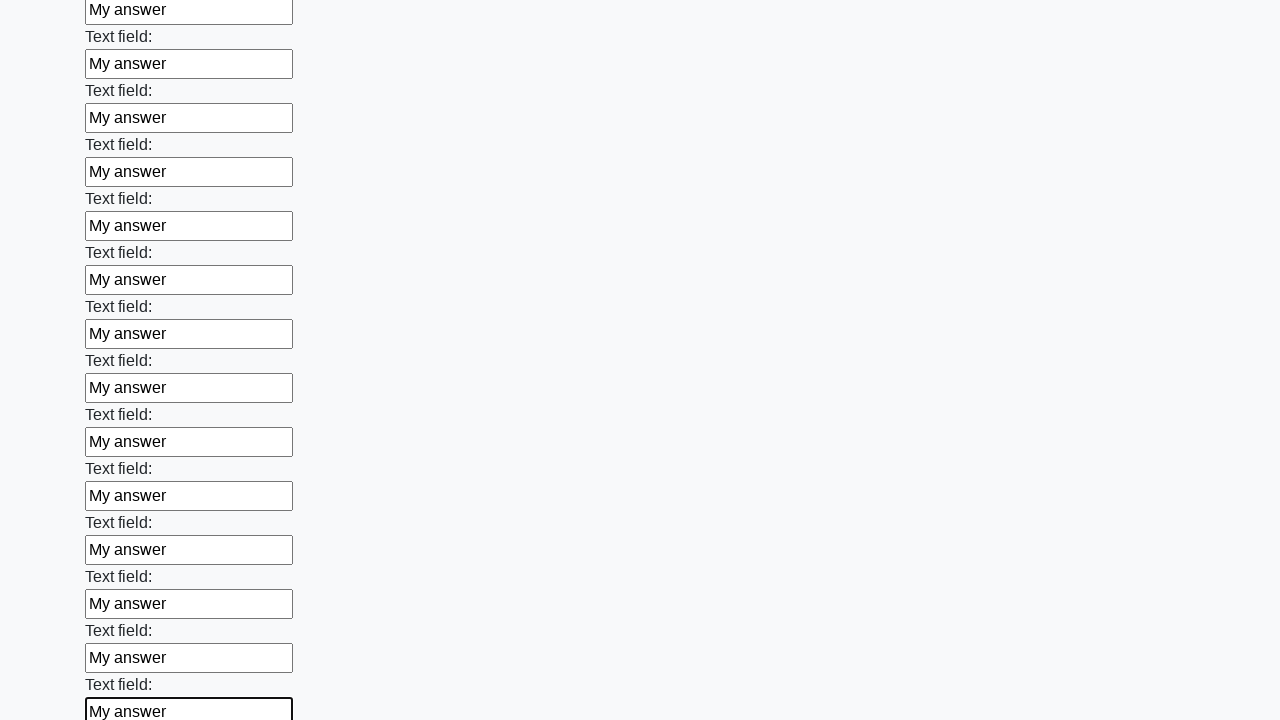

Filled an input field with 'My answer' on input >> nth=49
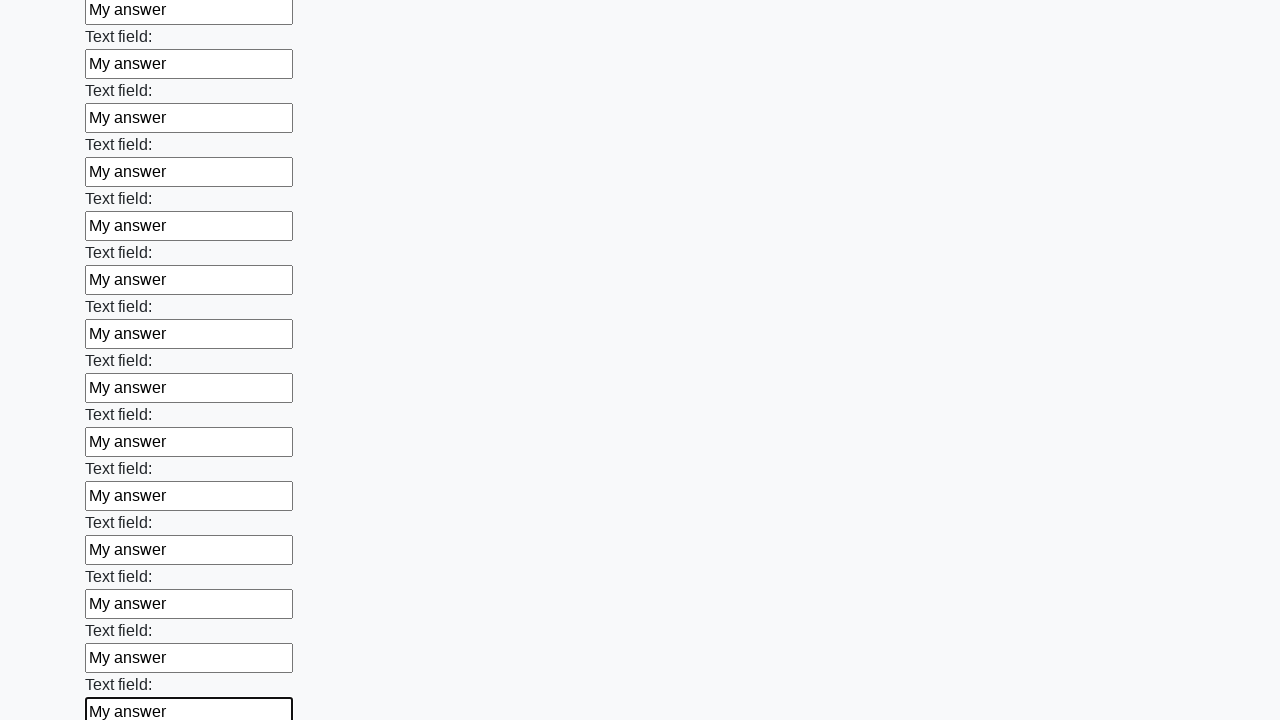

Filled an input field with 'My answer' on input >> nth=50
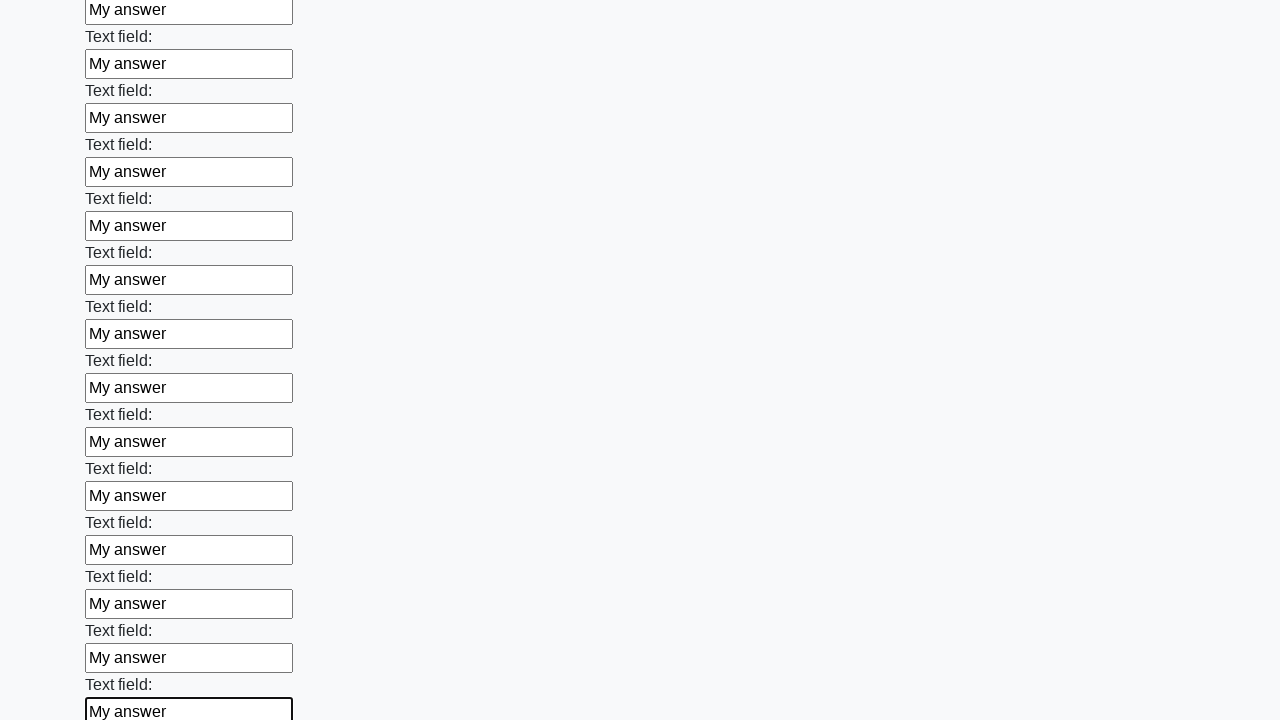

Filled an input field with 'My answer' on input >> nth=51
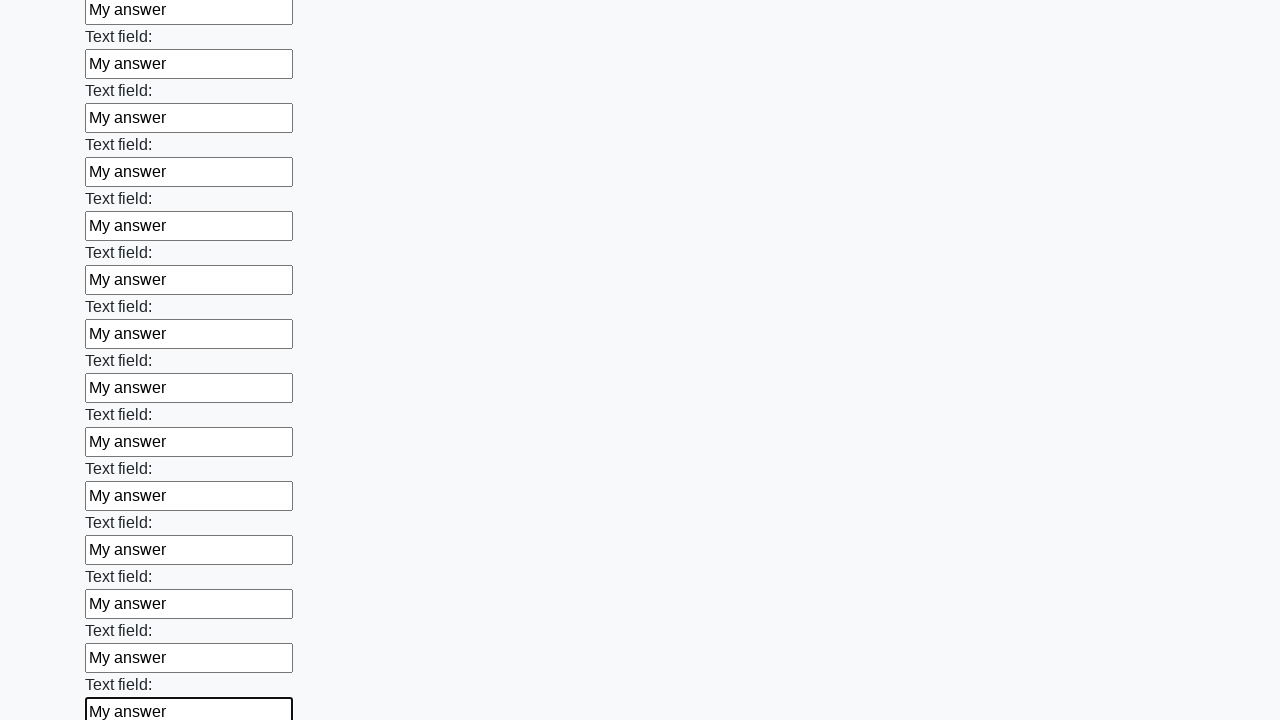

Filled an input field with 'My answer' on input >> nth=52
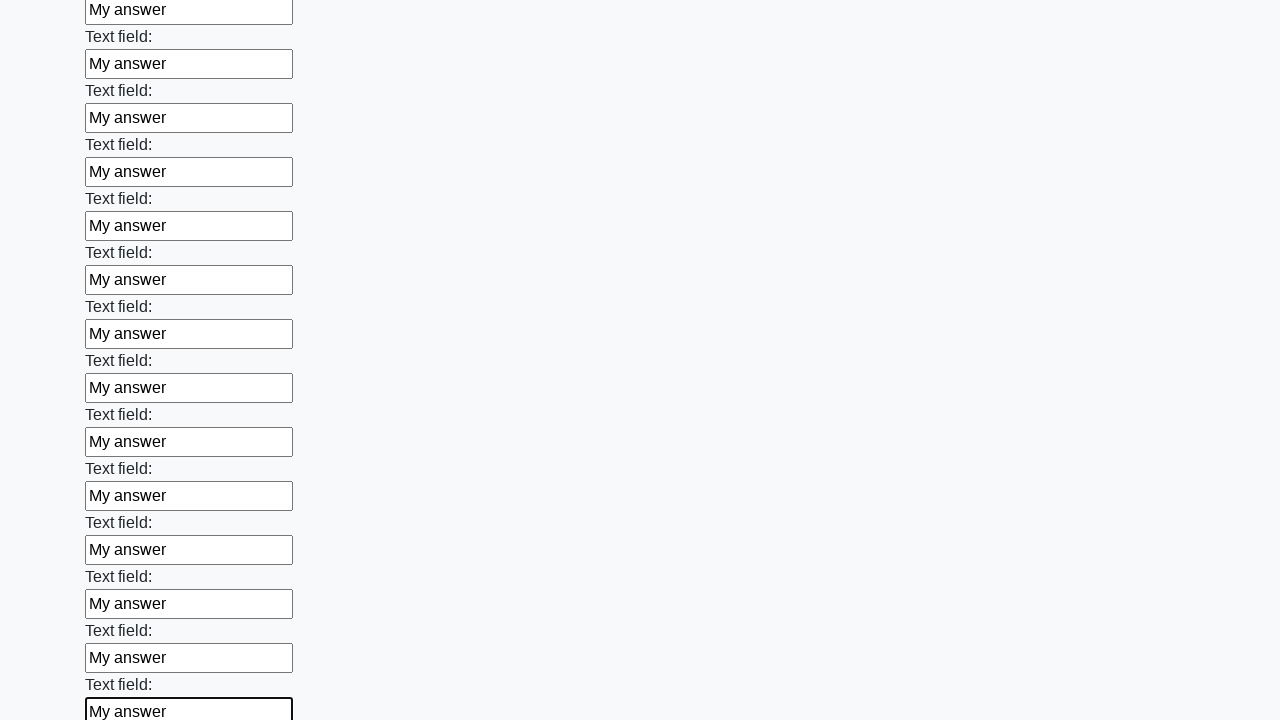

Filled an input field with 'My answer' on input >> nth=53
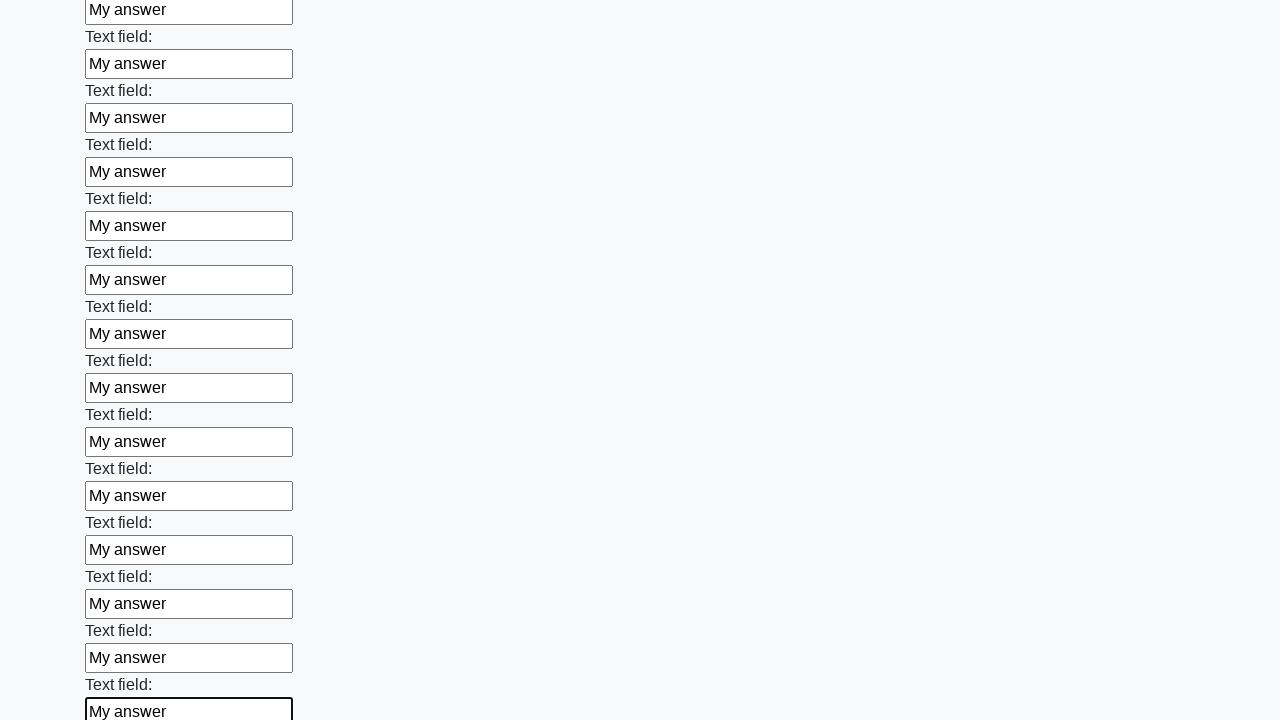

Filled an input field with 'My answer' on input >> nth=54
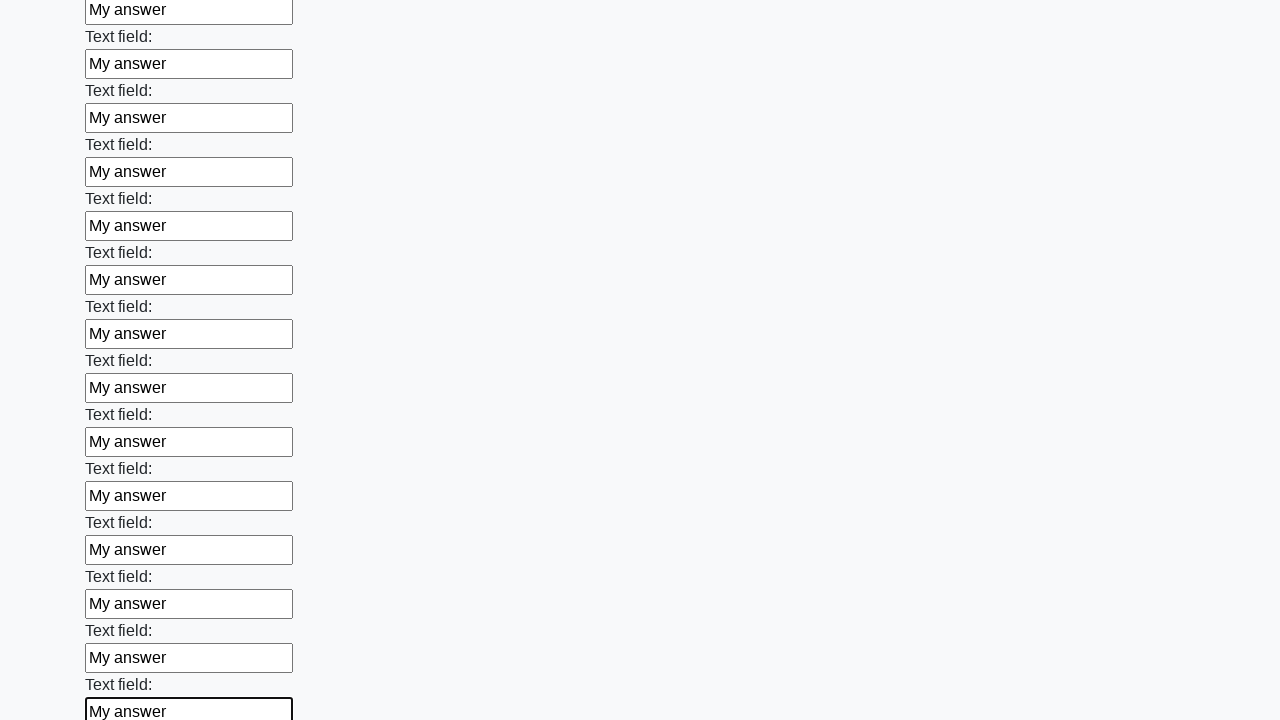

Filled an input field with 'My answer' on input >> nth=55
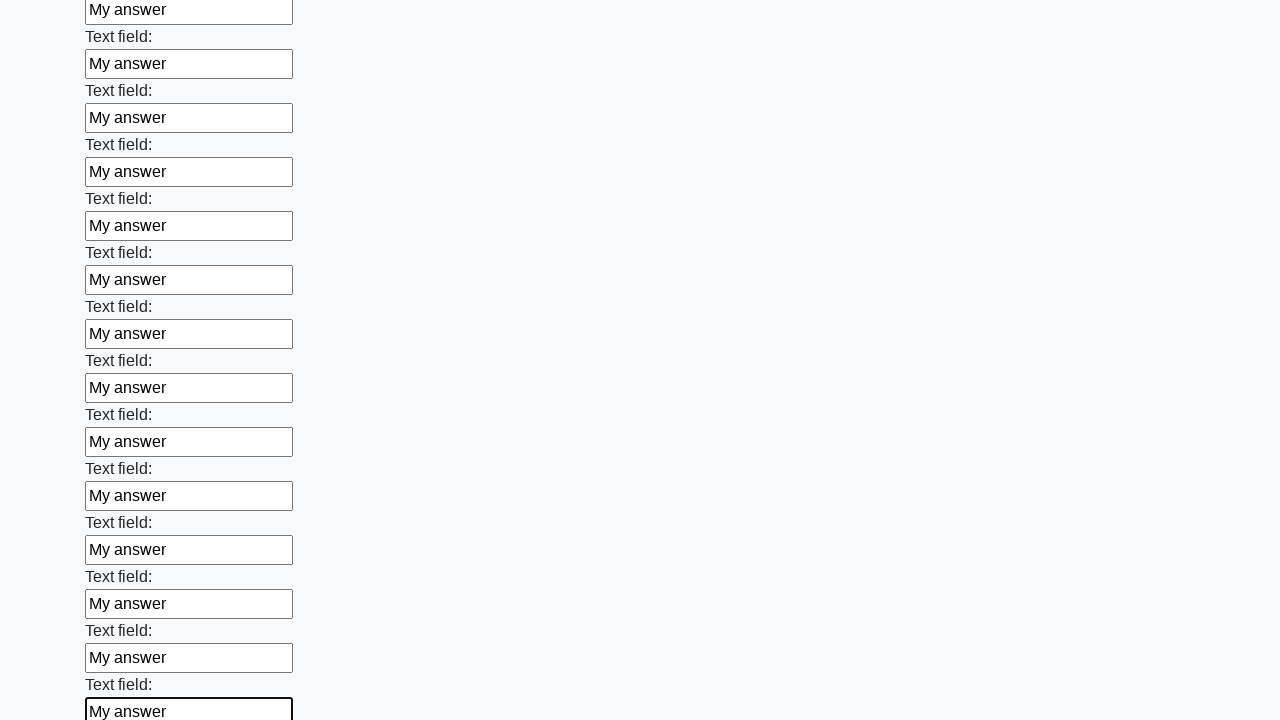

Filled an input field with 'My answer' on input >> nth=56
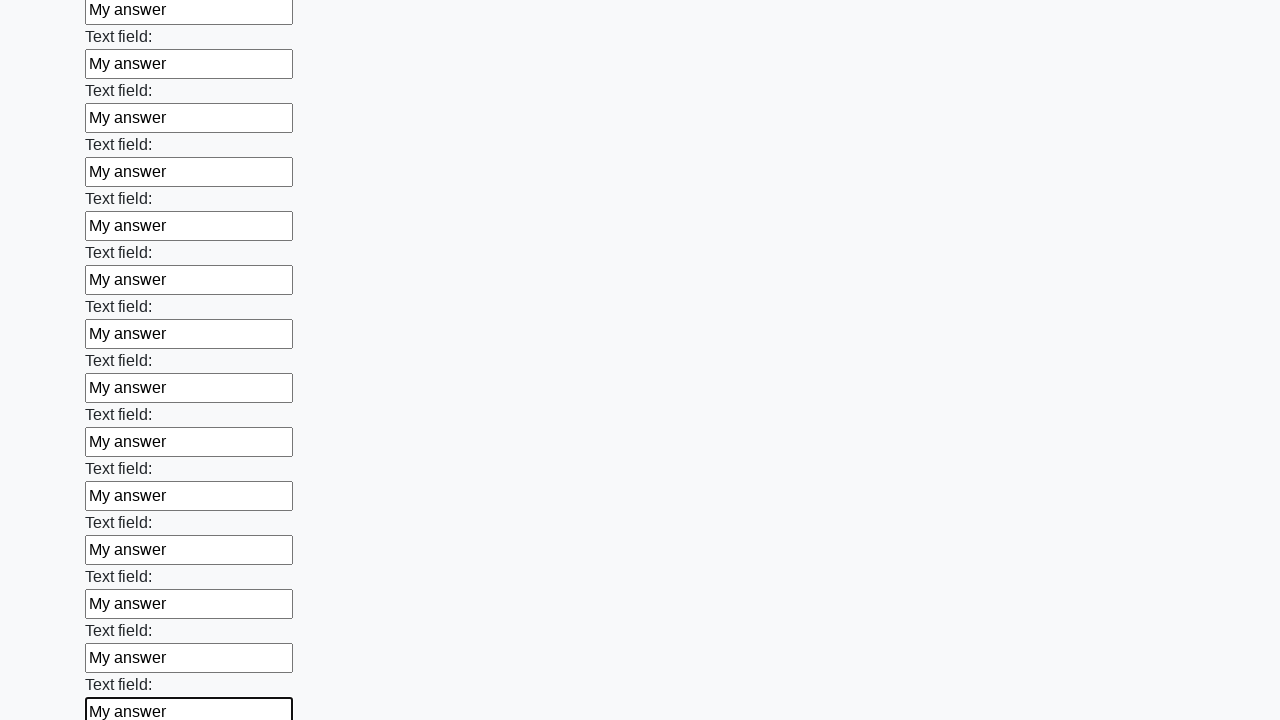

Filled an input field with 'My answer' on input >> nth=57
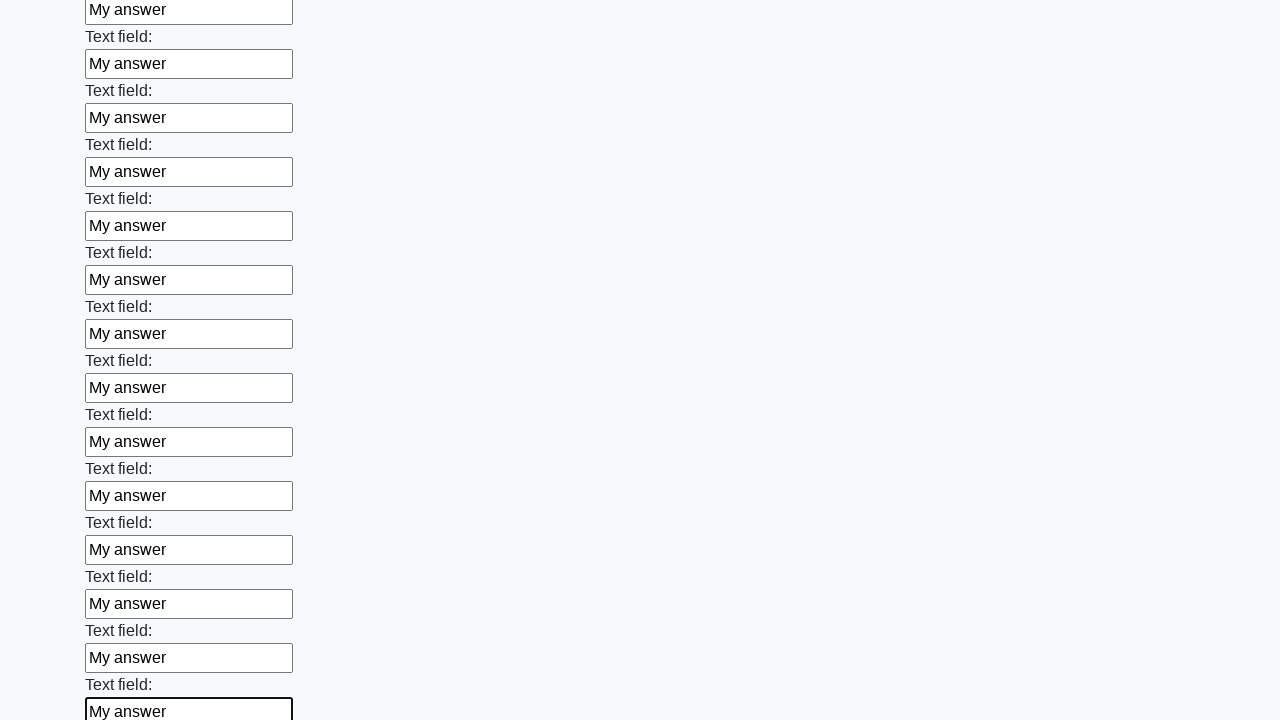

Filled an input field with 'My answer' on input >> nth=58
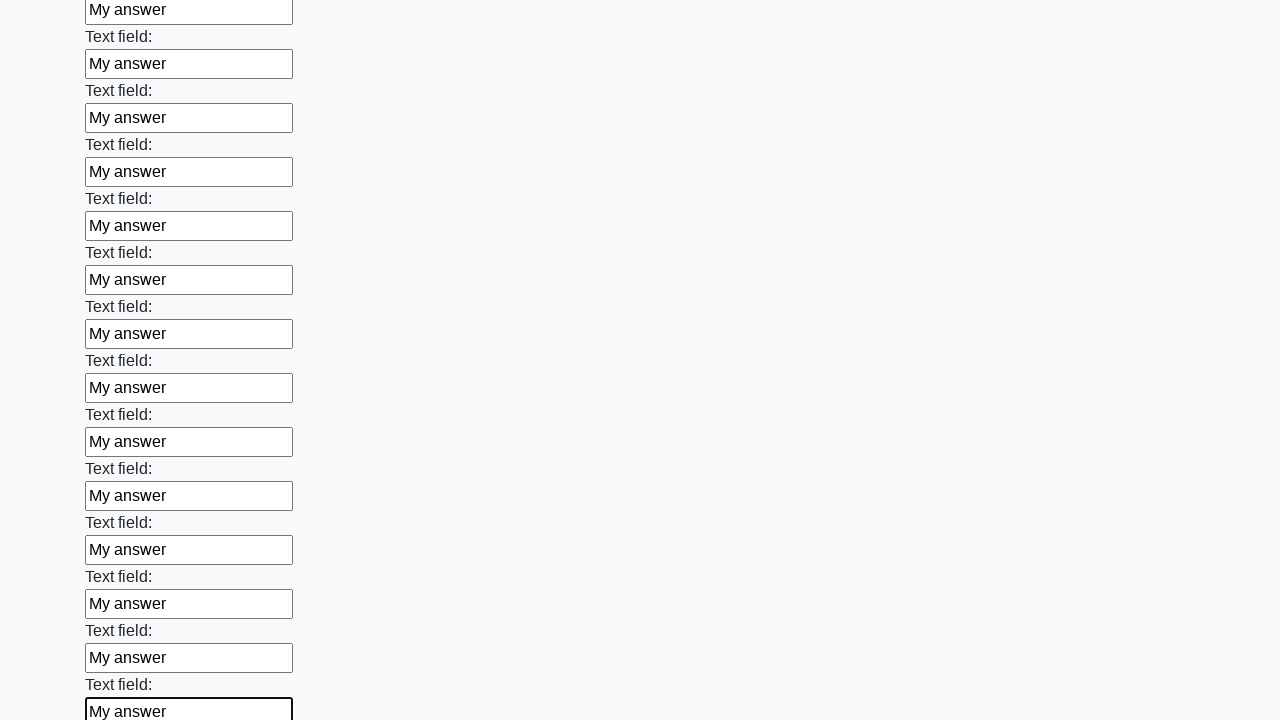

Filled an input field with 'My answer' on input >> nth=59
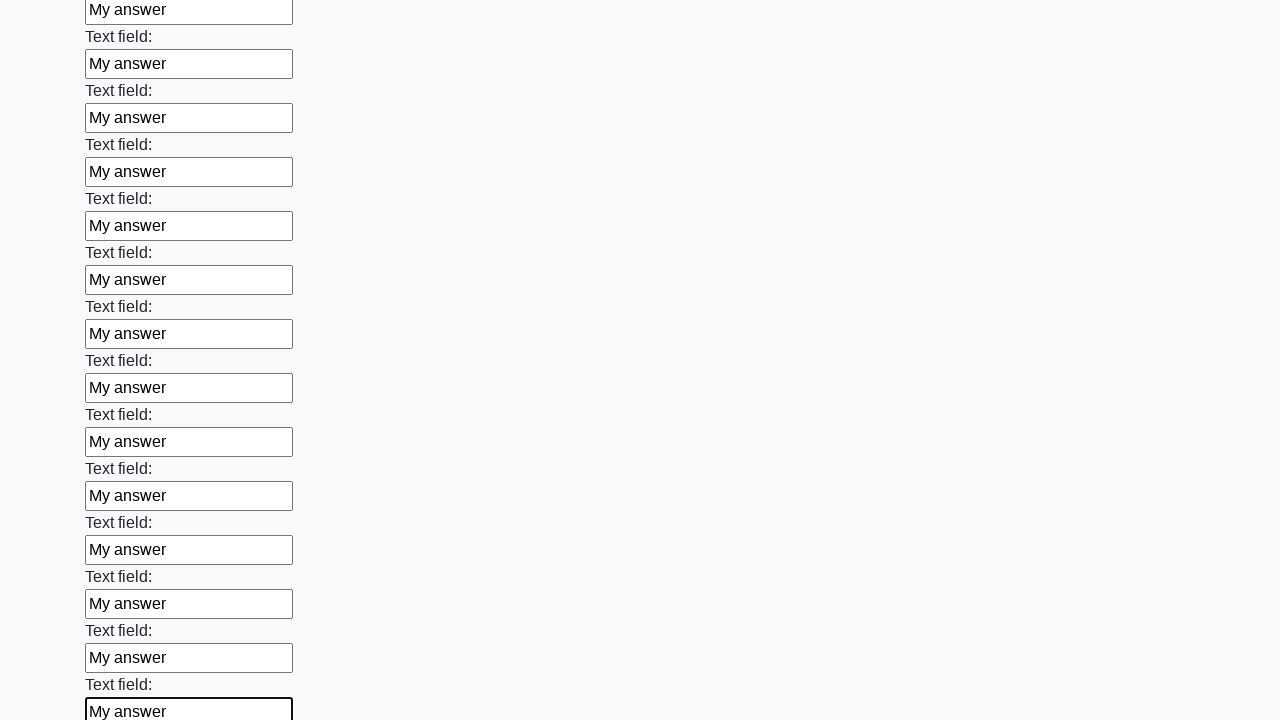

Filled an input field with 'My answer' on input >> nth=60
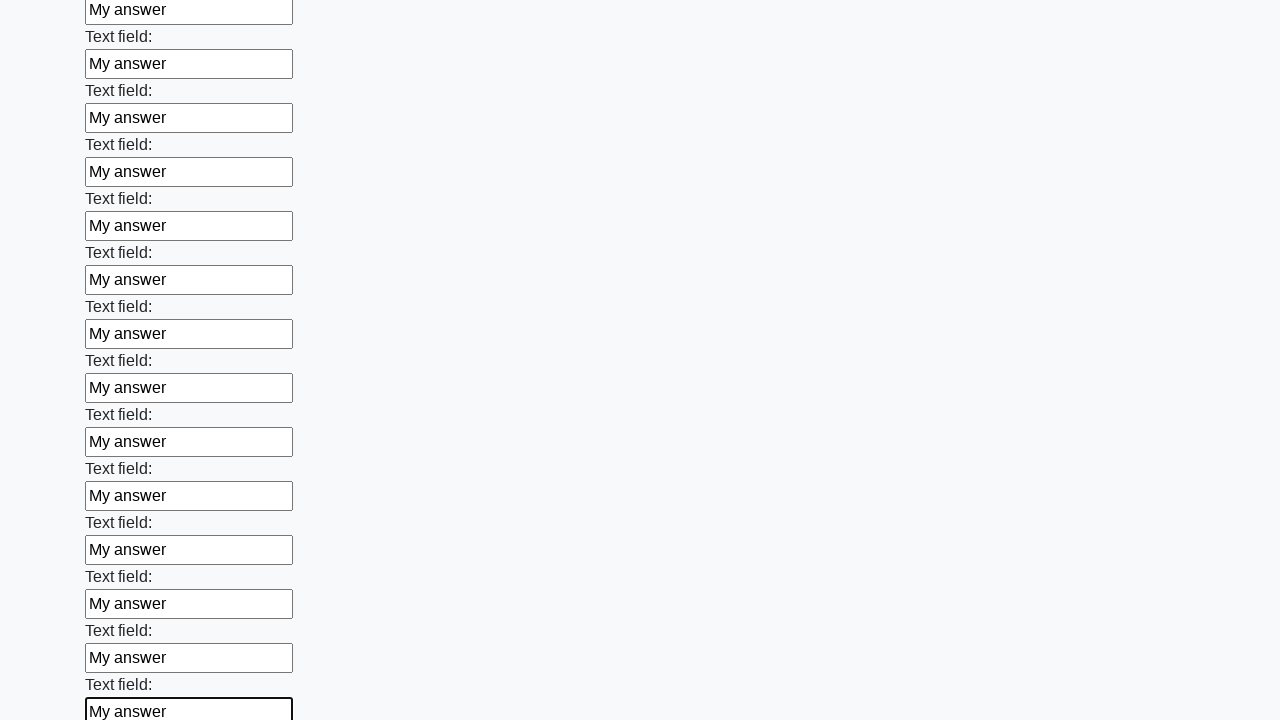

Filled an input field with 'My answer' on input >> nth=61
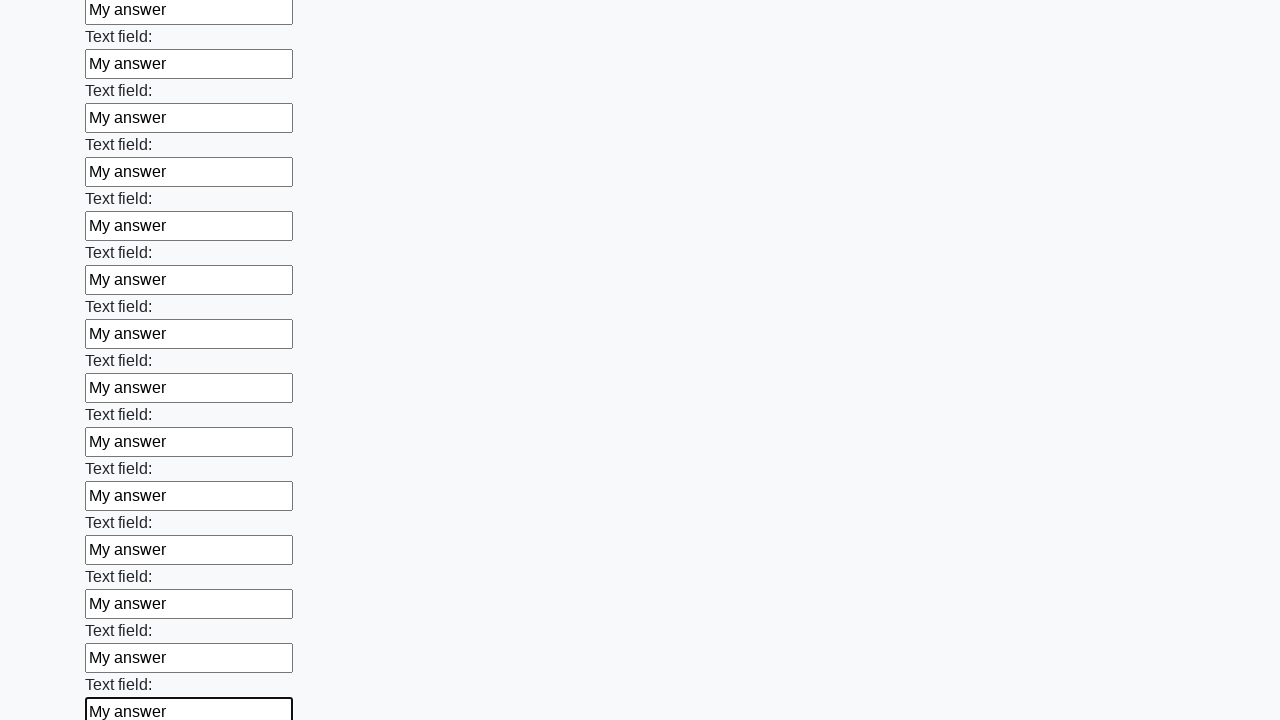

Filled an input field with 'My answer' on input >> nth=62
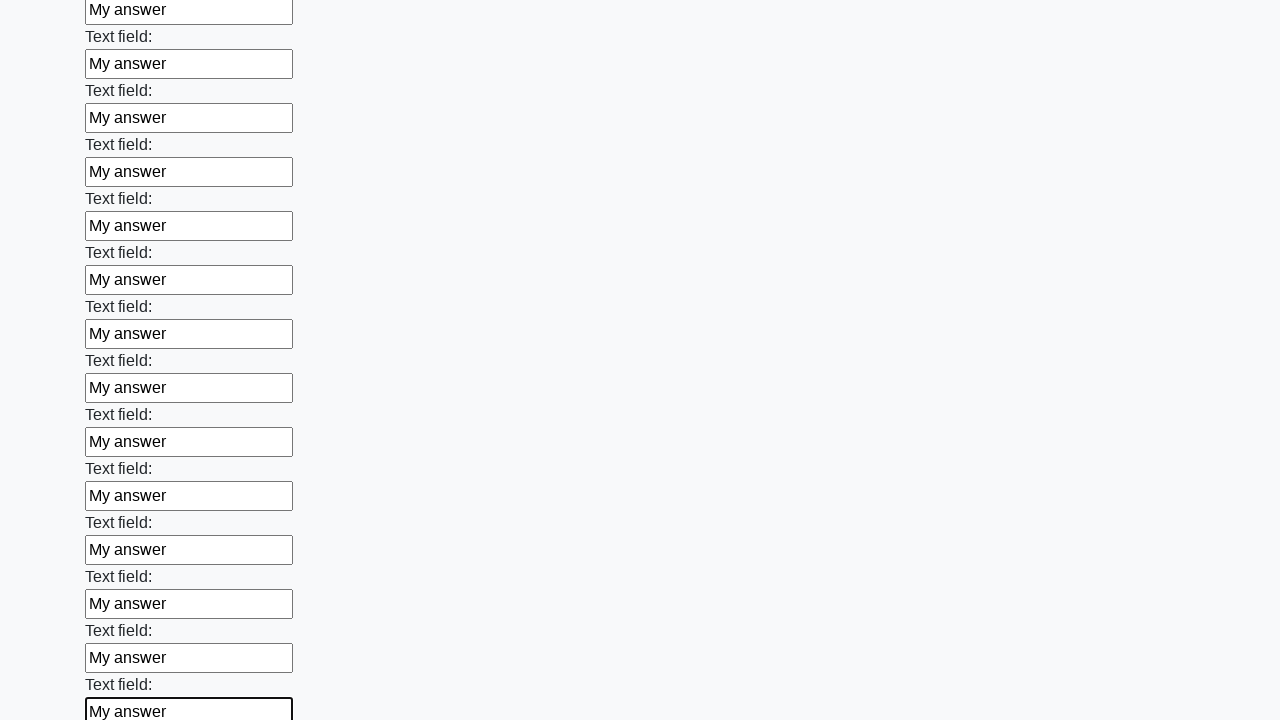

Filled an input field with 'My answer' on input >> nth=63
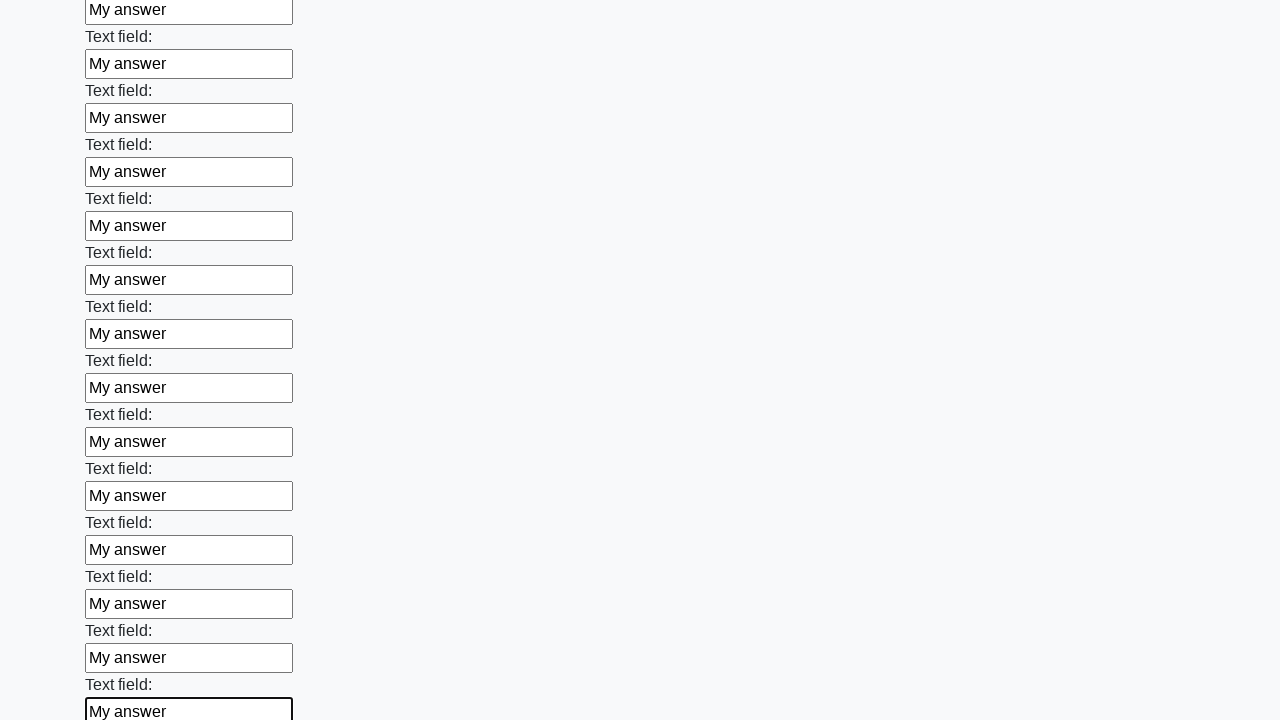

Filled an input field with 'My answer' on input >> nth=64
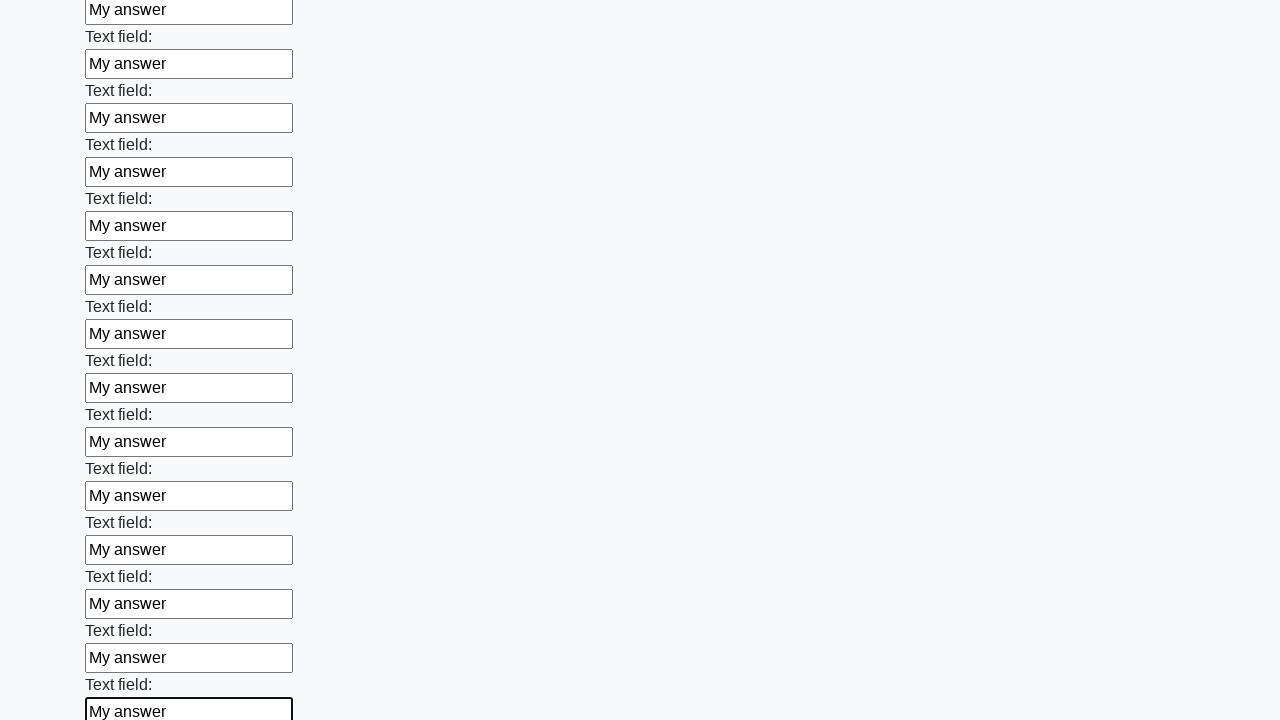

Filled an input field with 'My answer' on input >> nth=65
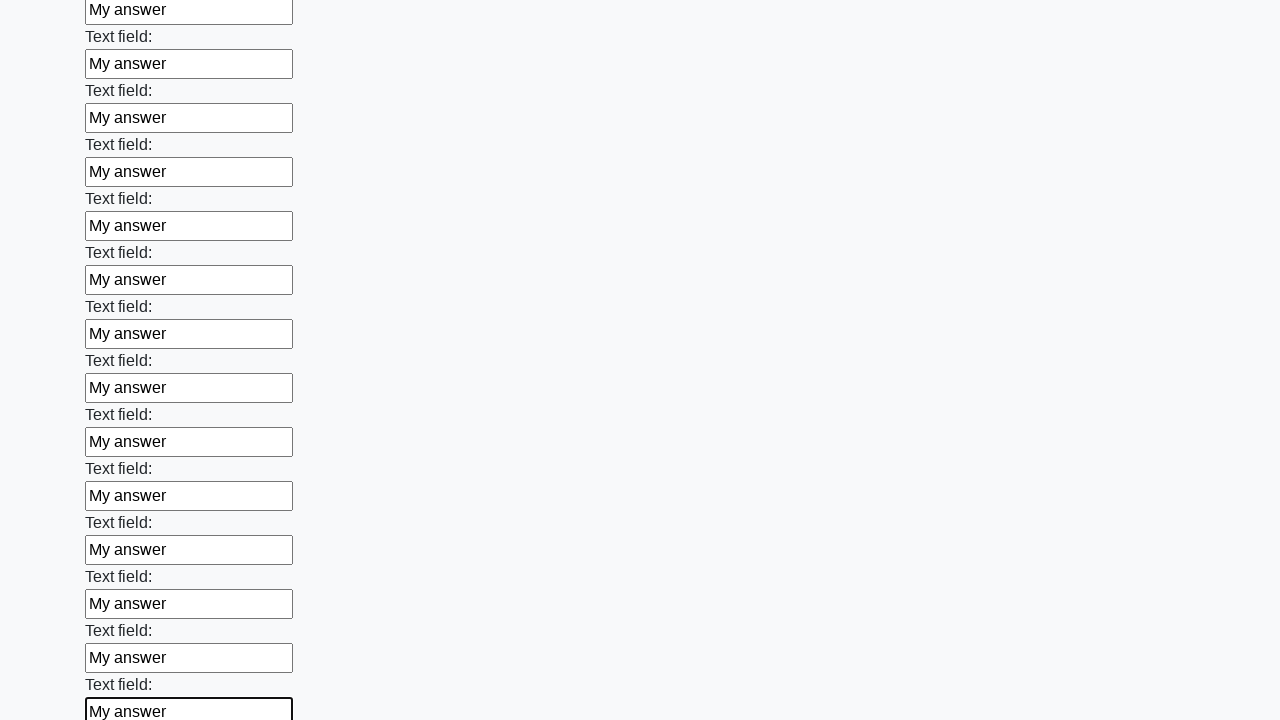

Filled an input field with 'My answer' on input >> nth=66
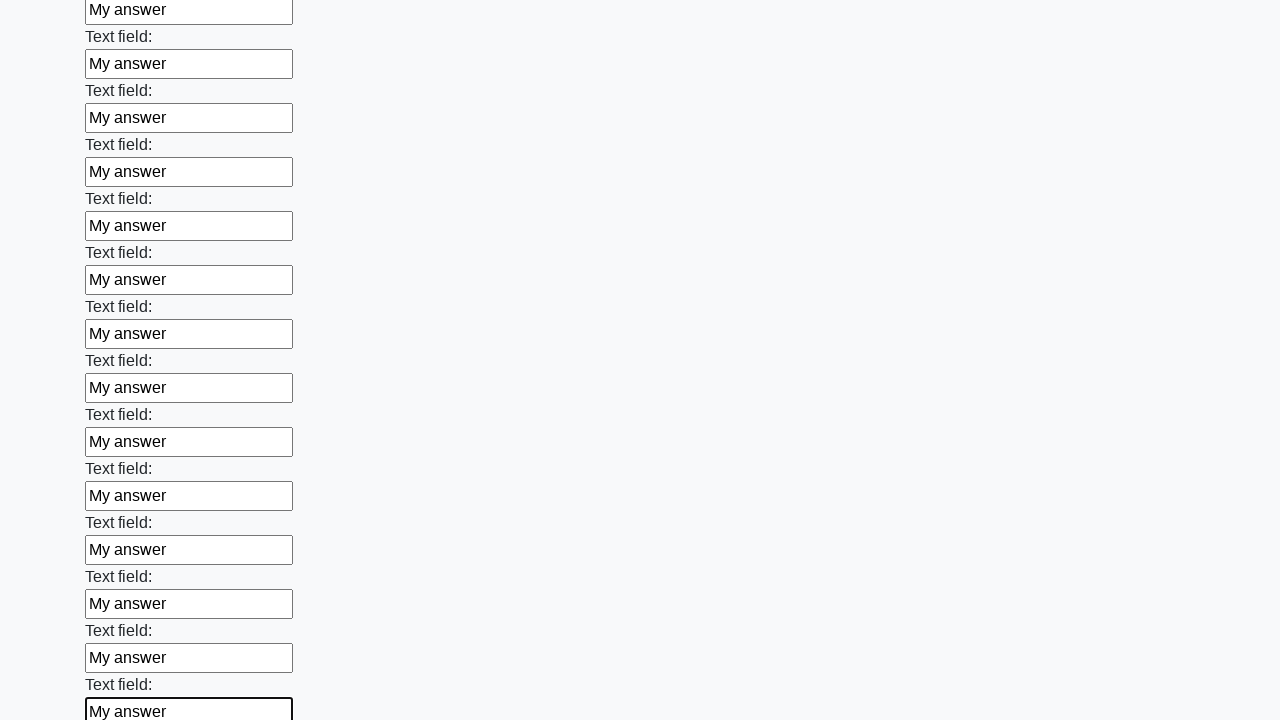

Filled an input field with 'My answer' on input >> nth=67
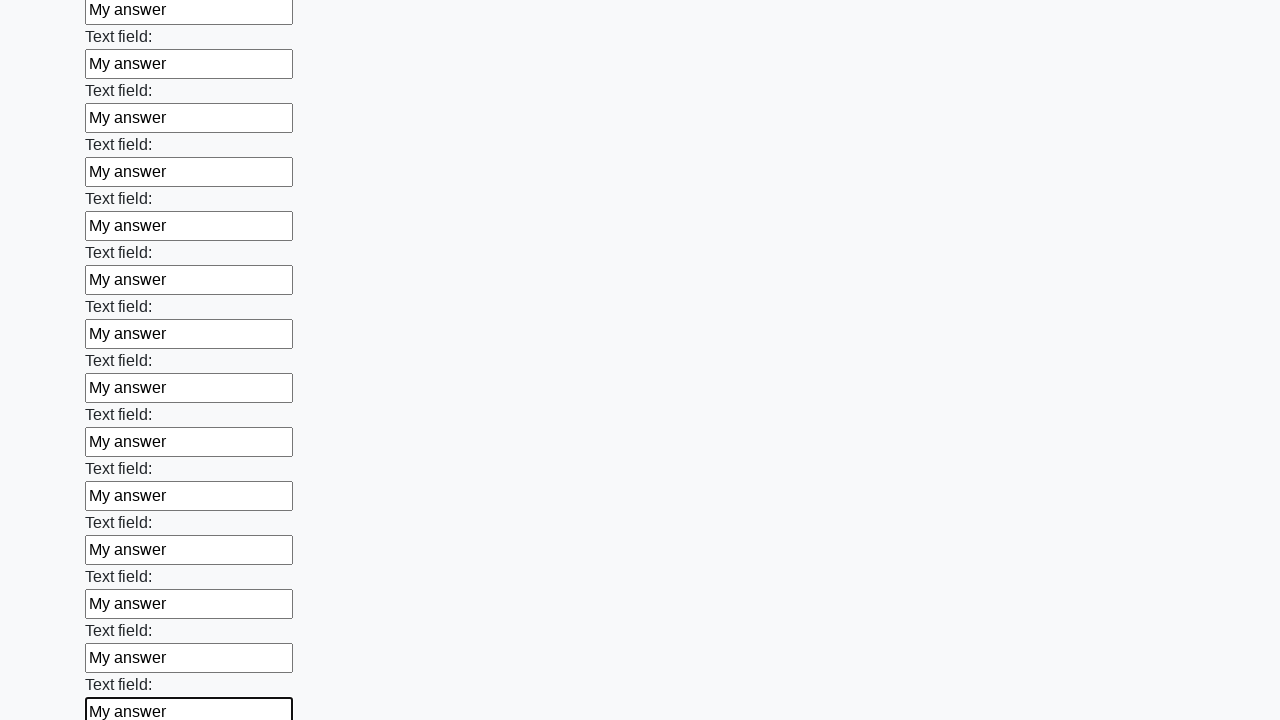

Filled an input field with 'My answer' on input >> nth=68
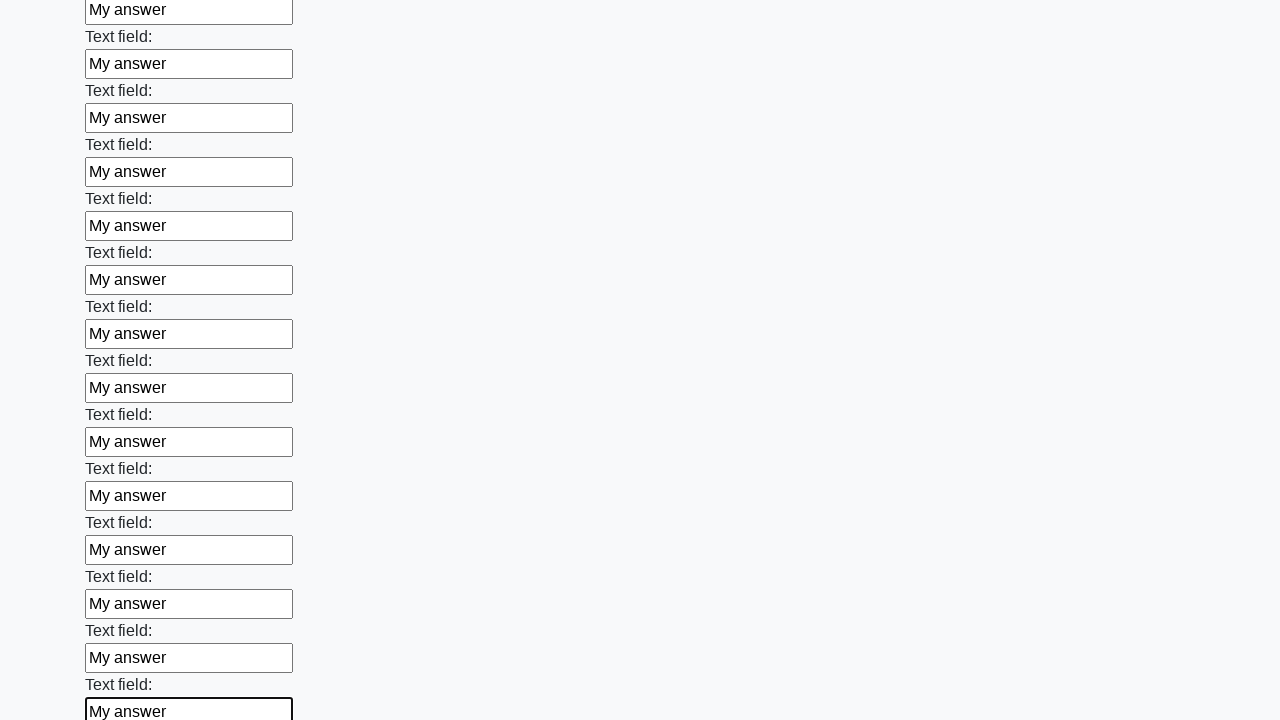

Filled an input field with 'My answer' on input >> nth=69
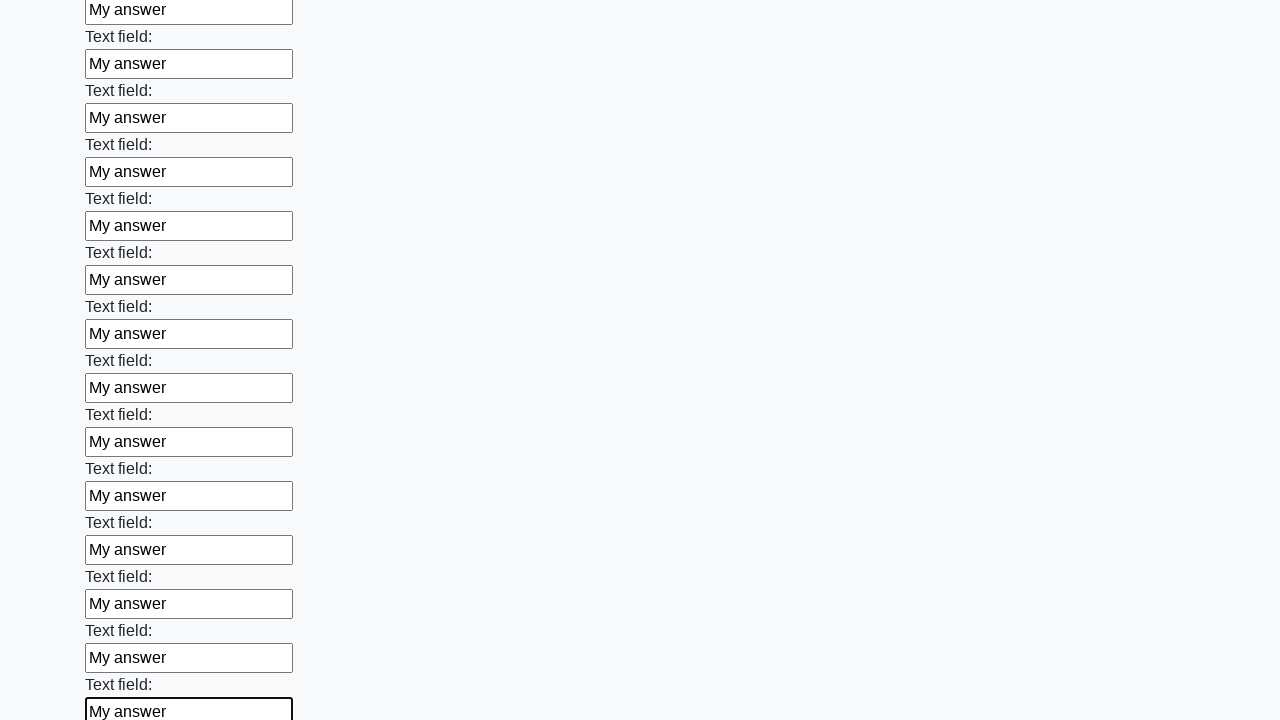

Filled an input field with 'My answer' on input >> nth=70
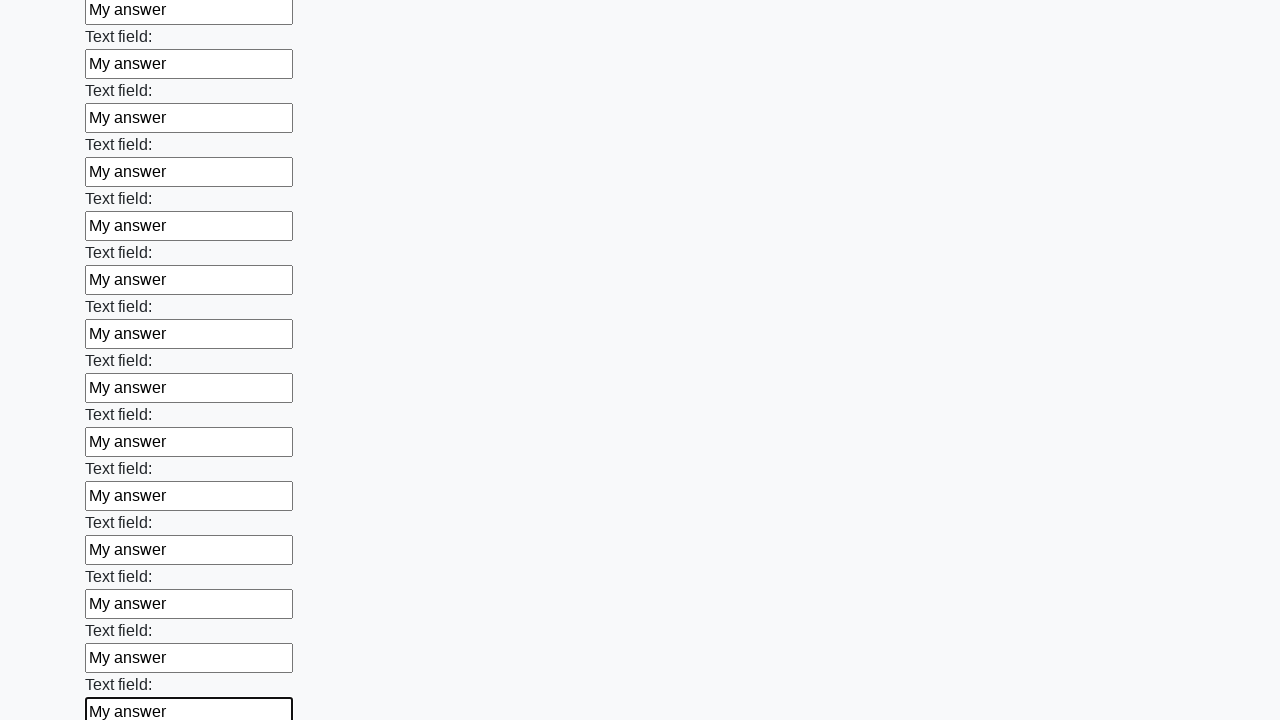

Filled an input field with 'My answer' on input >> nth=71
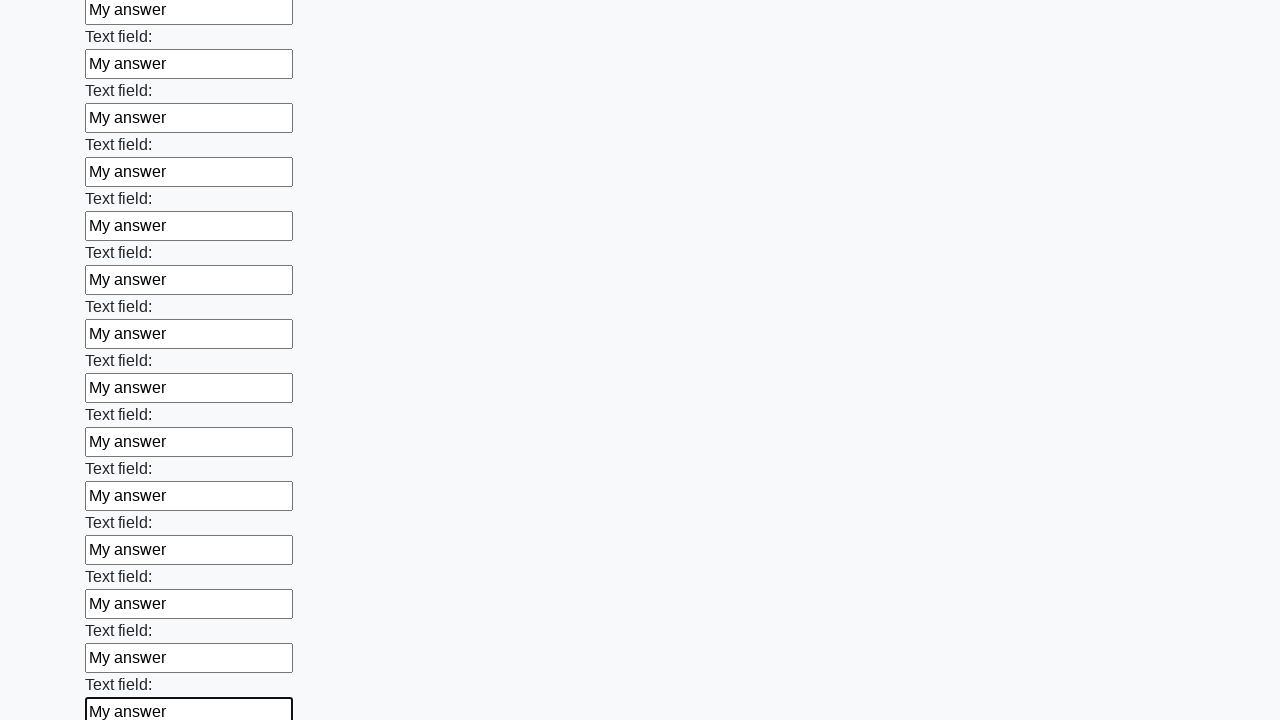

Filled an input field with 'My answer' on input >> nth=72
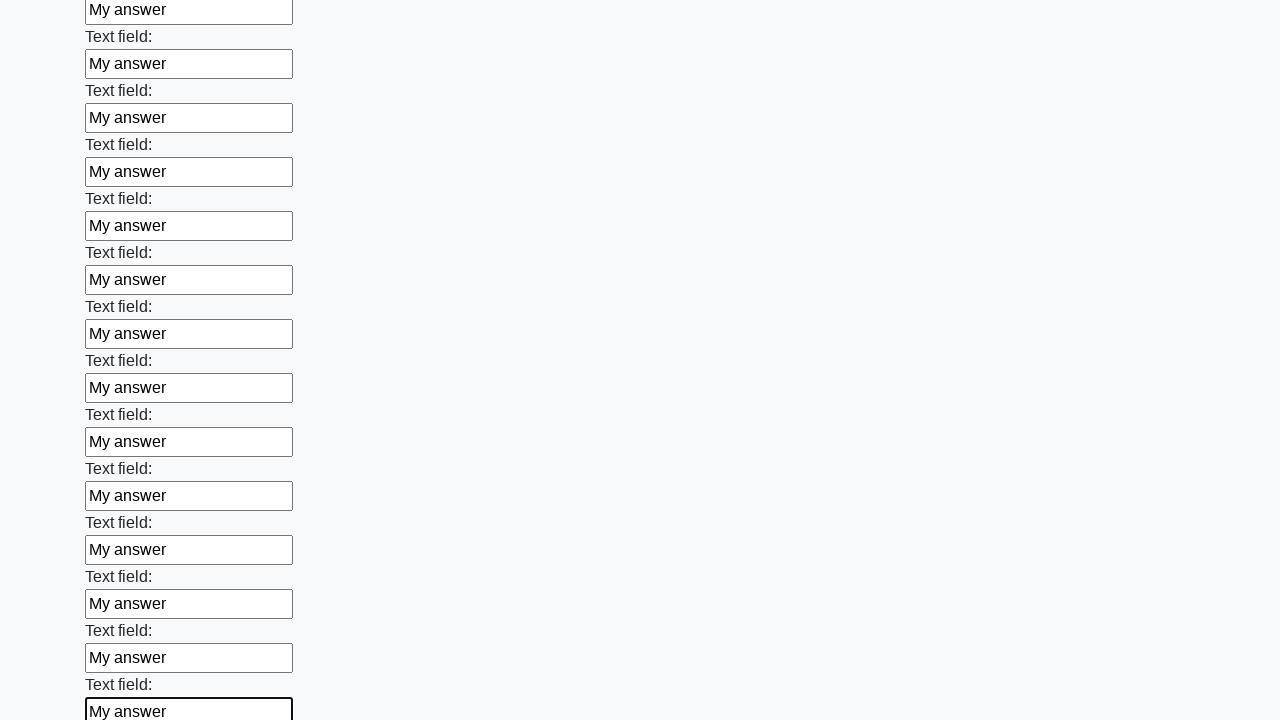

Filled an input field with 'My answer' on input >> nth=73
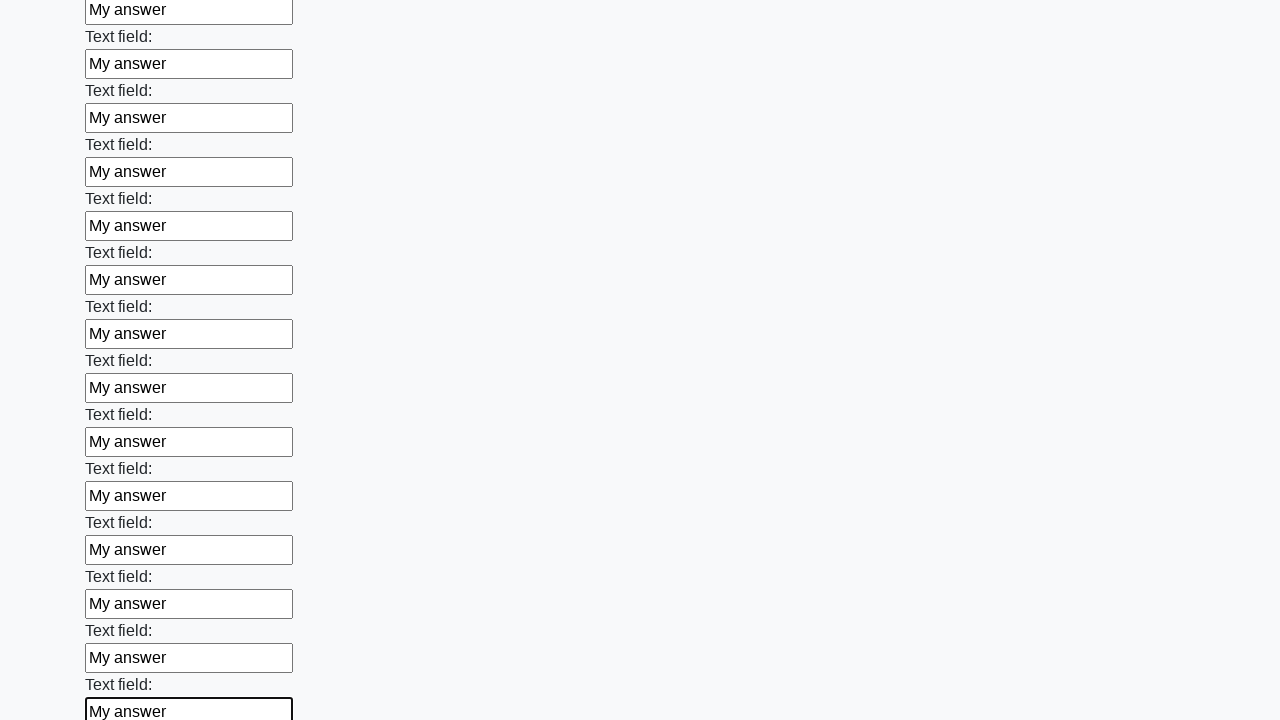

Filled an input field with 'My answer' on input >> nth=74
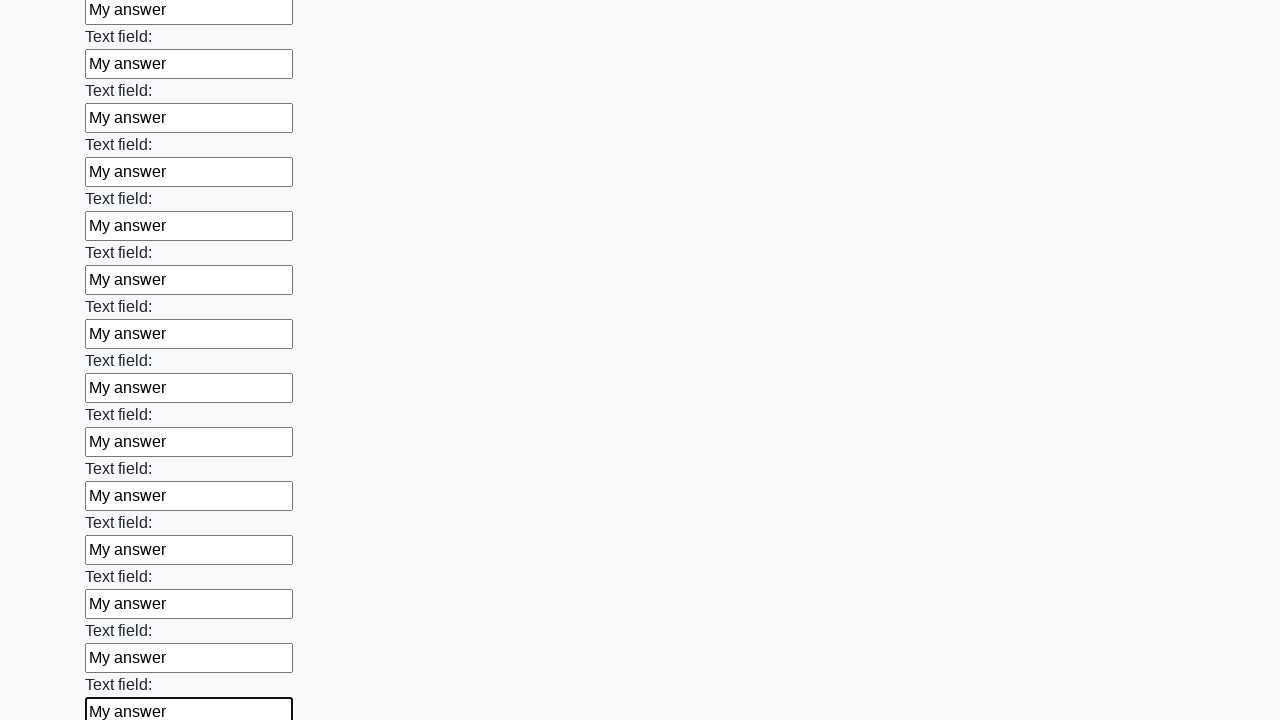

Filled an input field with 'My answer' on input >> nth=75
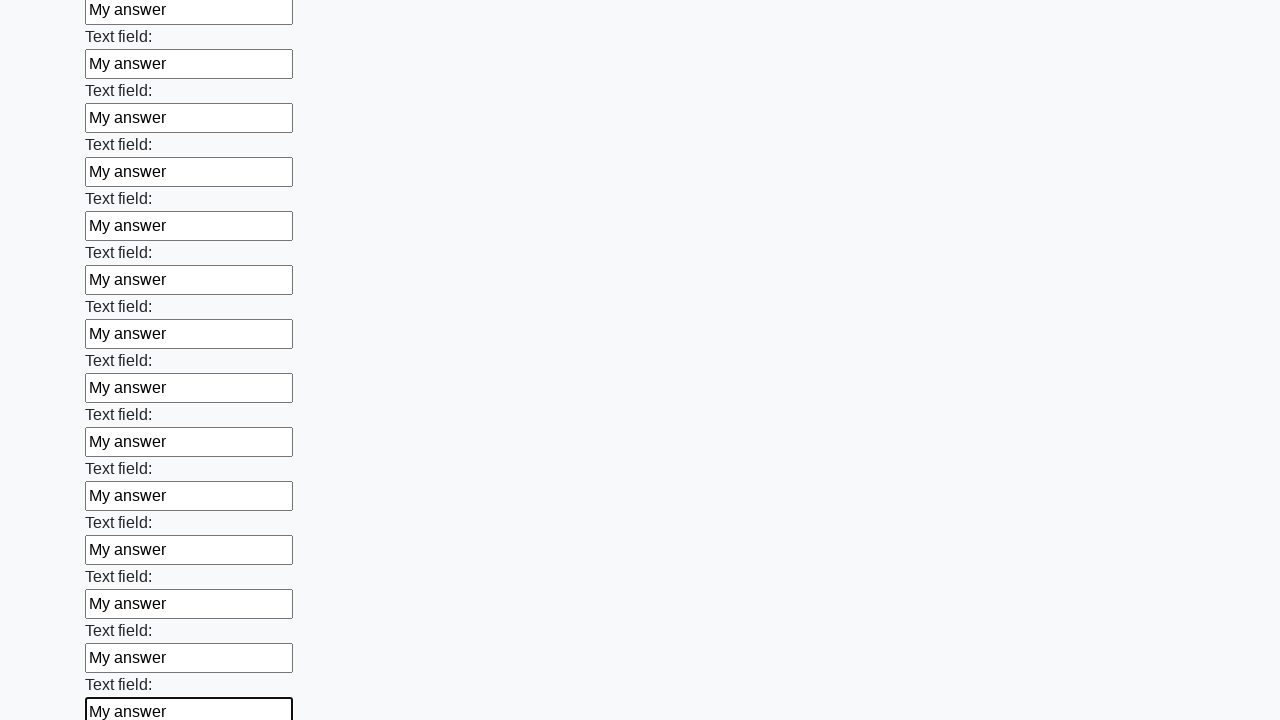

Filled an input field with 'My answer' on input >> nth=76
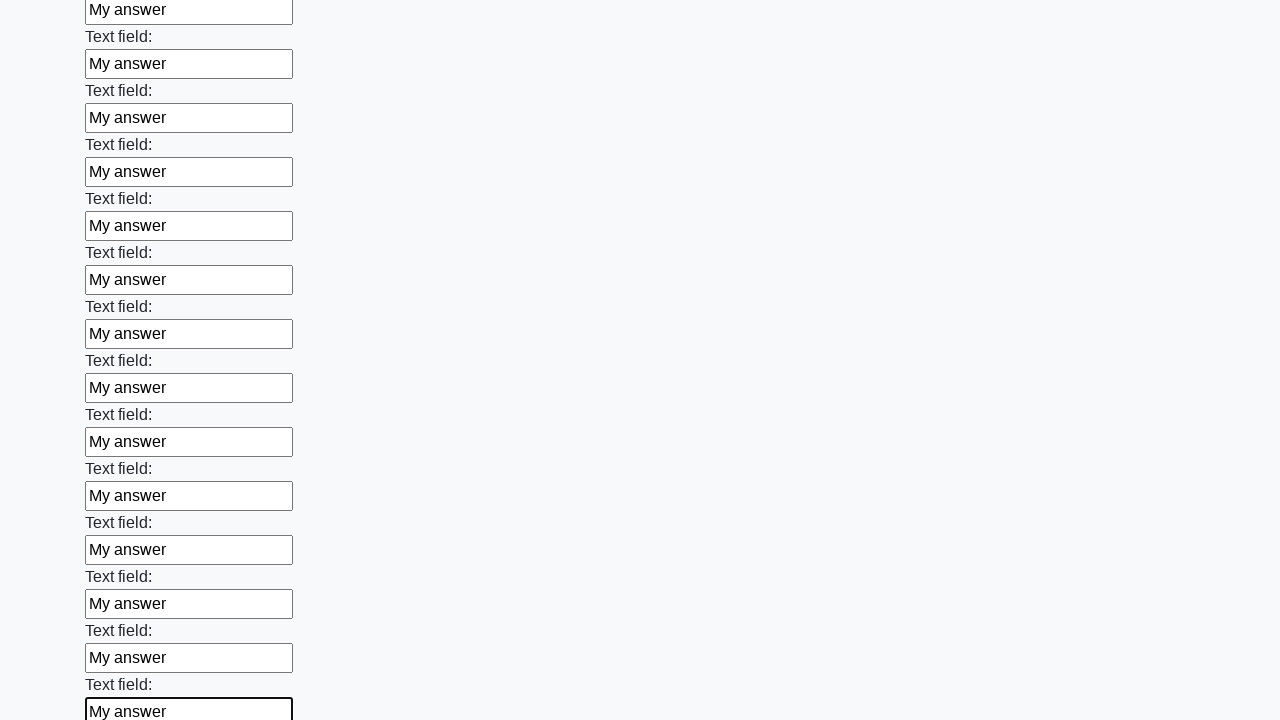

Filled an input field with 'My answer' on input >> nth=77
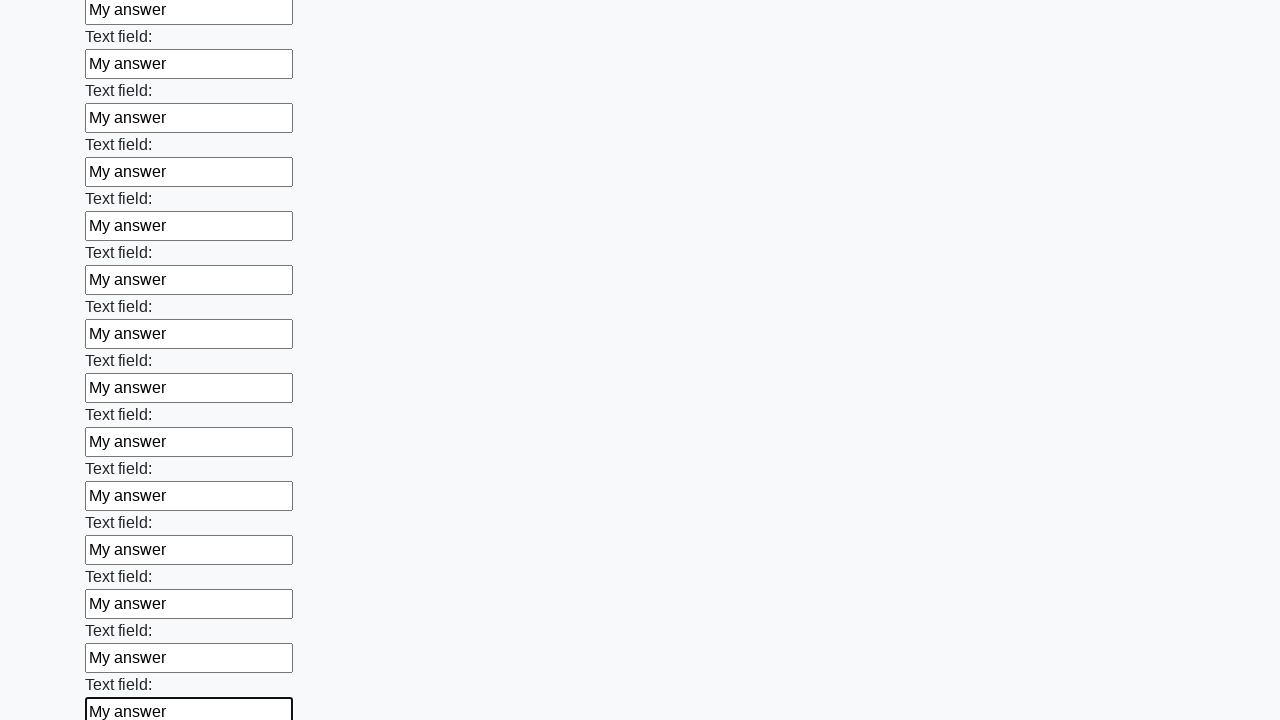

Filled an input field with 'My answer' on input >> nth=78
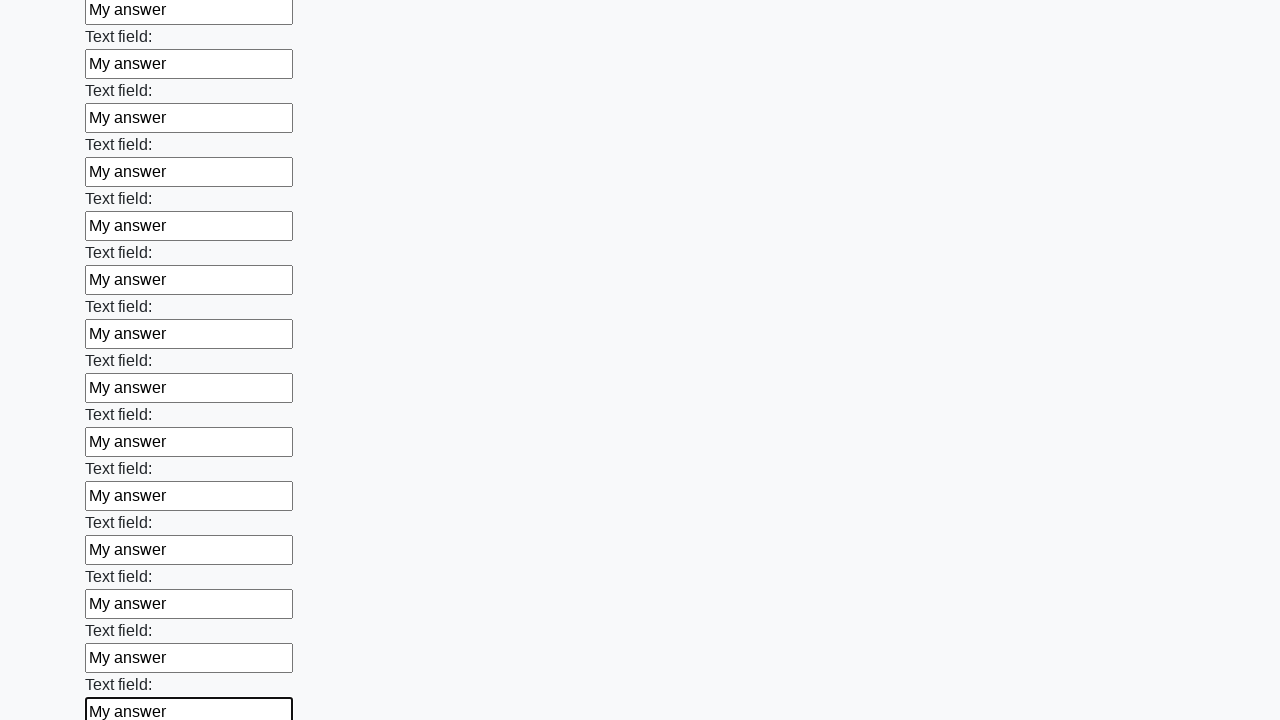

Filled an input field with 'My answer' on input >> nth=79
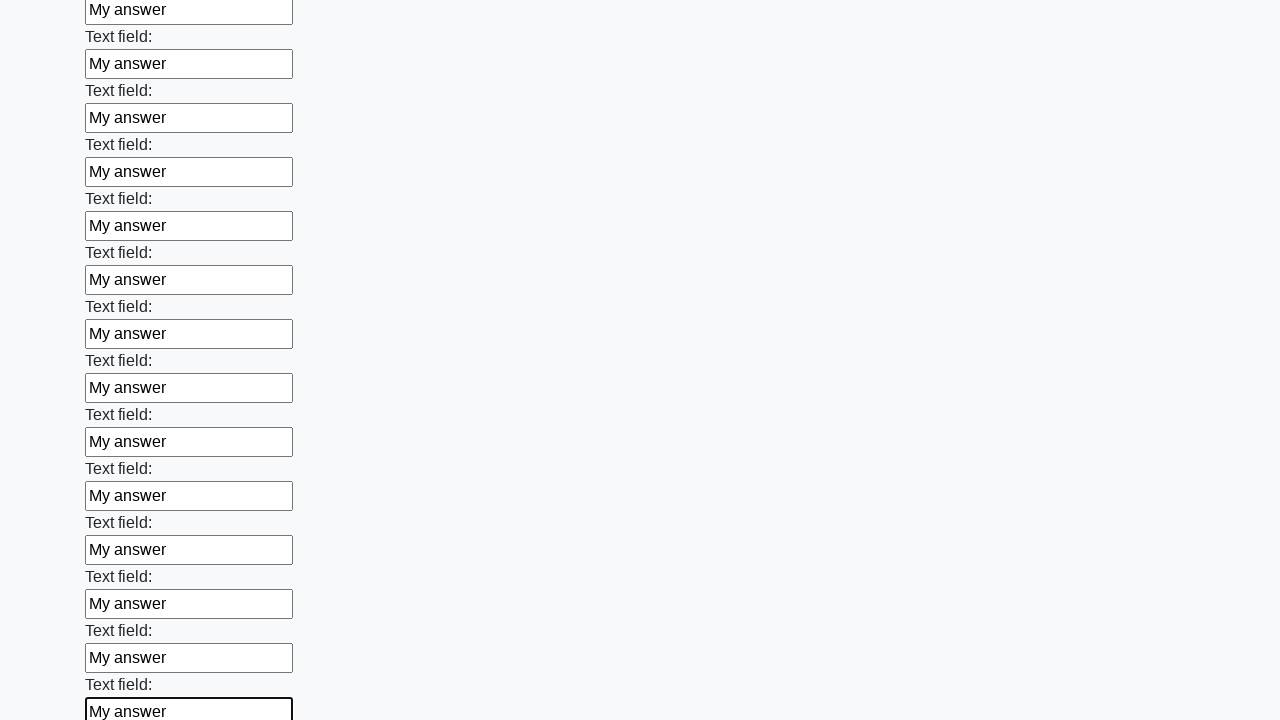

Filled an input field with 'My answer' on input >> nth=80
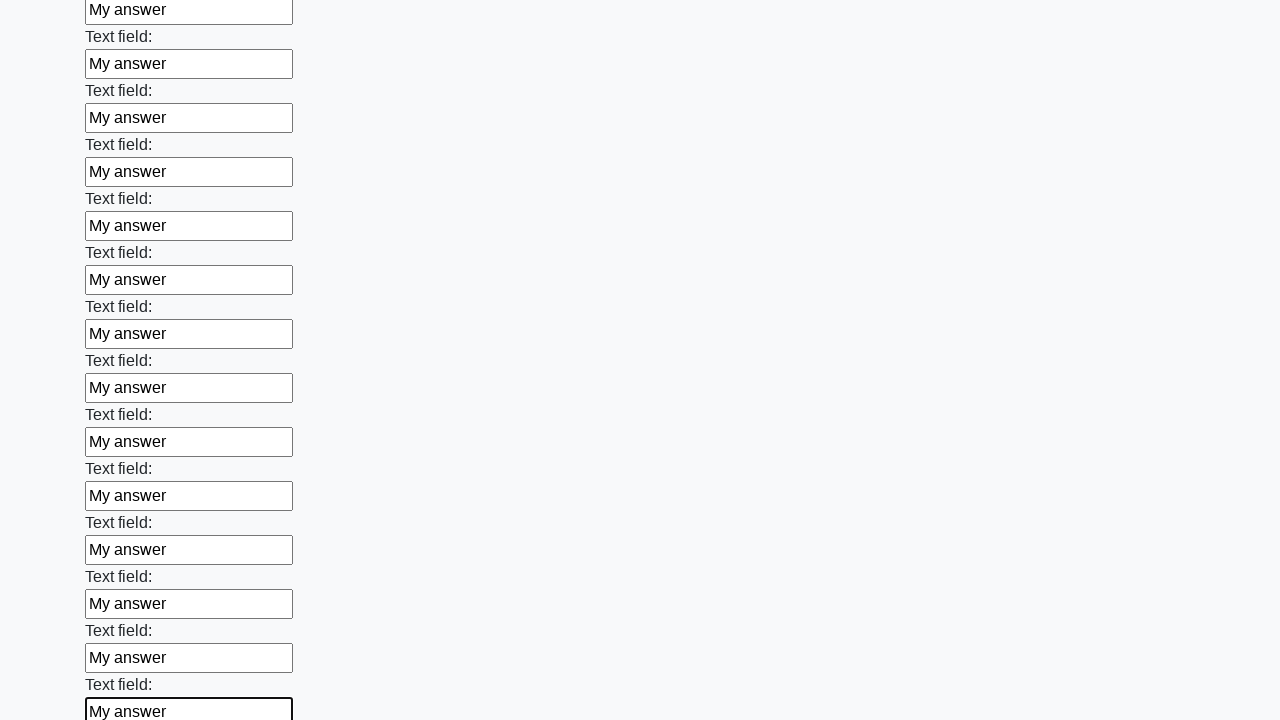

Filled an input field with 'My answer' on input >> nth=81
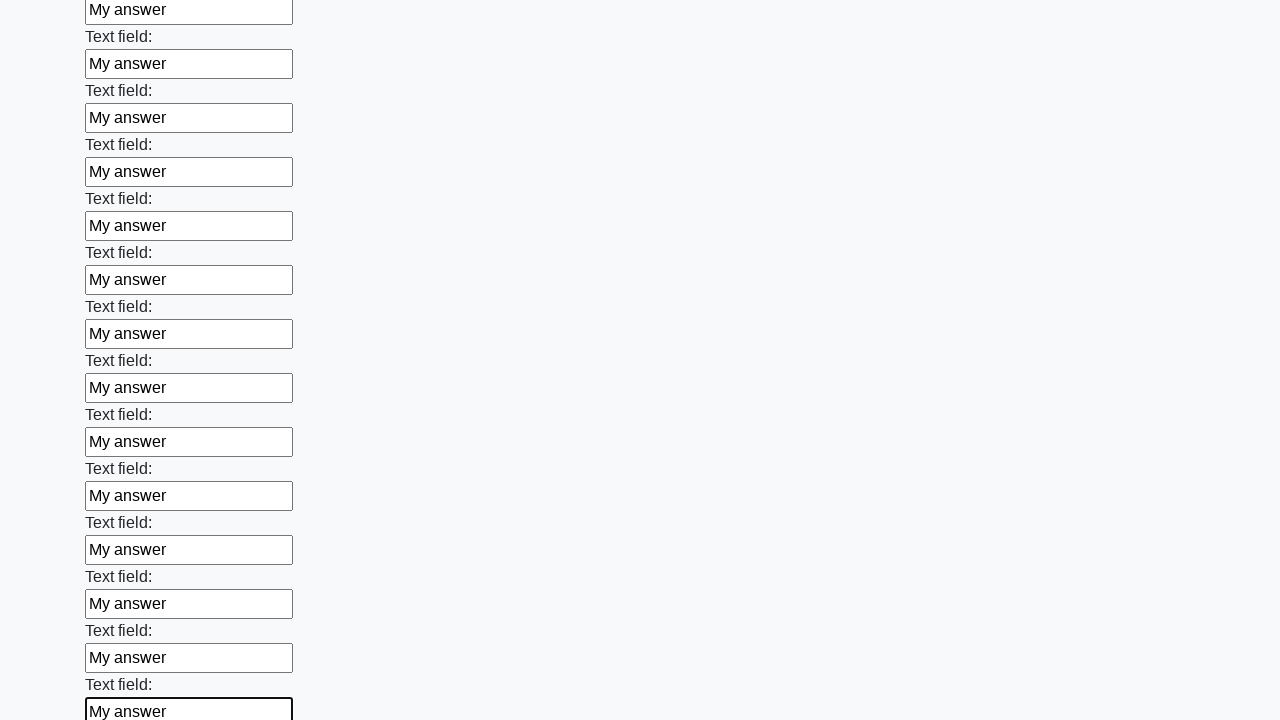

Filled an input field with 'My answer' on input >> nth=82
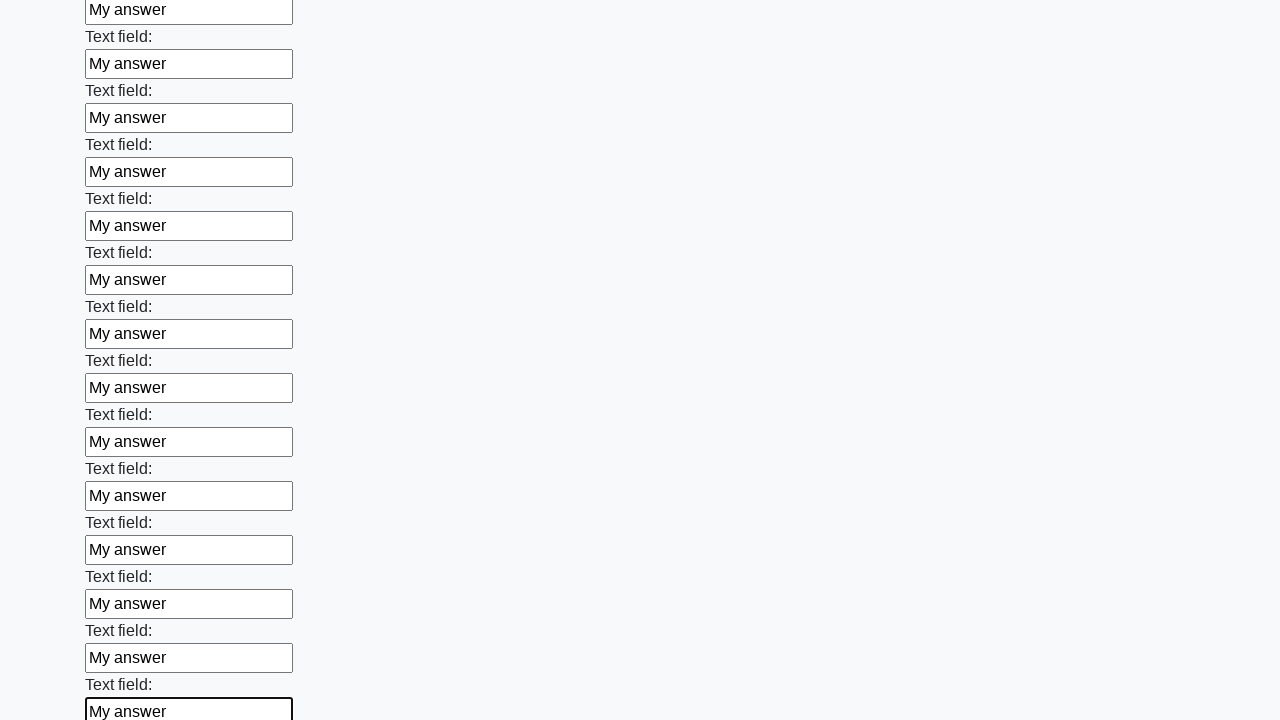

Filled an input field with 'My answer' on input >> nth=83
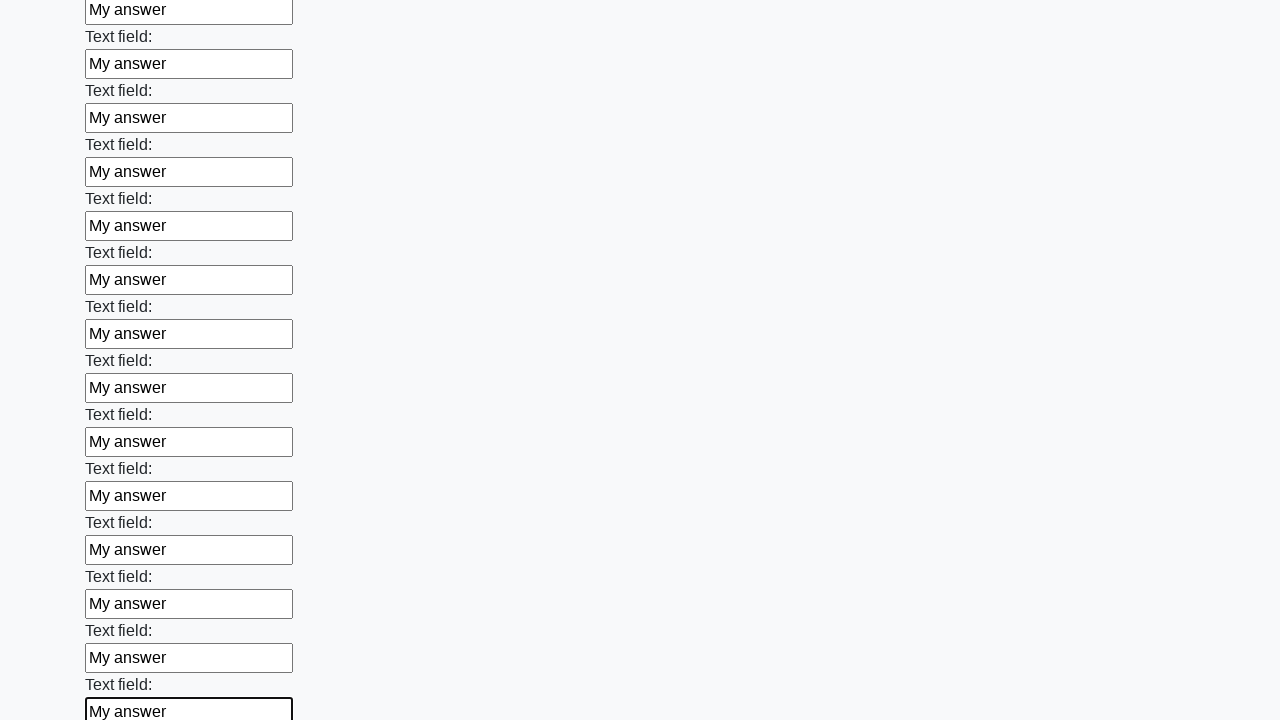

Filled an input field with 'My answer' on input >> nth=84
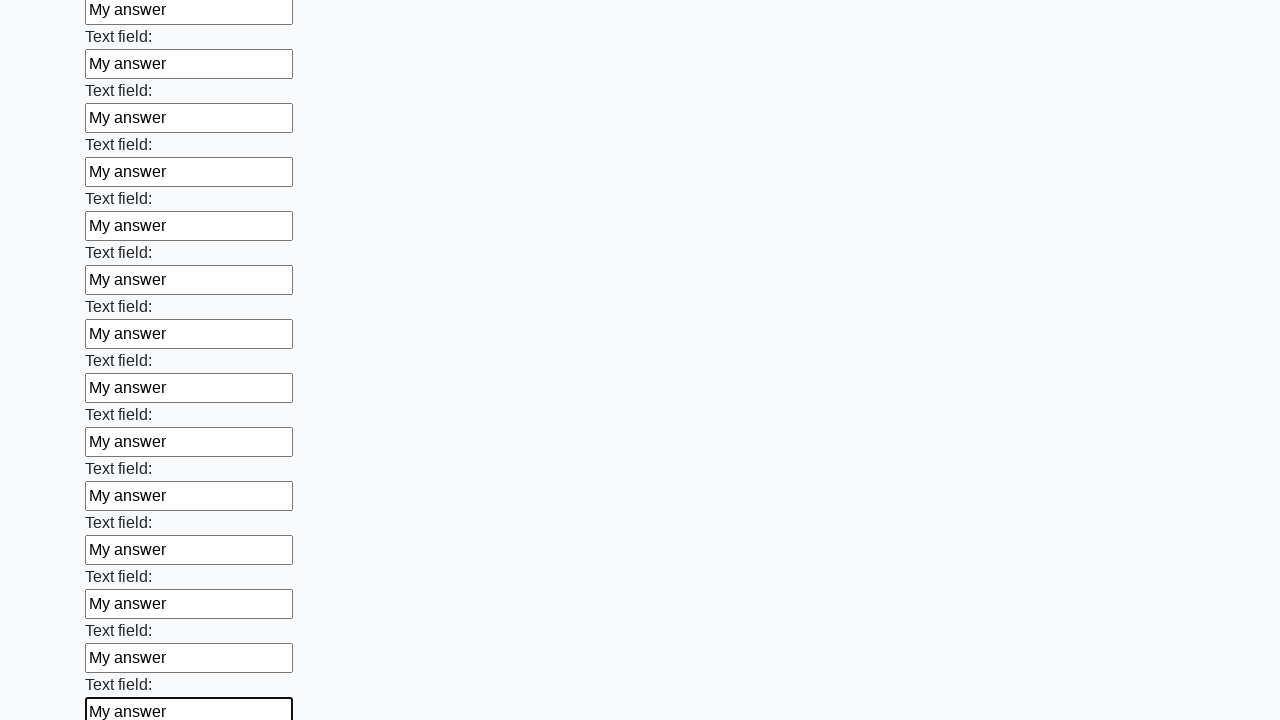

Filled an input field with 'My answer' on input >> nth=85
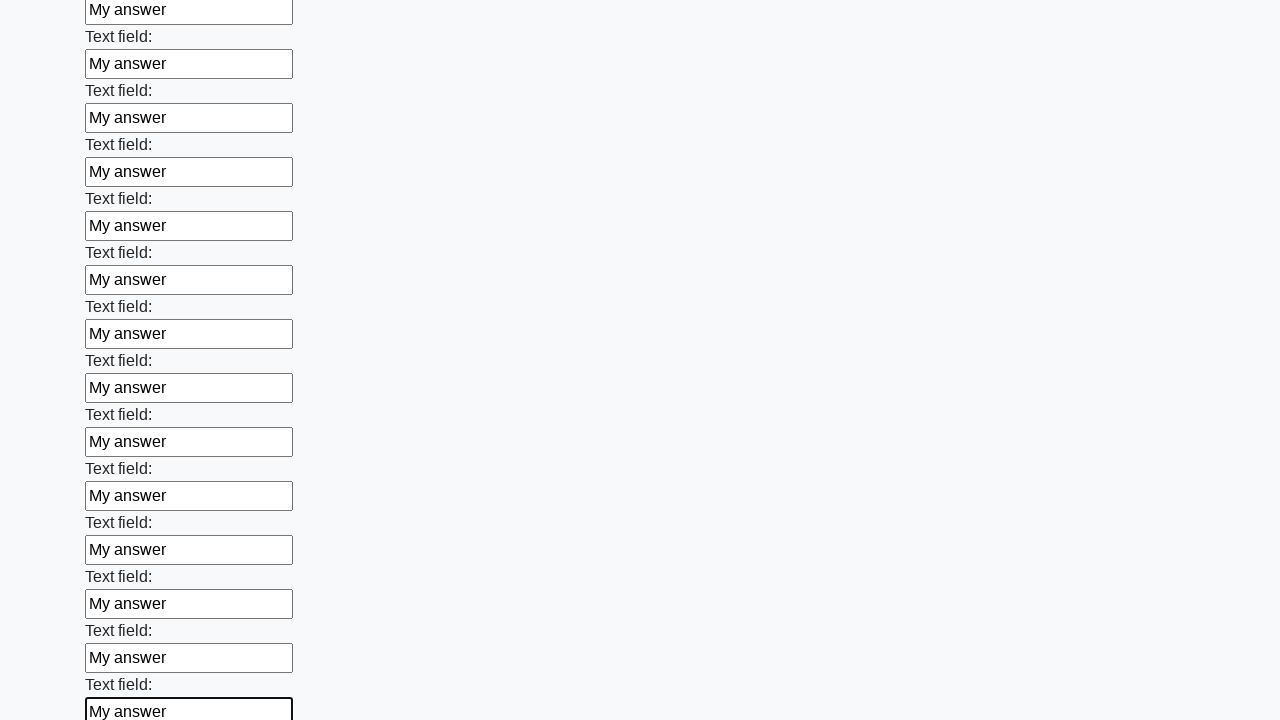

Filled an input field with 'My answer' on input >> nth=86
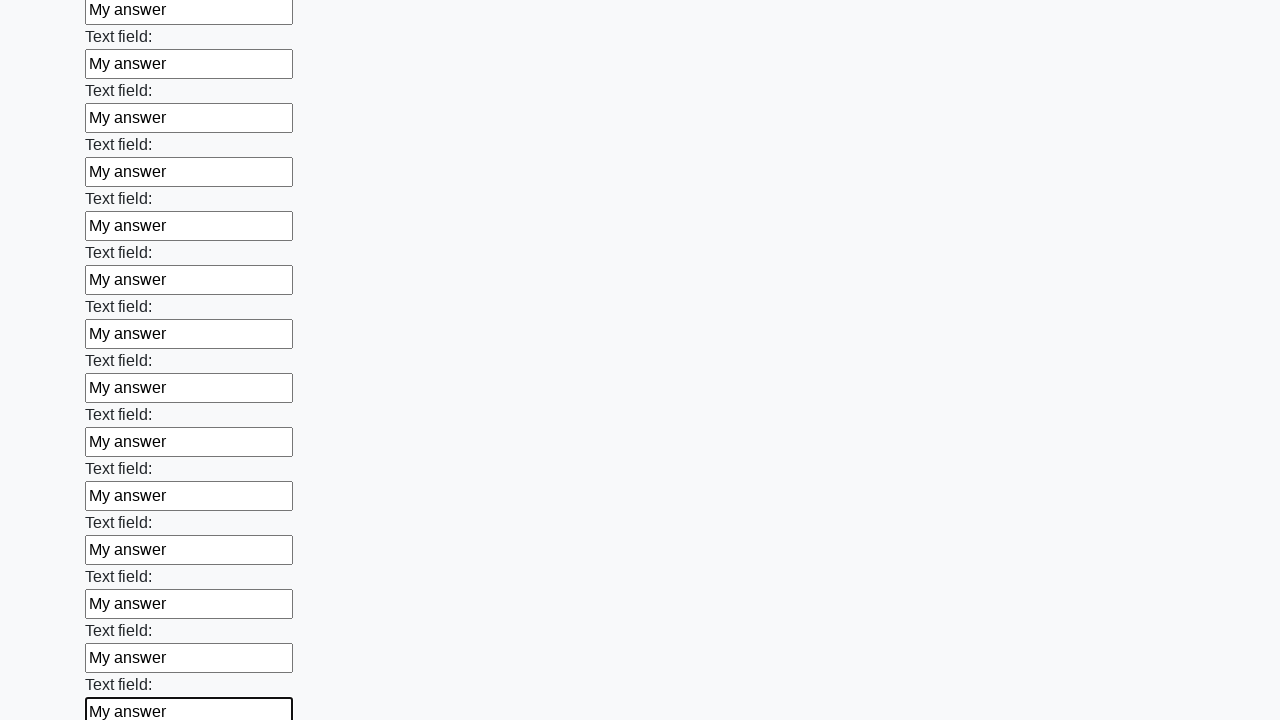

Filled an input field with 'My answer' on input >> nth=87
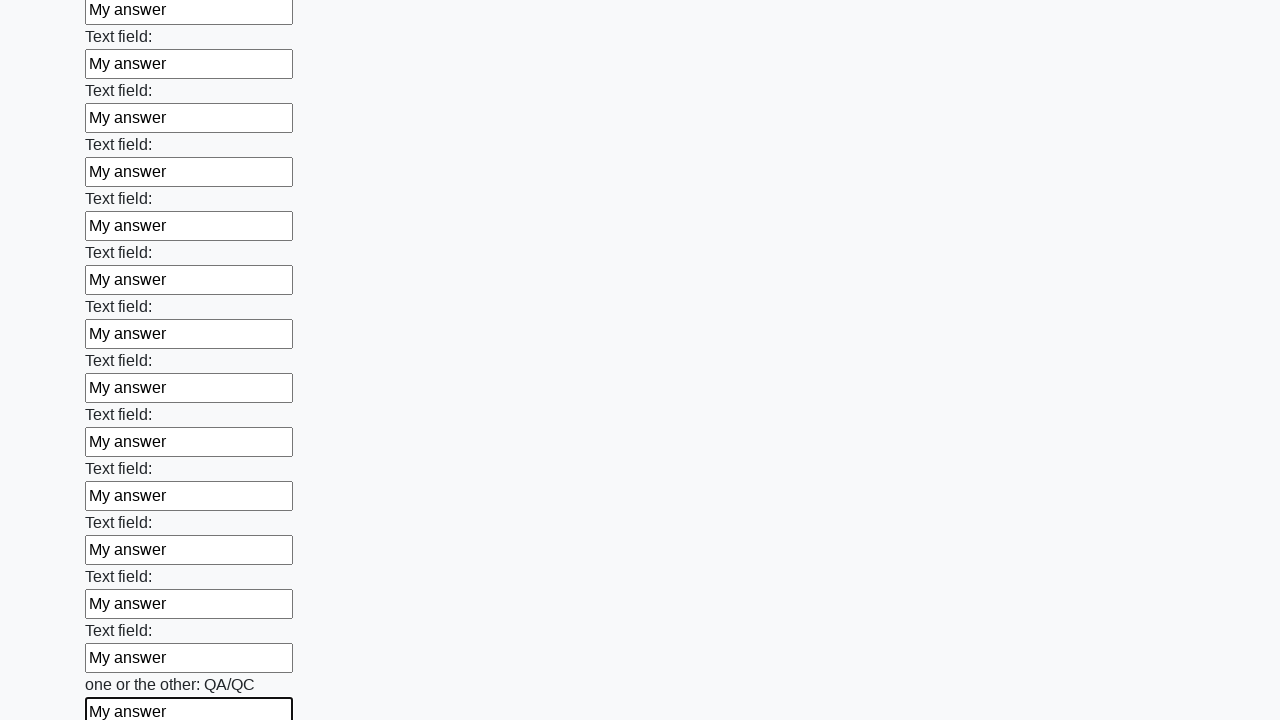

Filled an input field with 'My answer' on input >> nth=88
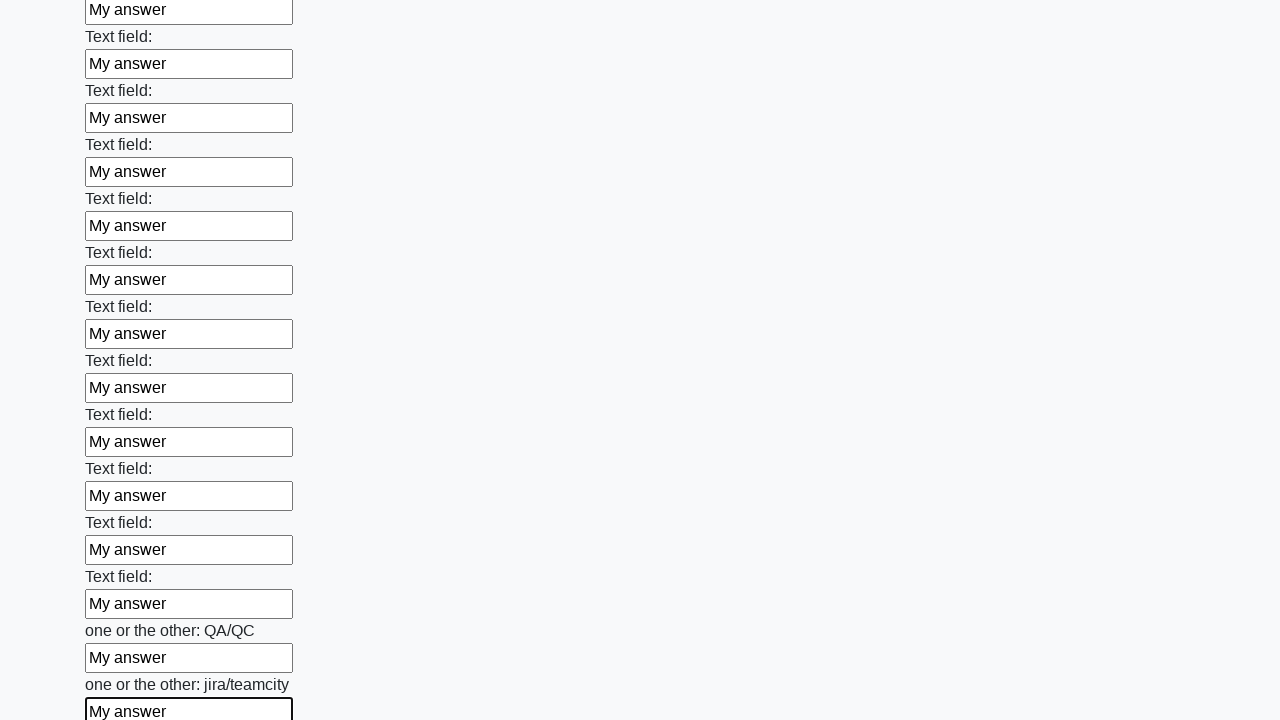

Filled an input field with 'My answer' on input >> nth=89
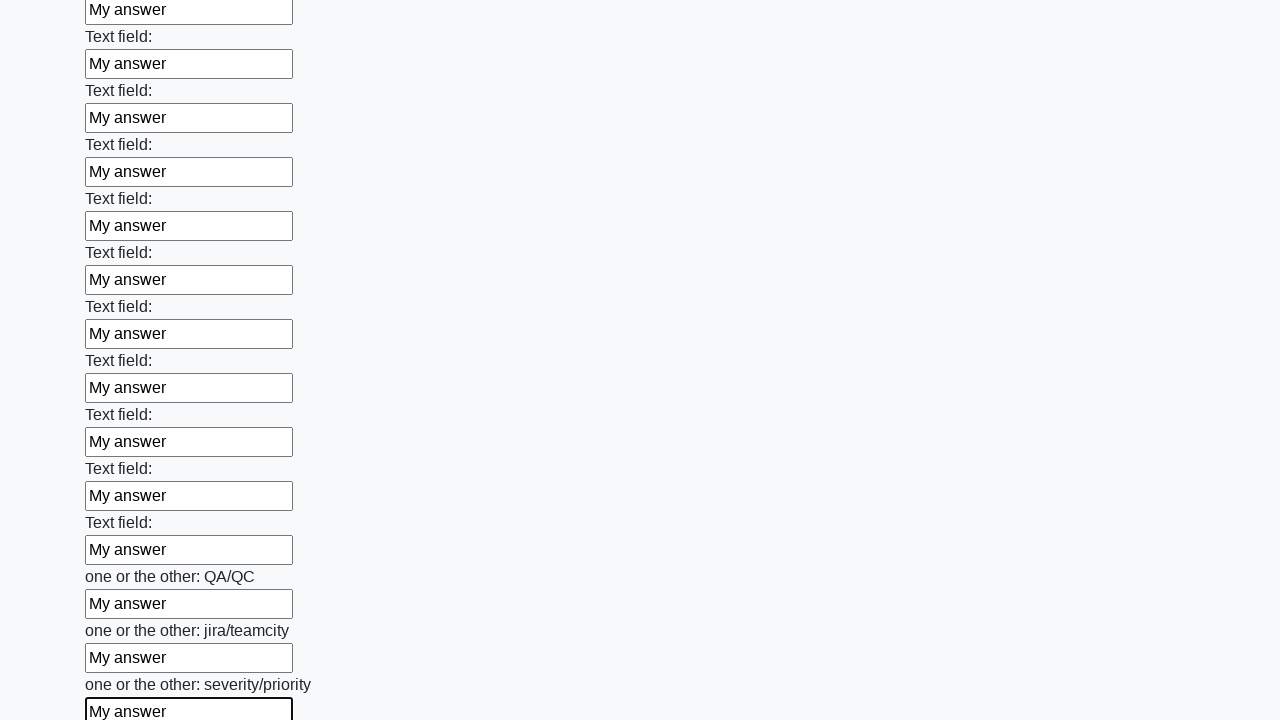

Filled an input field with 'My answer' on input >> nth=90
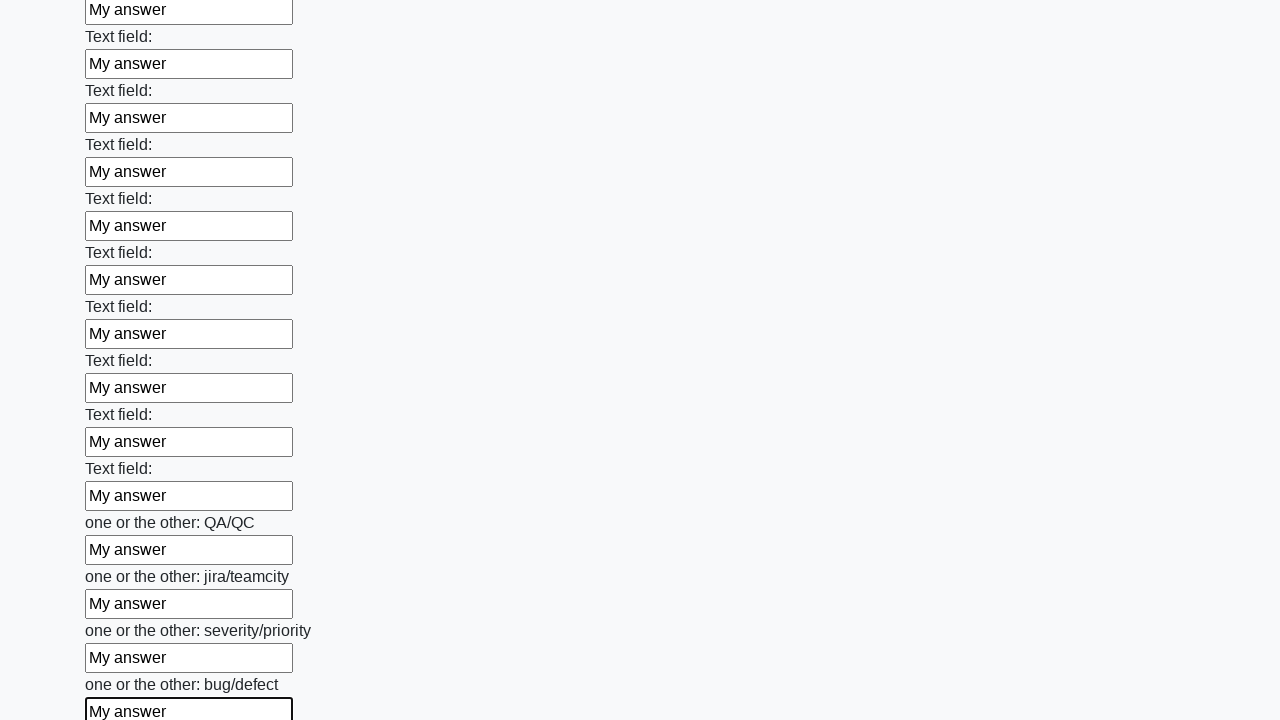

Filled an input field with 'My answer' on input >> nth=91
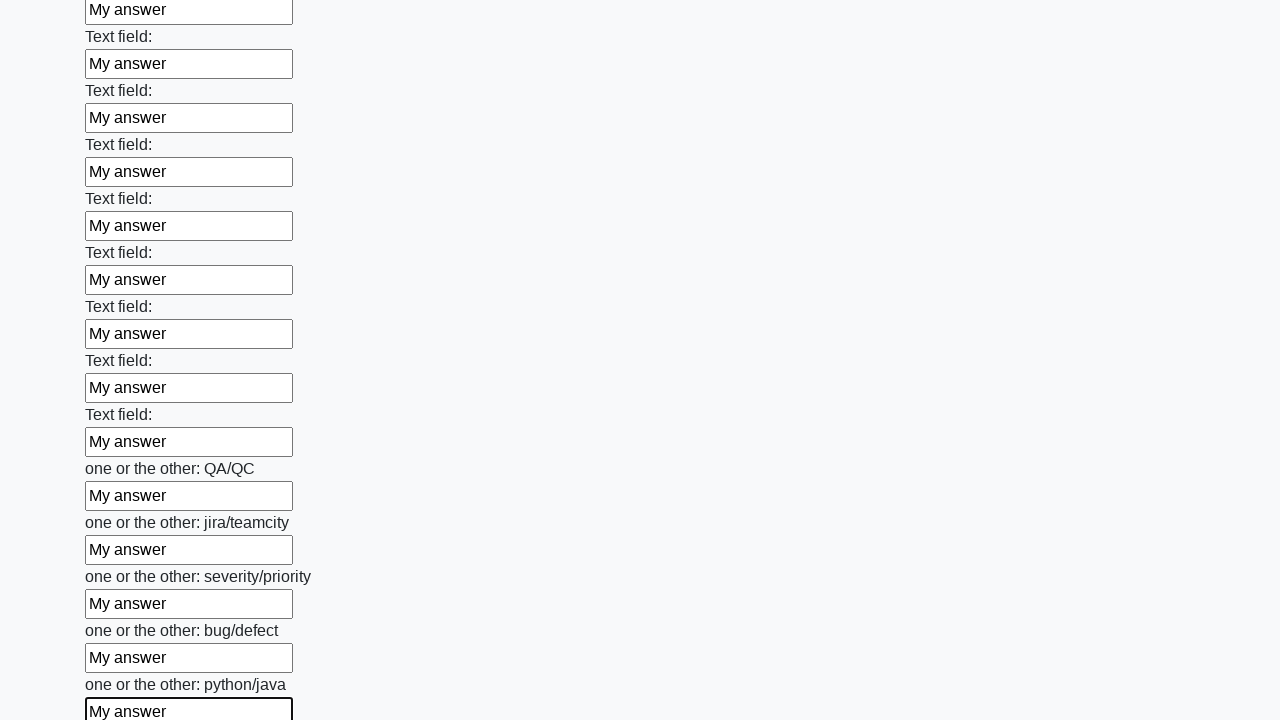

Filled an input field with 'My answer' on input >> nth=92
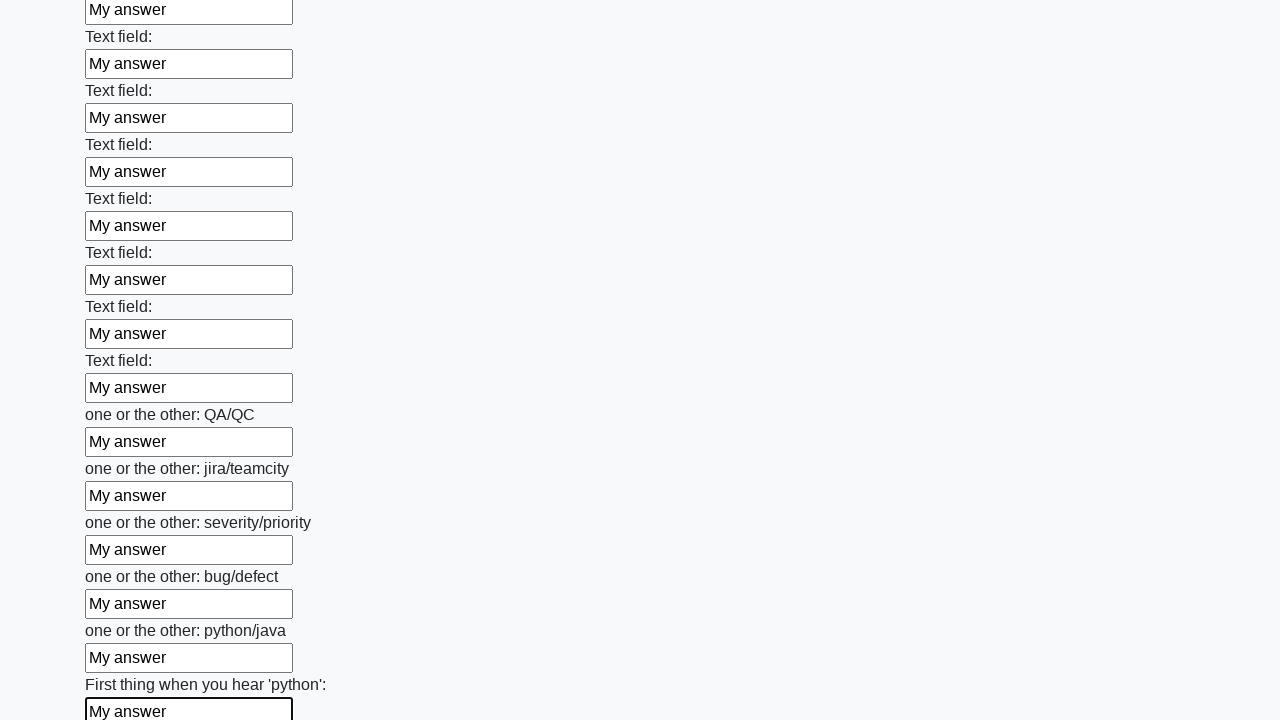

Filled an input field with 'My answer' on input >> nth=93
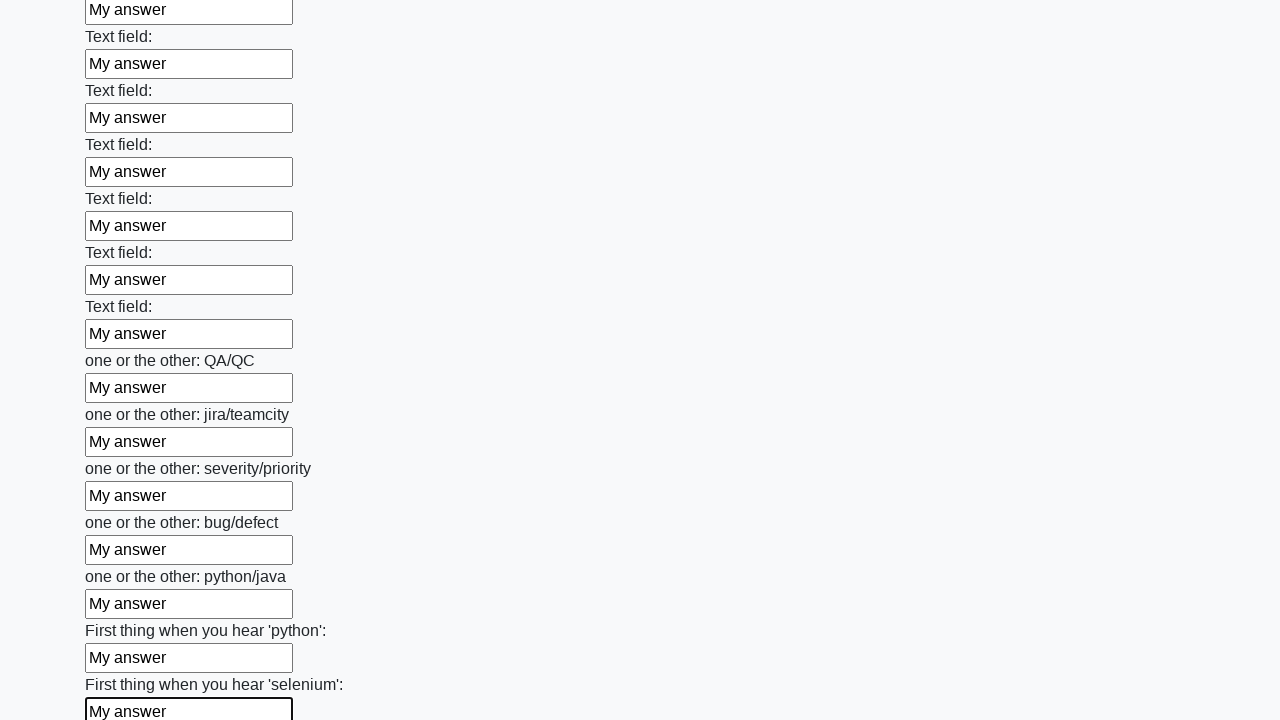

Filled an input field with 'My answer' on input >> nth=94
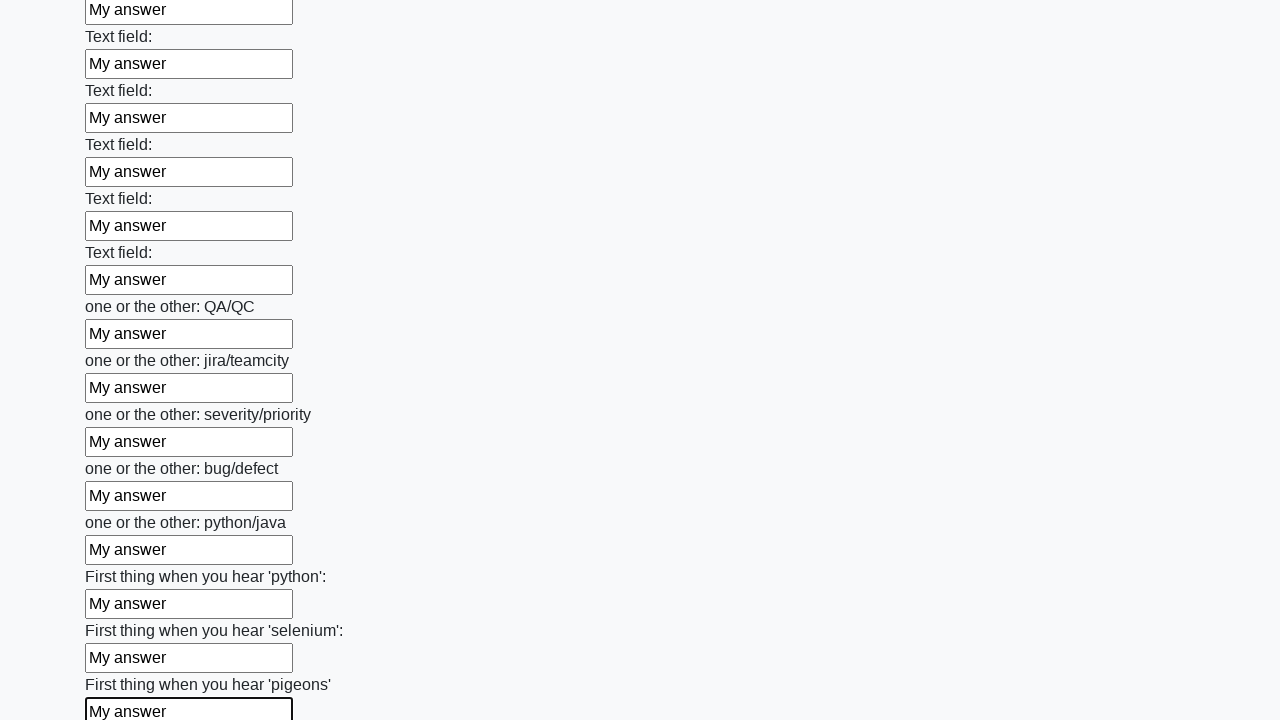

Filled an input field with 'My answer' on input >> nth=95
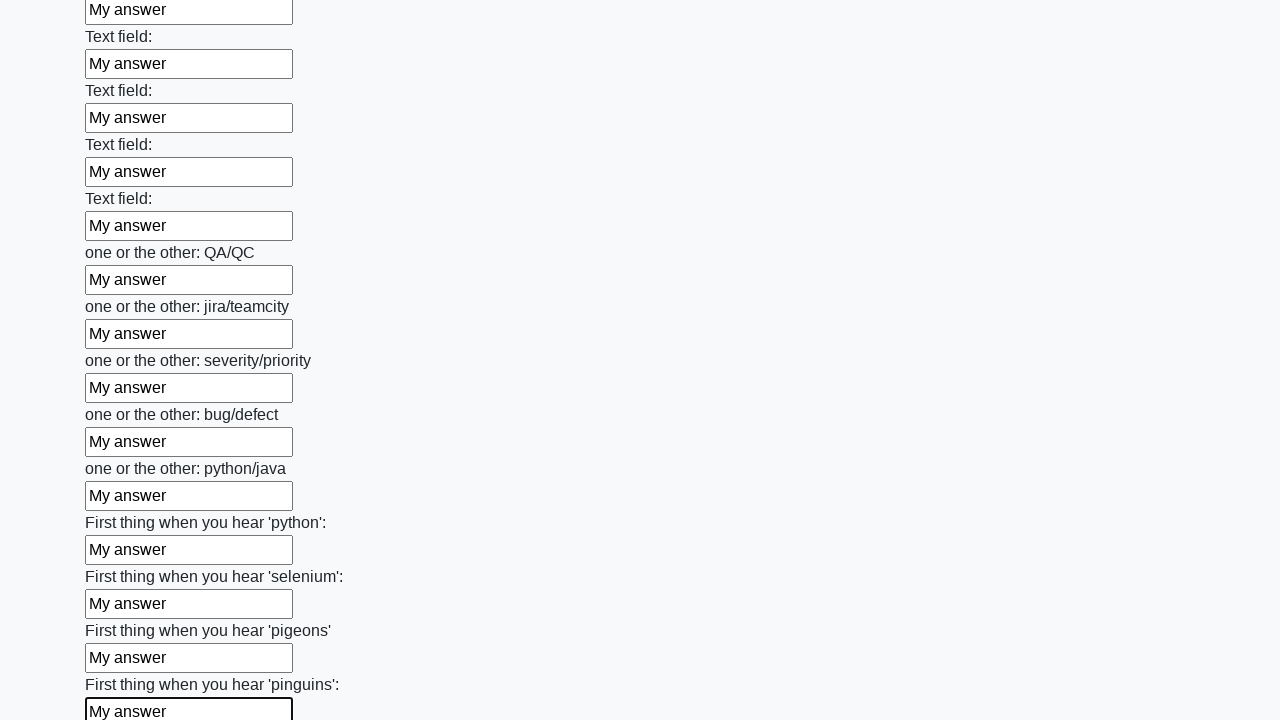

Filled an input field with 'My answer' on input >> nth=96
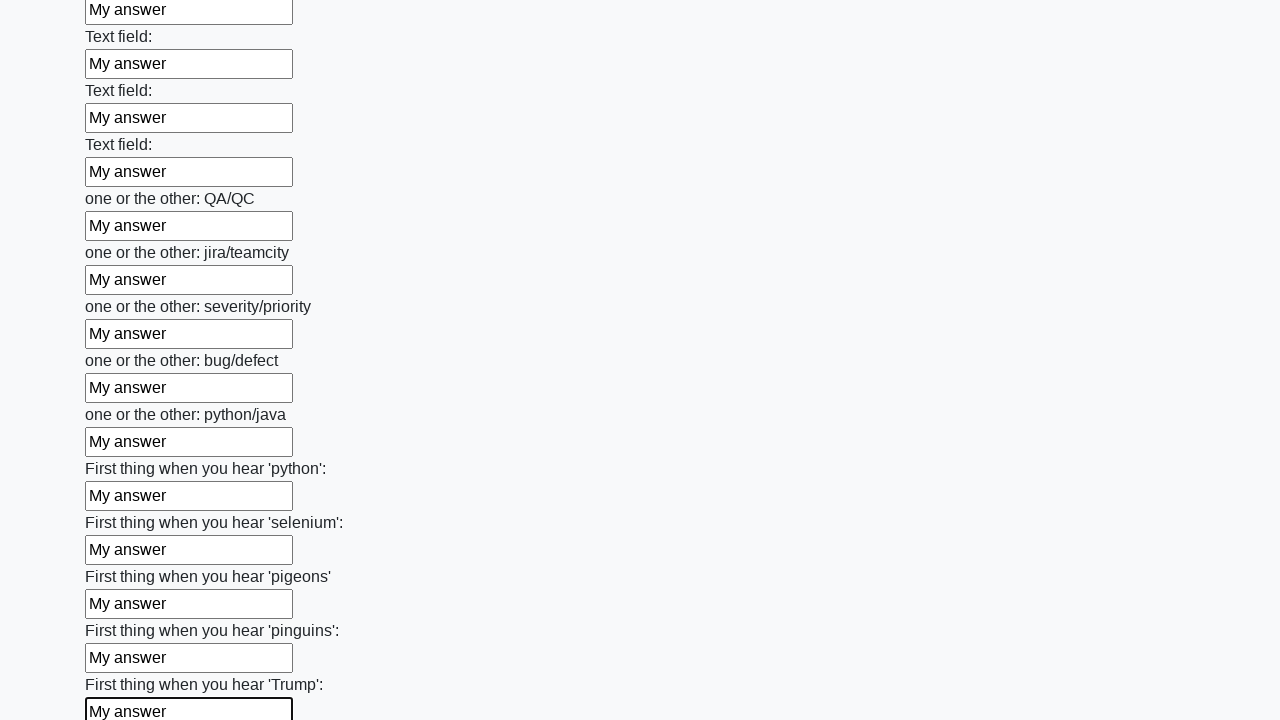

Filled an input field with 'My answer' on input >> nth=97
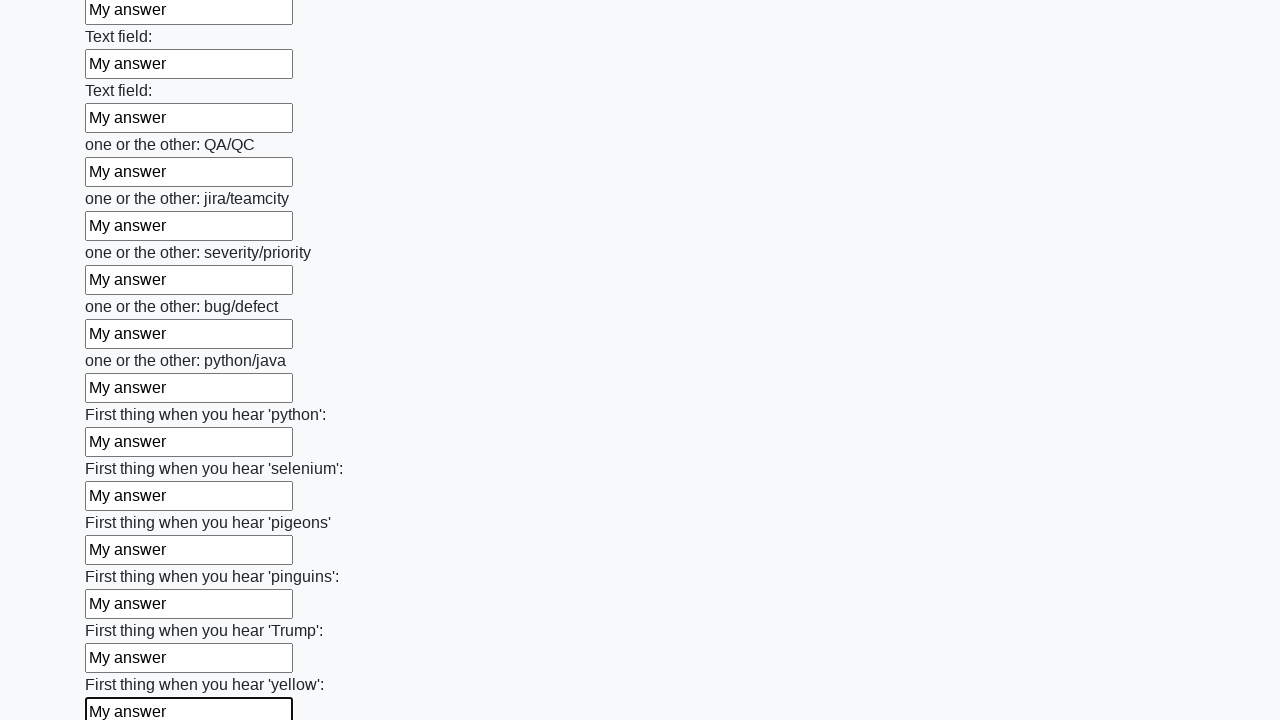

Filled an input field with 'My answer' on input >> nth=98
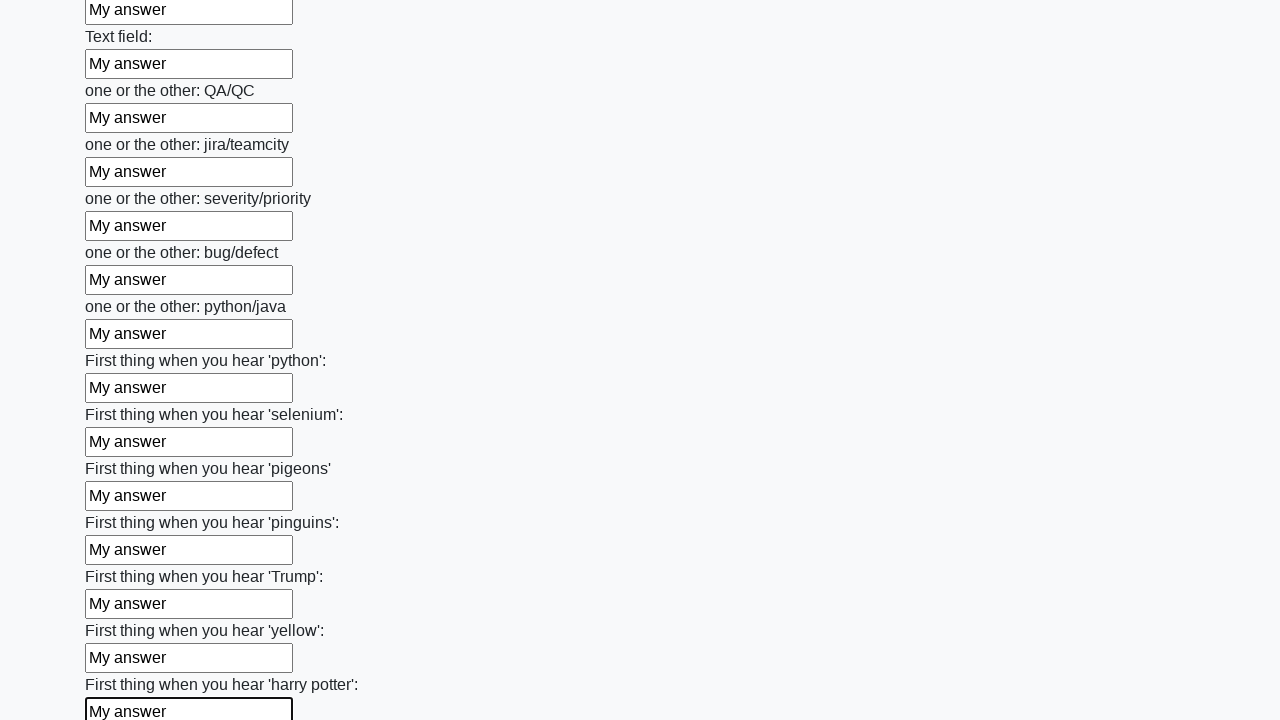

Filled an input field with 'My answer' on input >> nth=99
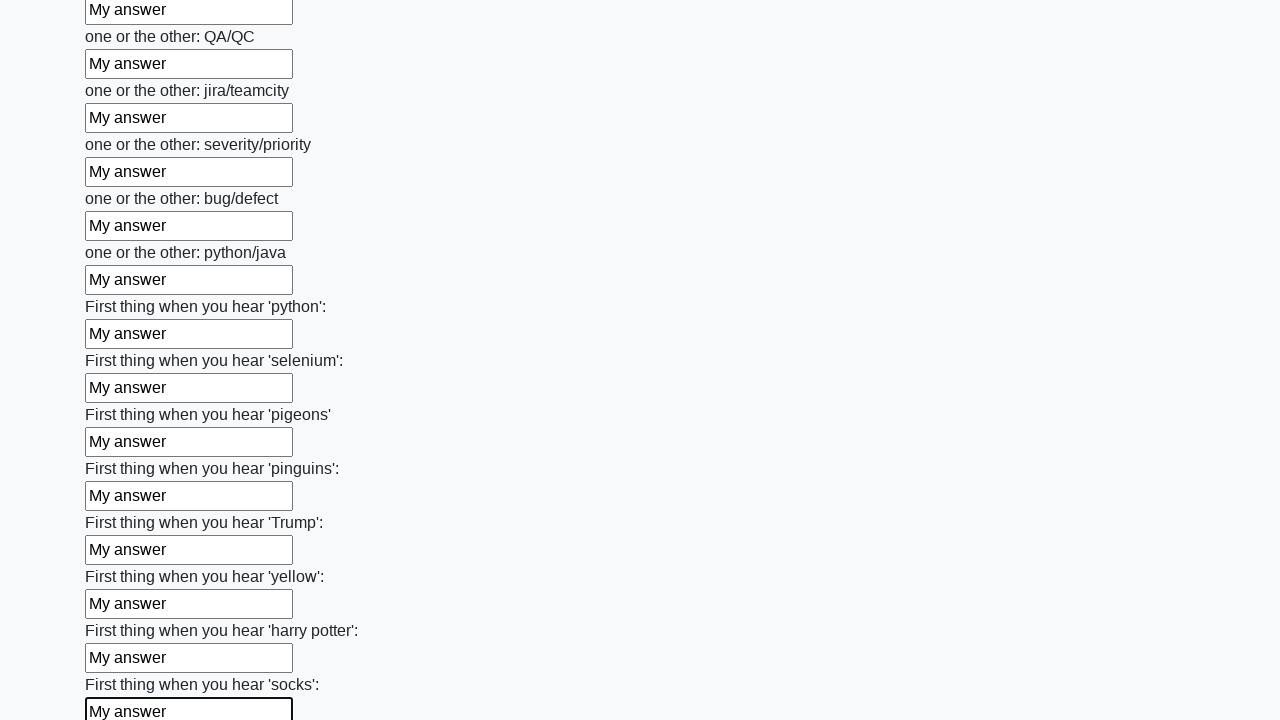

Clicked the submit button to submit the form at (123, 611) on button
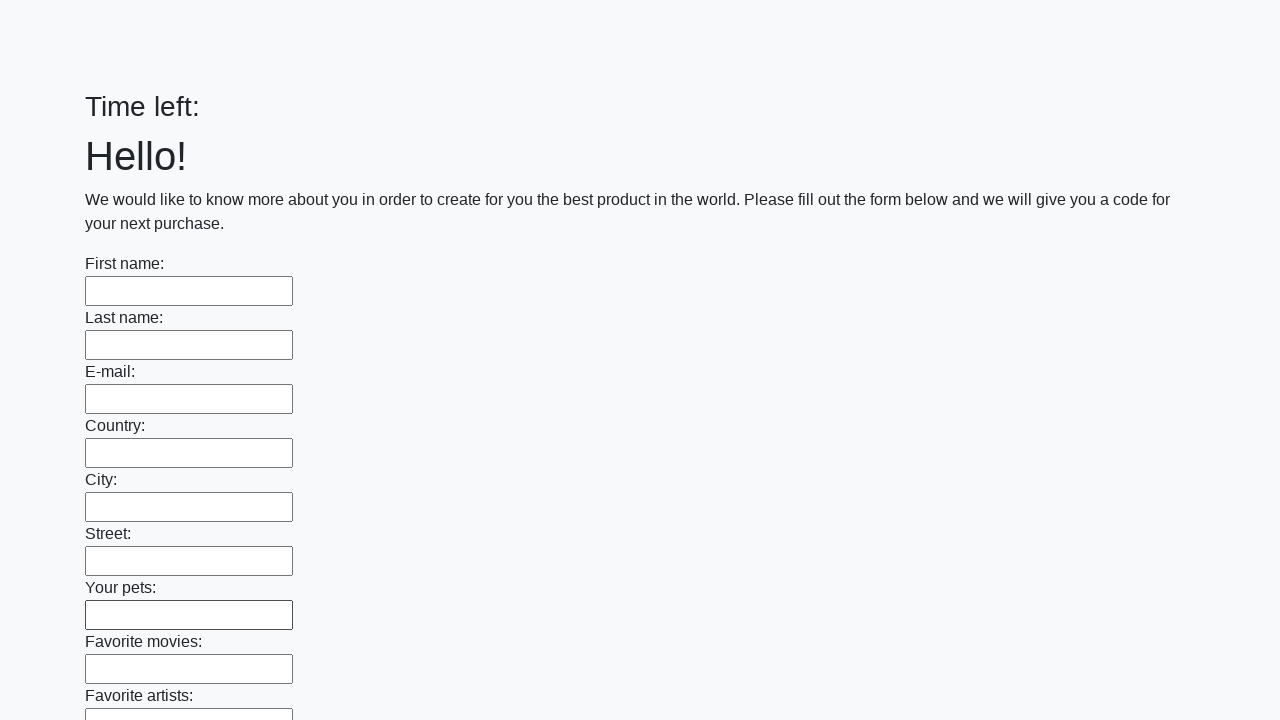

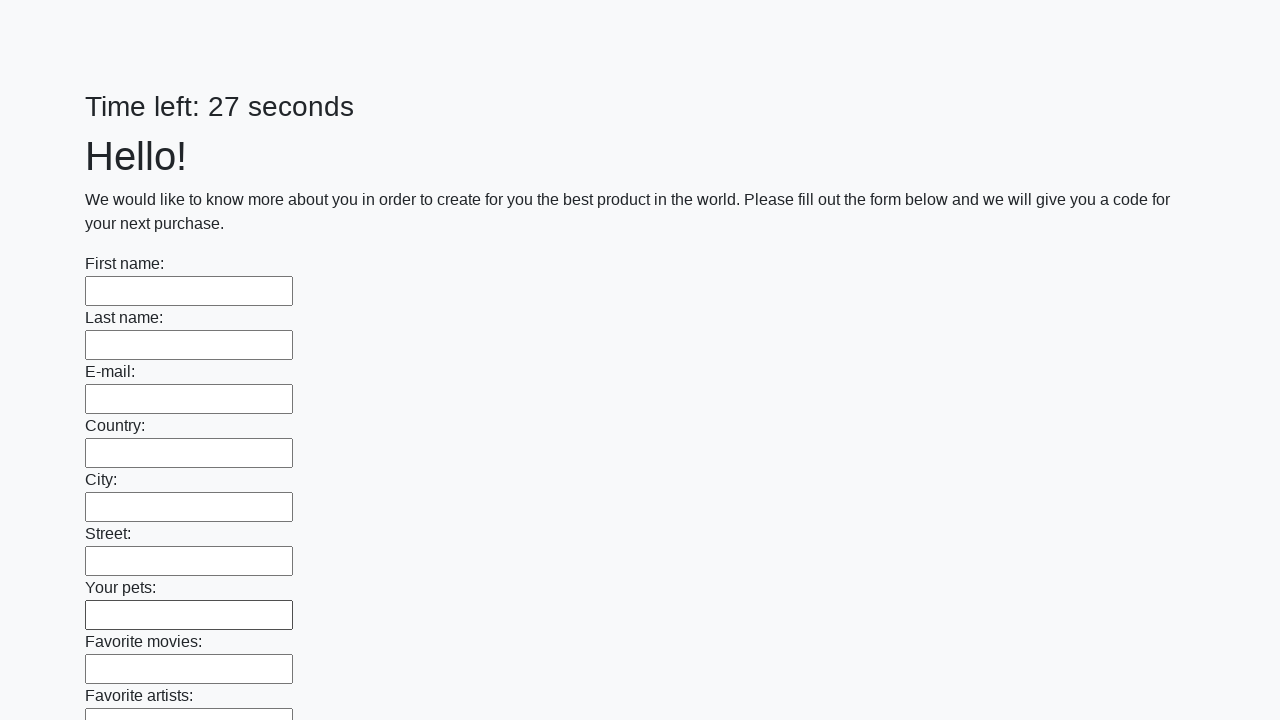